Automates completing the Wizard101 Spells trivia quiz by answering 12 questions based on a pre-defined answer key, then clicking through to see results.

Starting URL: https://www.wizard101.com/quiz/trivia/game/wizard101-spells-trivia

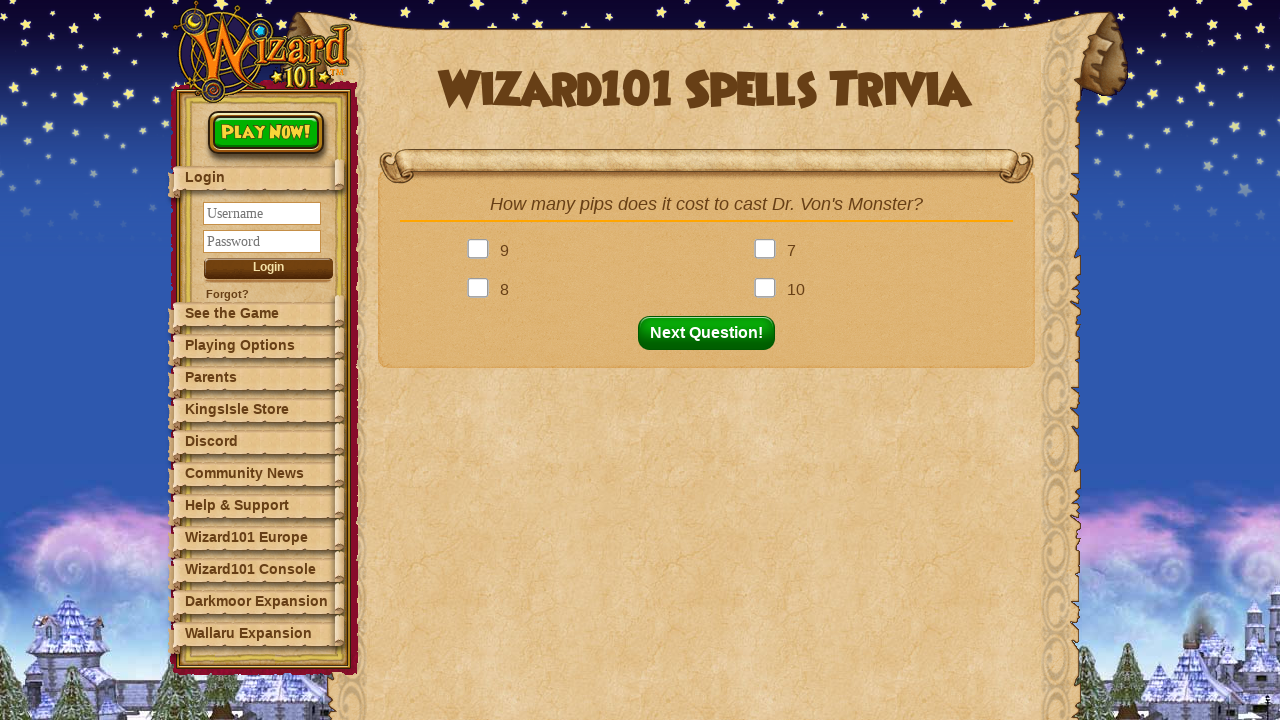

Question 1: Waited for question to be visible
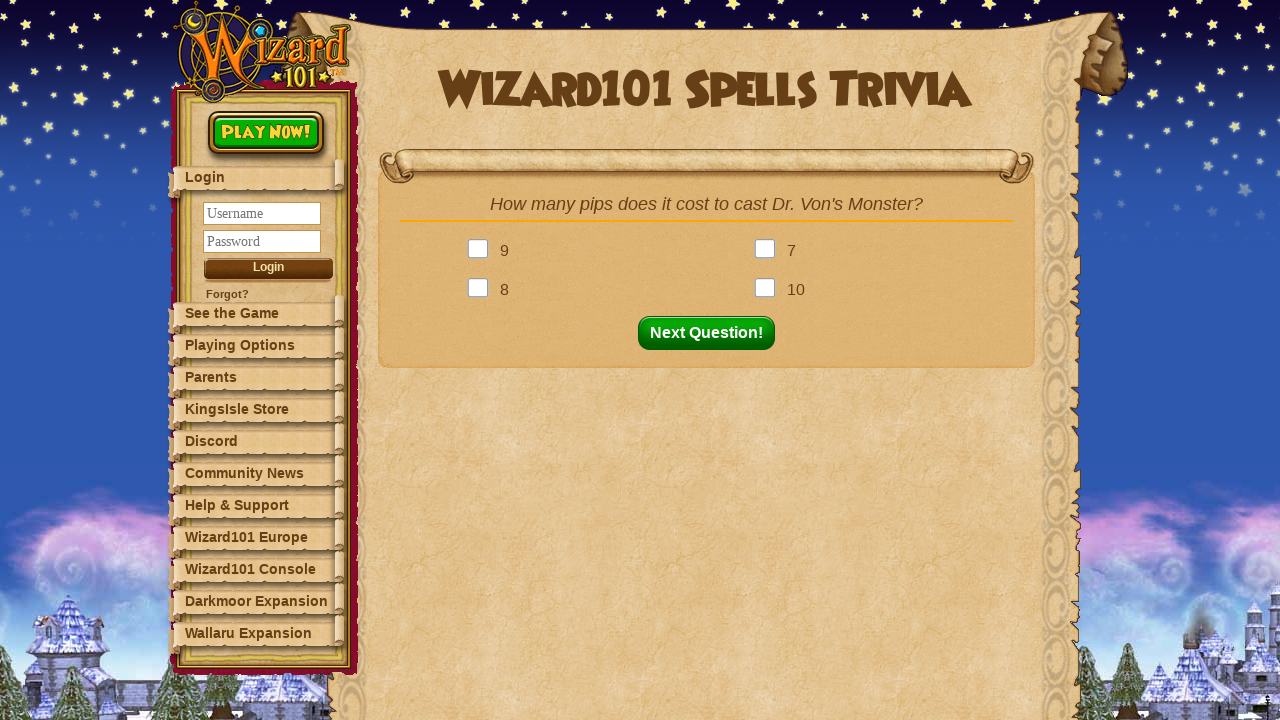

Question 1: Retrieved question text: How many pips does it cost to cast Dr. Von's Monst...
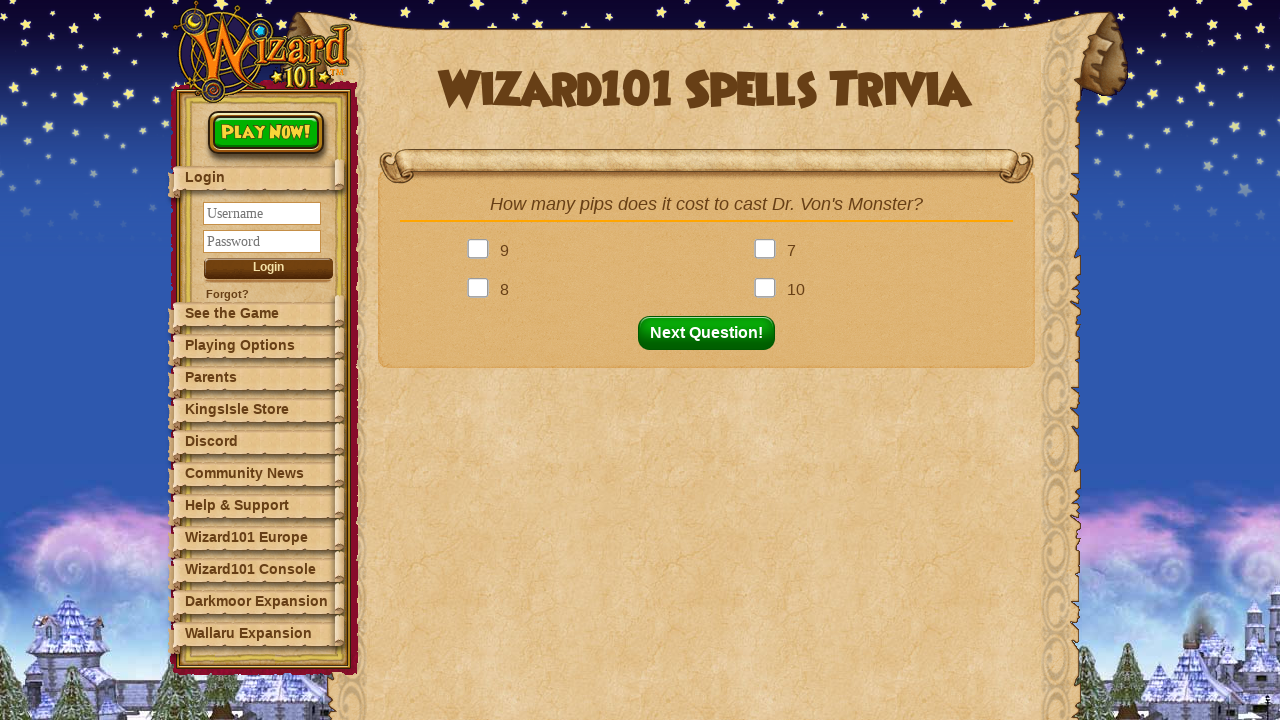

Question 1: Answer options loaded
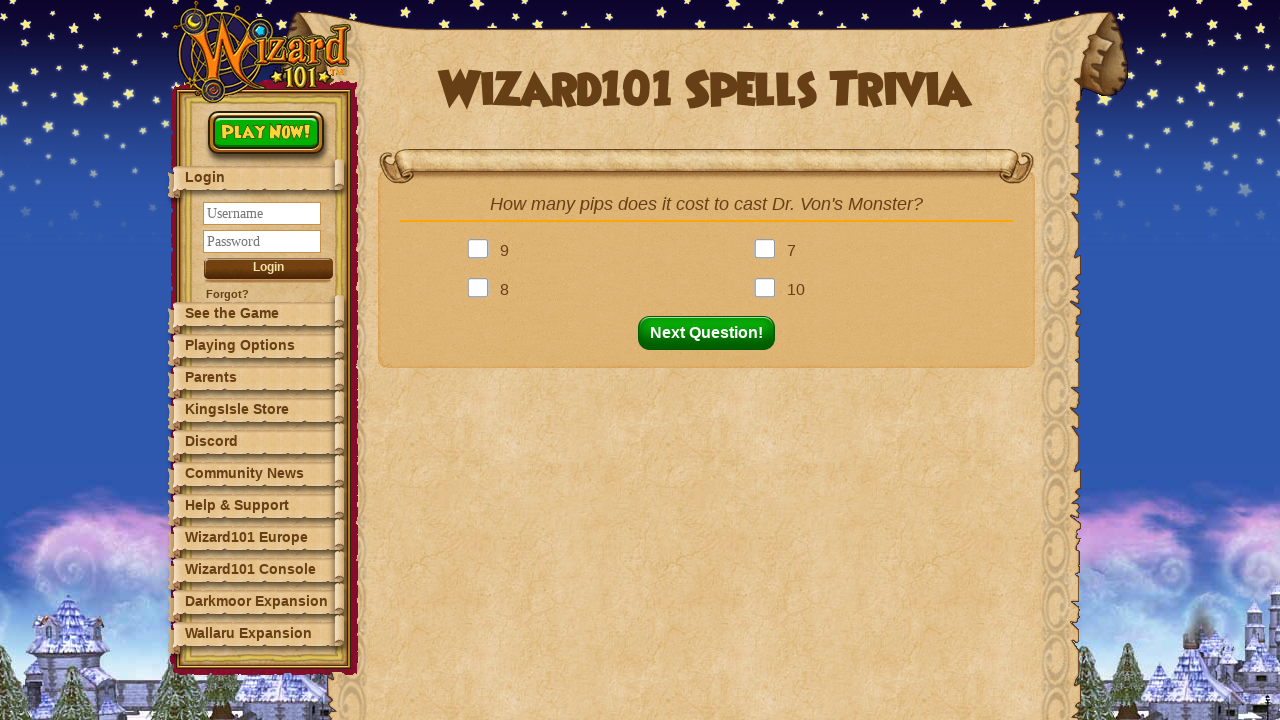

Question 1: Retrieved 4 answer options
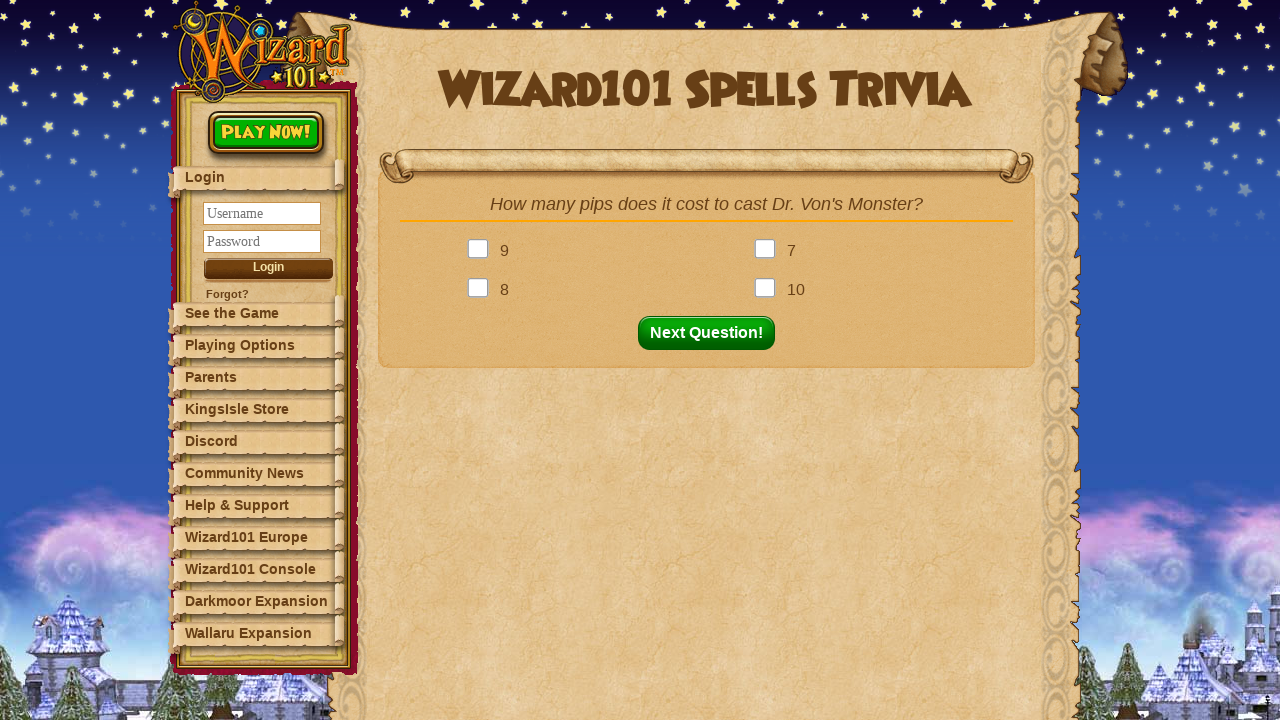

Question 1: Clicked an answer option at (482, 251) on .answer >> nth=0 >> .answerBox
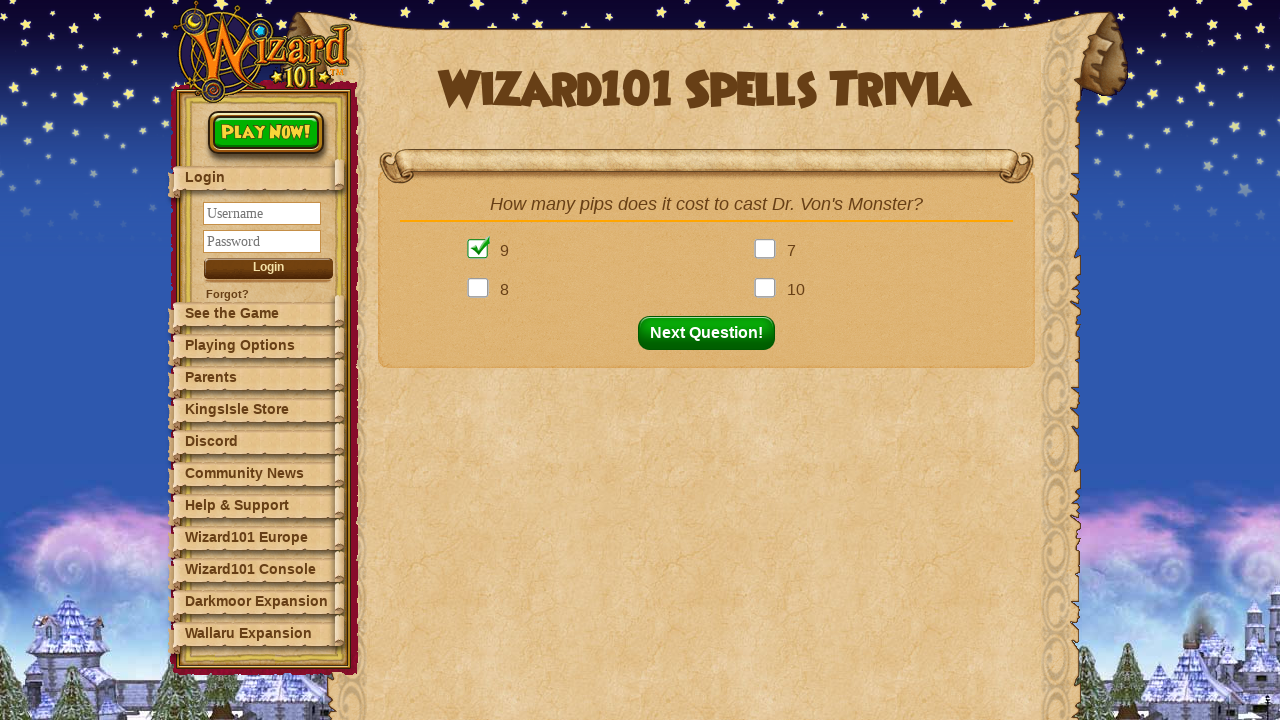

Question 1: Next button became available
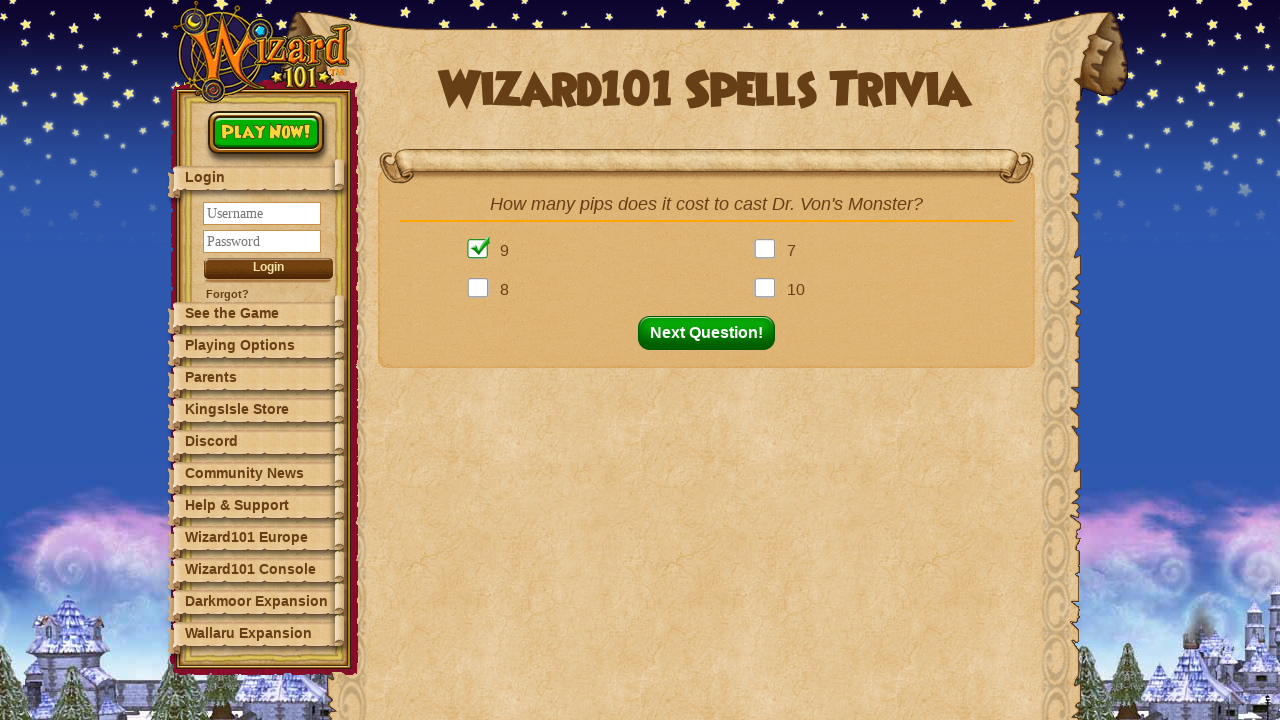

Question 1: Clicked next question button at (712, 333) on button#nextQuestion.fadeIn
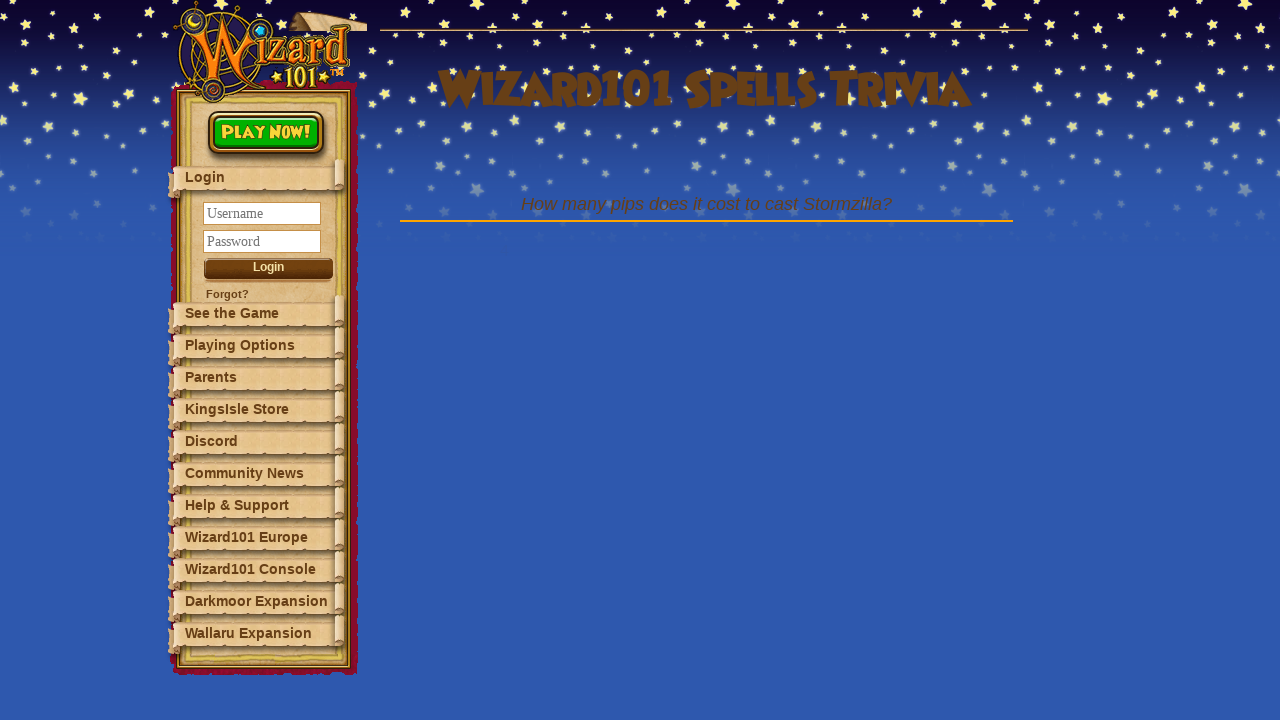

Question 2: Waited for question to be visible
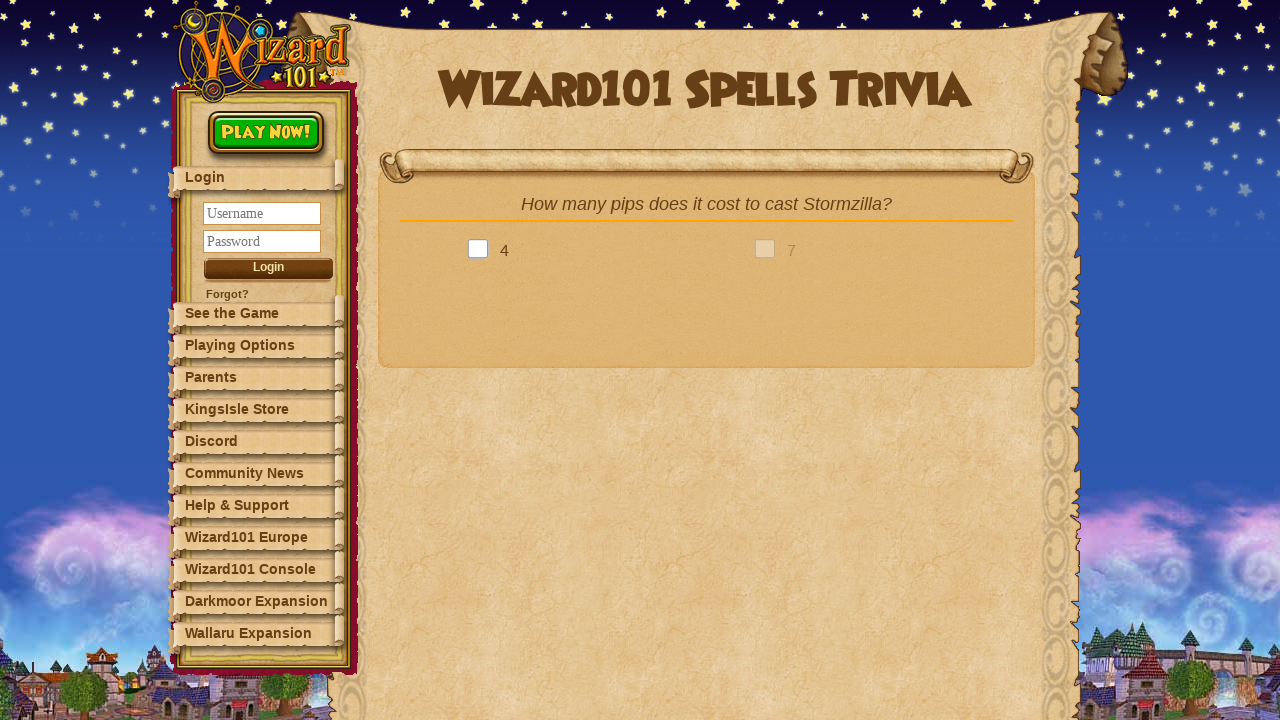

Question 2: Retrieved question text: How many pips does it cost to cast Stormzilla?...
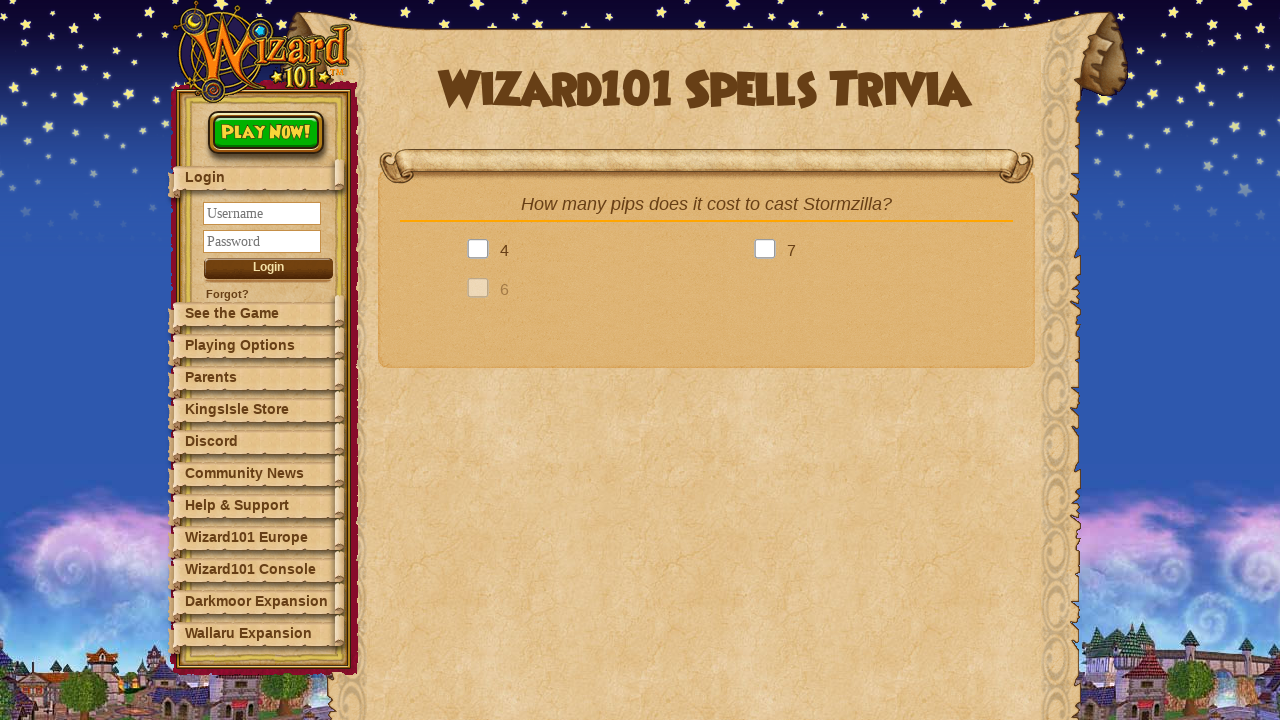

Question 2: Answer options loaded
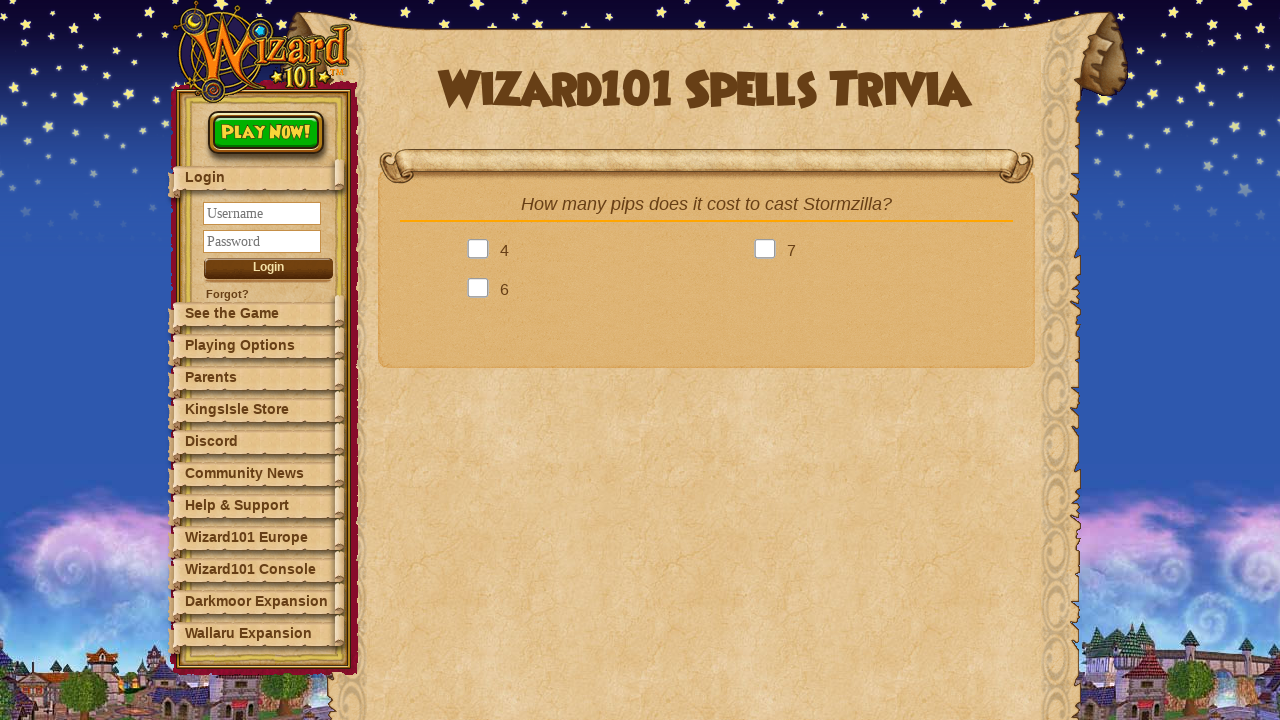

Question 2: Retrieved 4 answer options
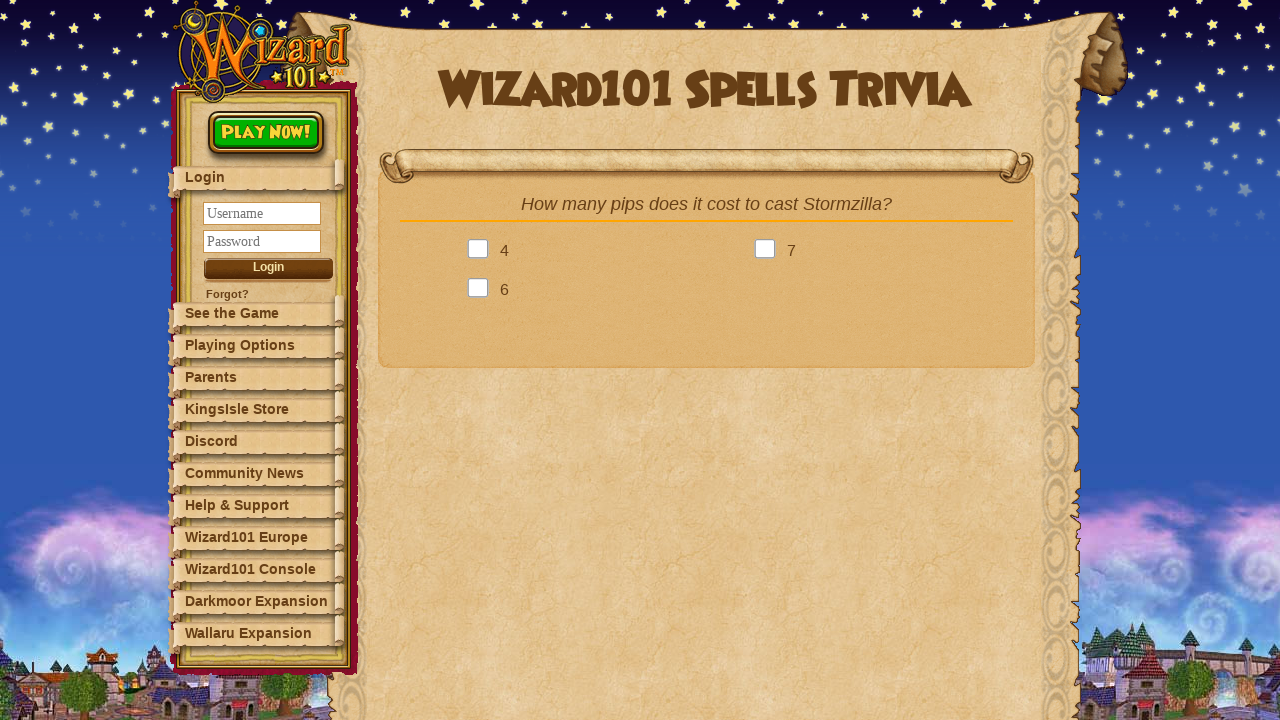

Question 2: Clicked an answer option at (482, 251) on .answer >> nth=0 >> .answerBox
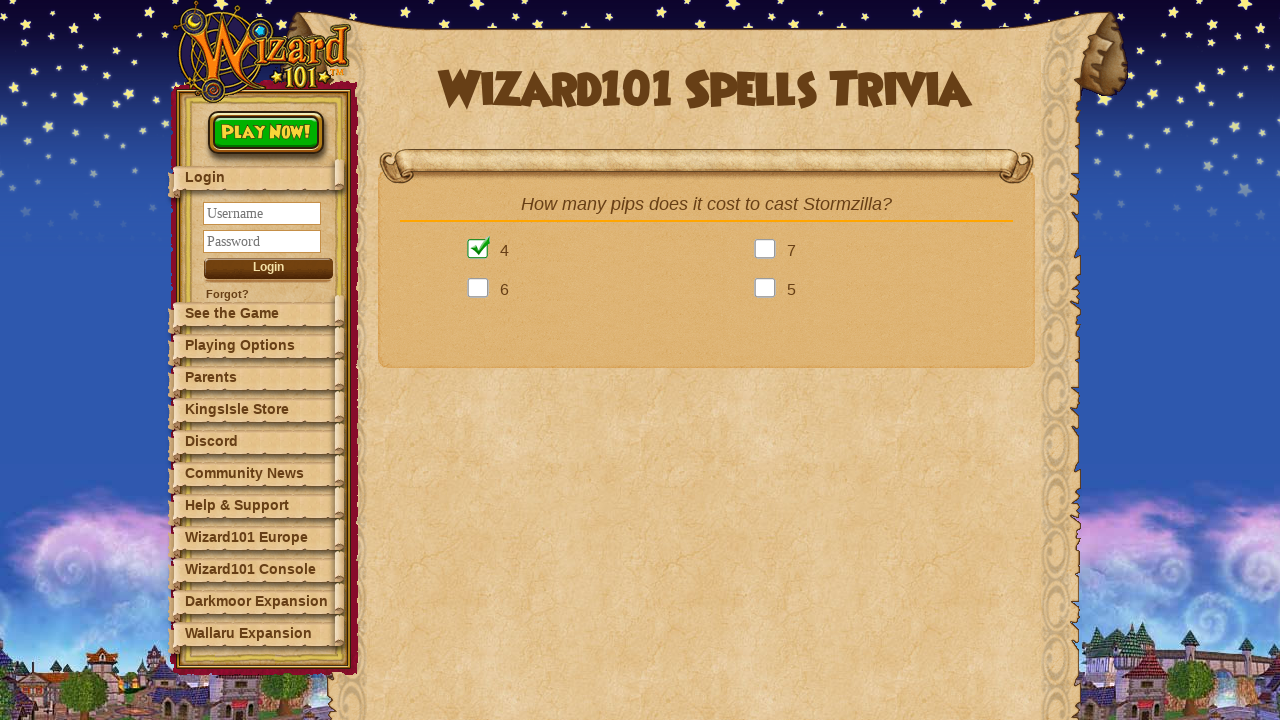

Question 2: Next button became available
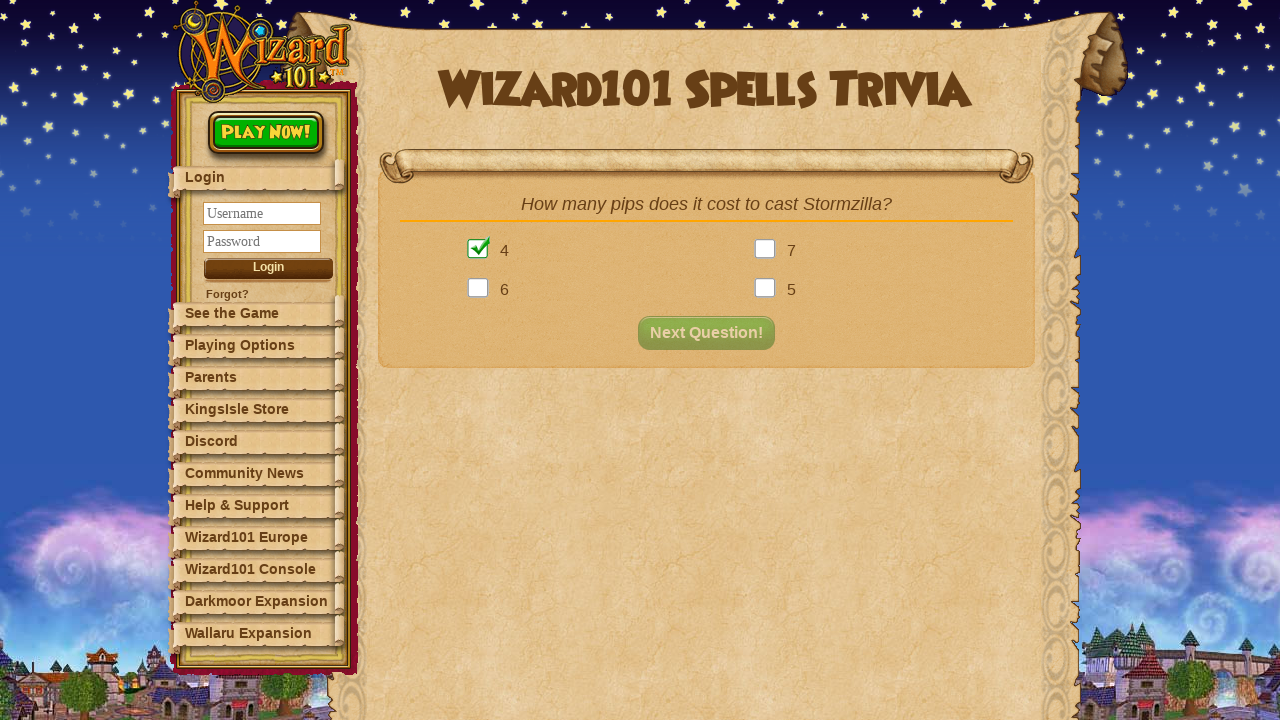

Question 2: Clicked next question button at (712, 333) on button#nextQuestion.fadeIn
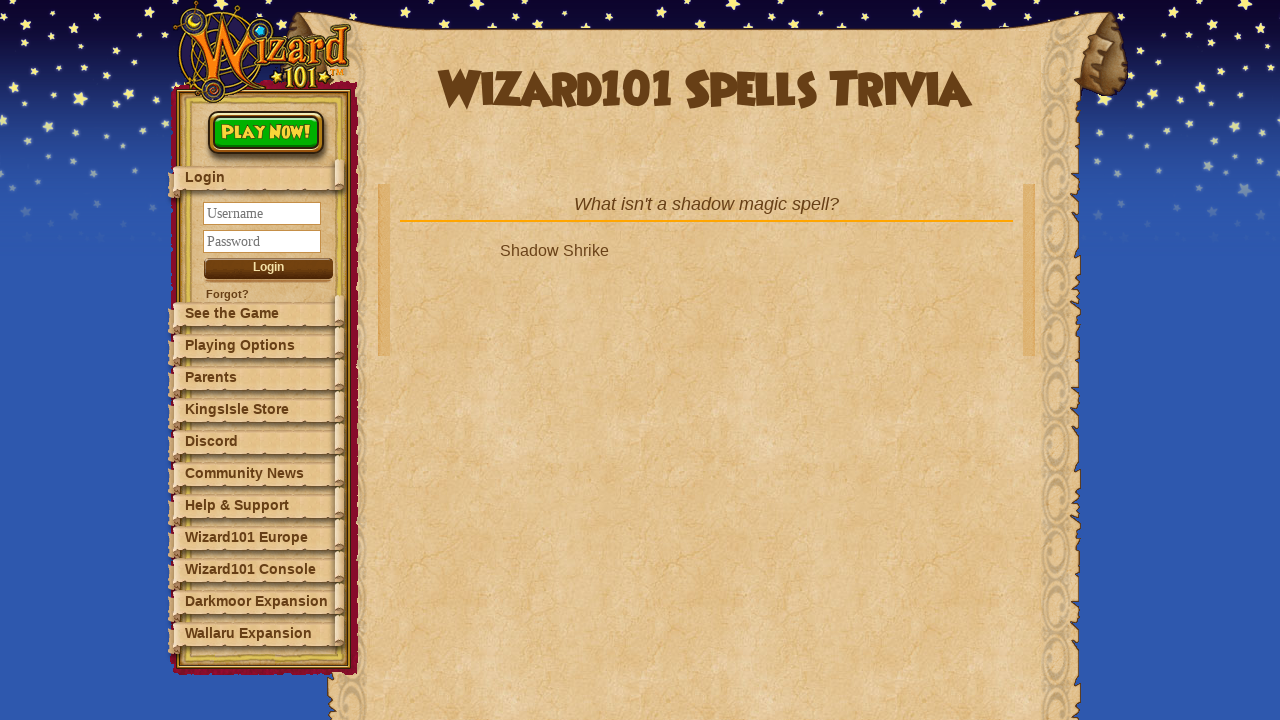

Question 3: Waited for question to be visible
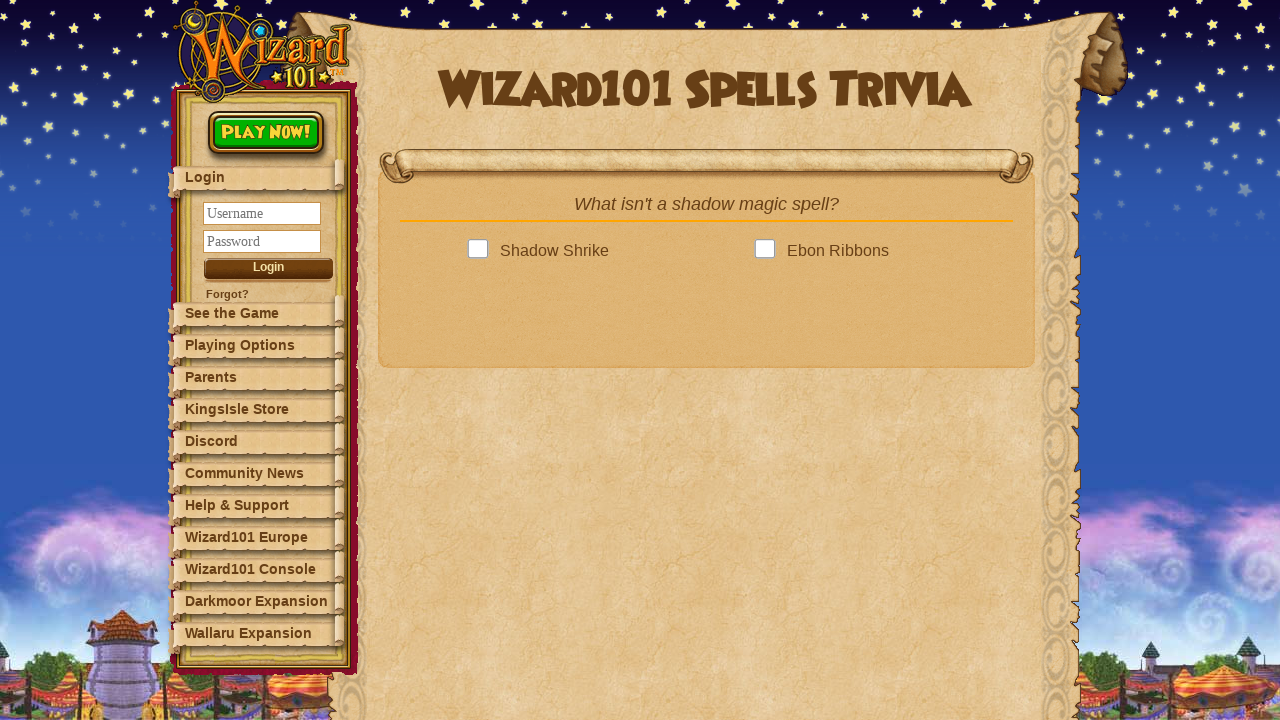

Question 3: Retrieved question text: What isn't a shadow magic spell?...
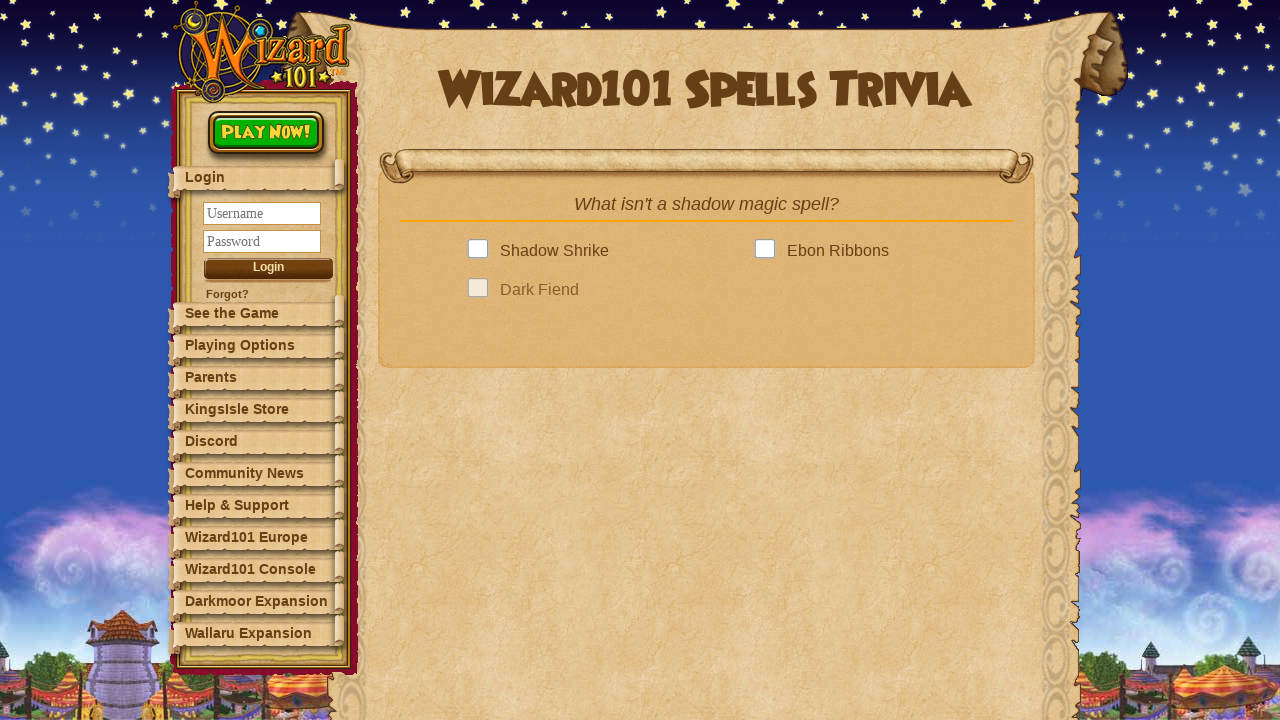

Question 3: Answer options loaded
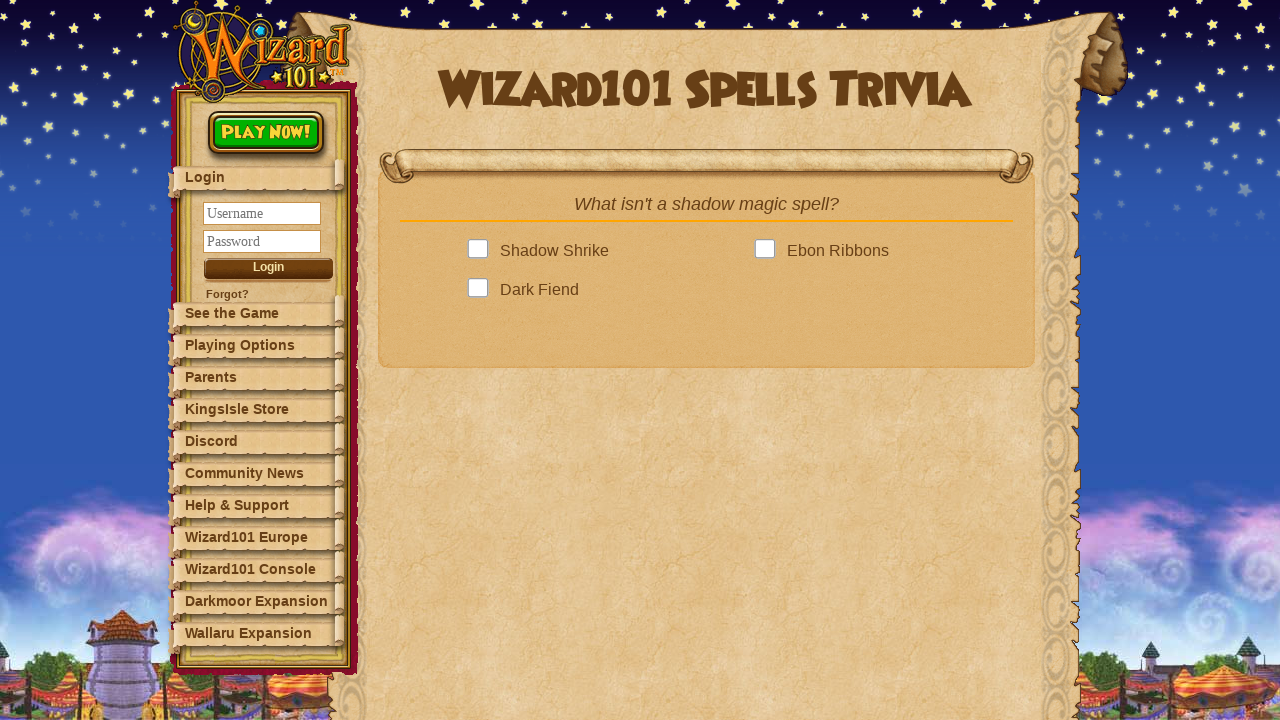

Question 3: Retrieved 4 answer options
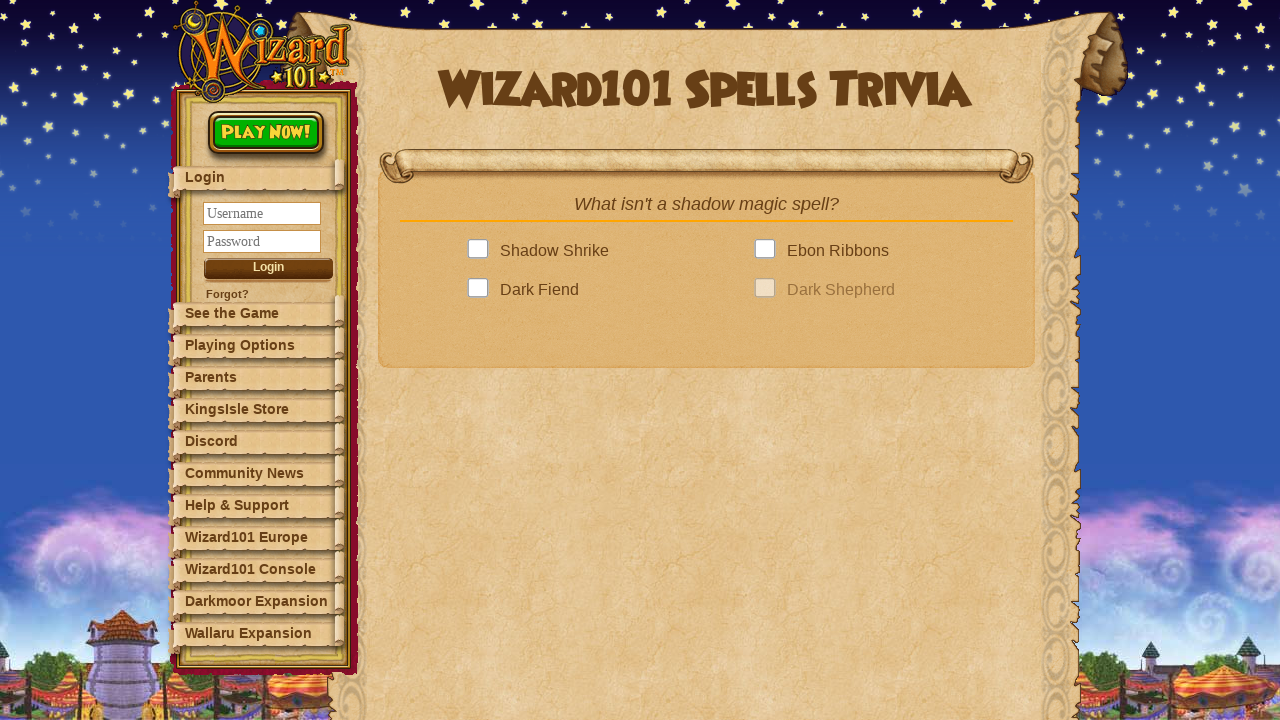

Question 3: Clicked an answer option at (482, 251) on .answer >> nth=0 >> .answerBox
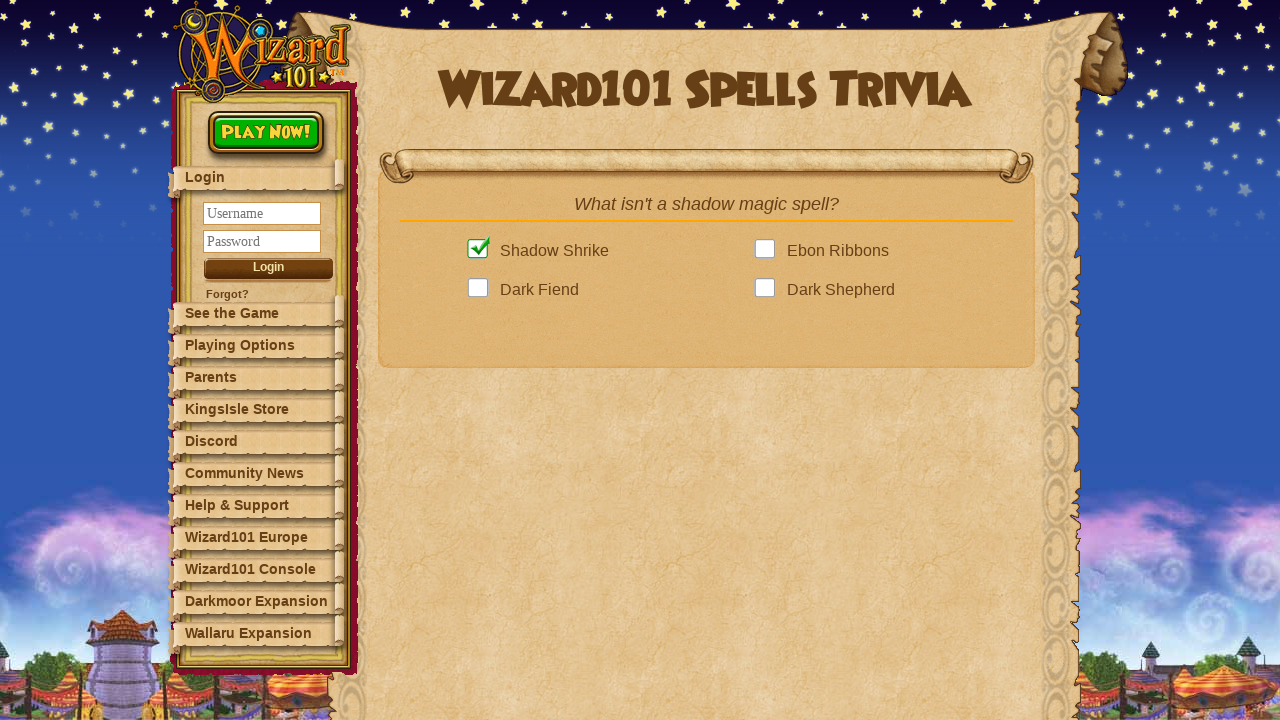

Question 3: Next button became available
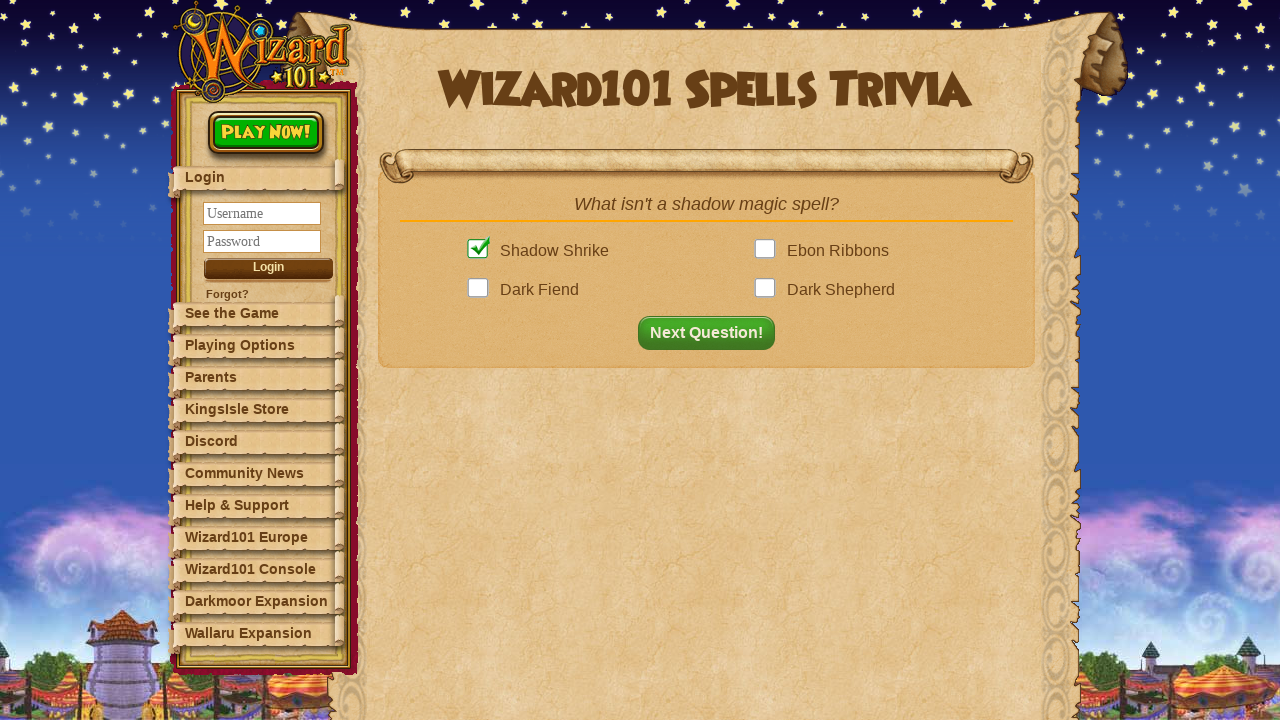

Question 3: Clicked next question button at (712, 333) on button#nextQuestion.fadeIn
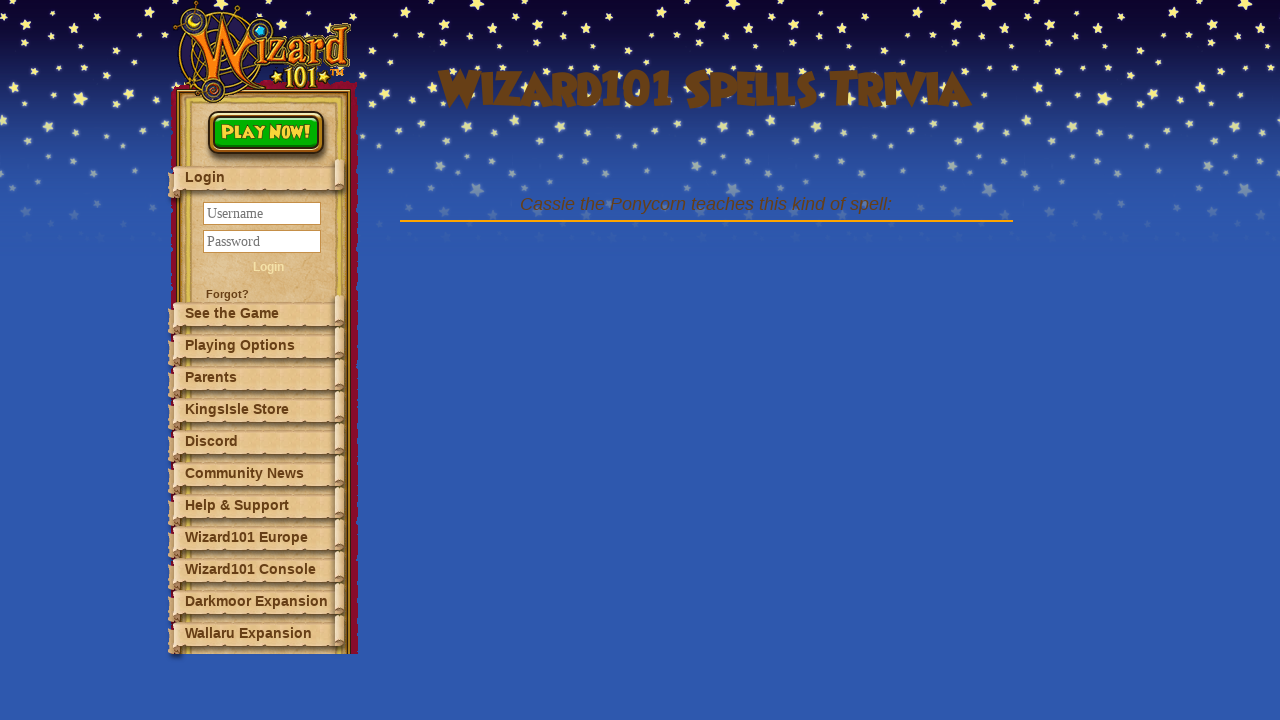

Question 4: Waited for question to be visible
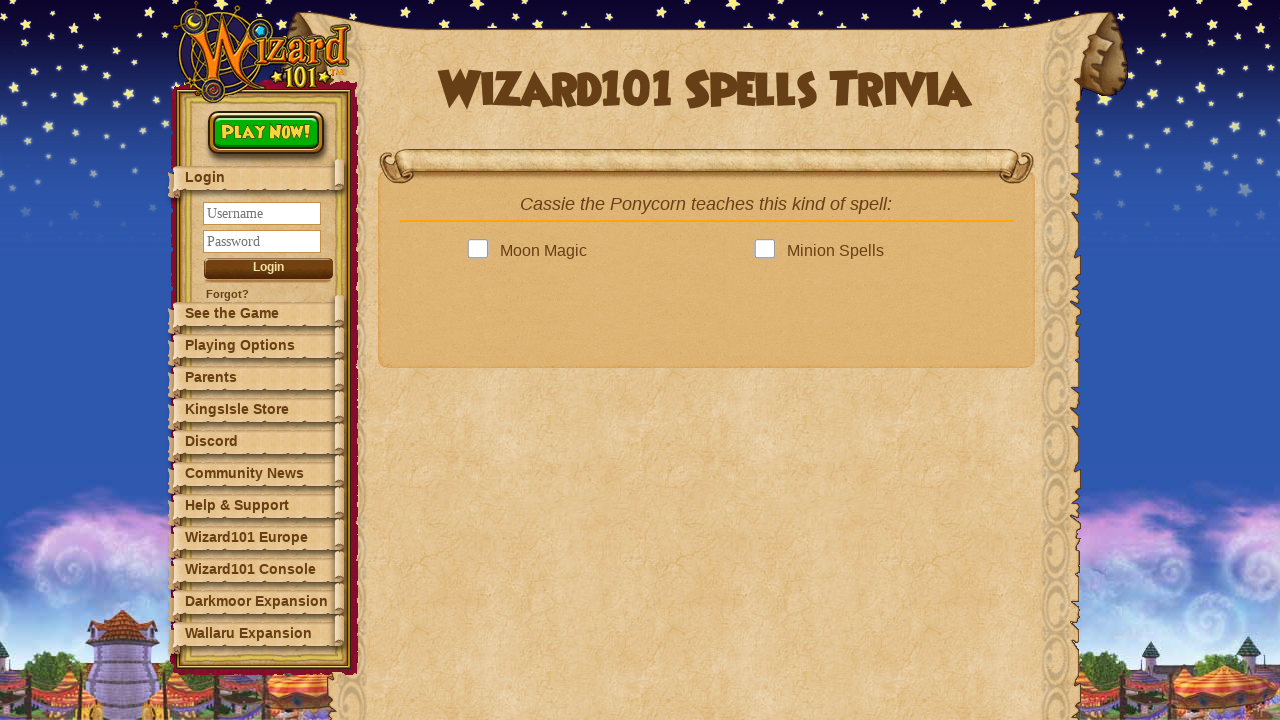

Question 4: Retrieved question text: Cassie the Ponycorn teaches this kind of spell:...
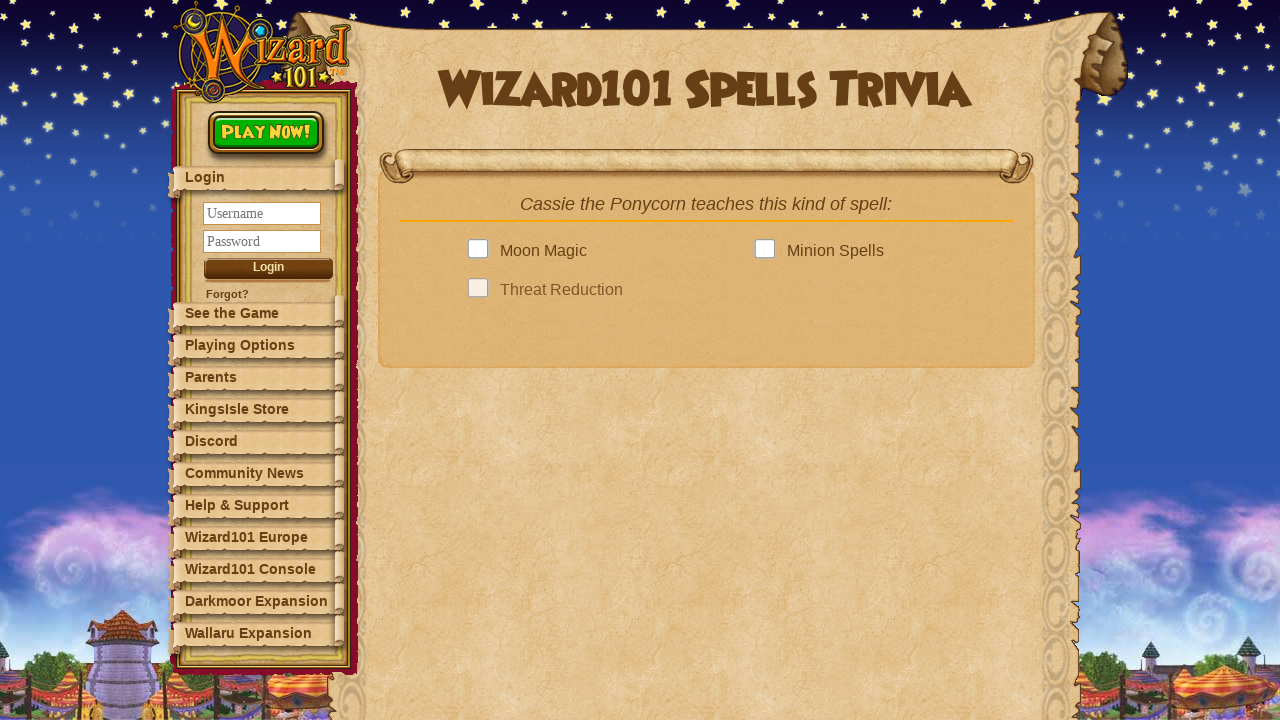

Question 4: Answer options loaded
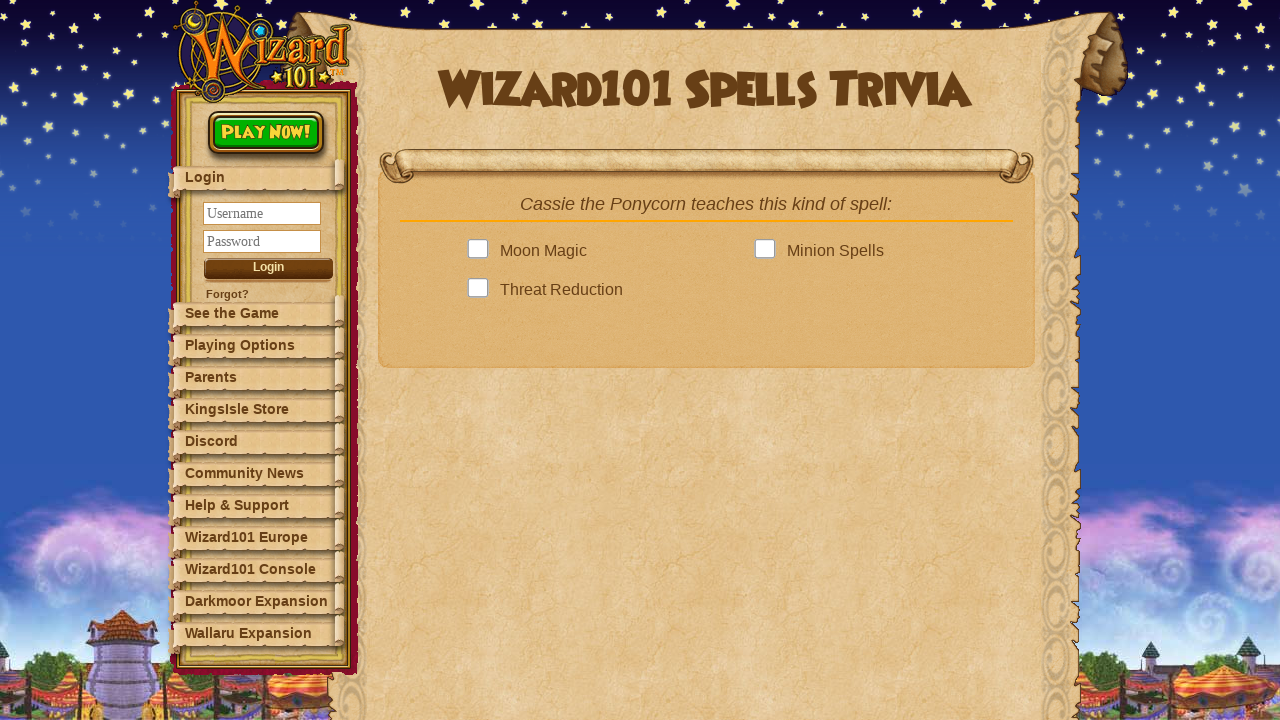

Question 4: Retrieved 4 answer options
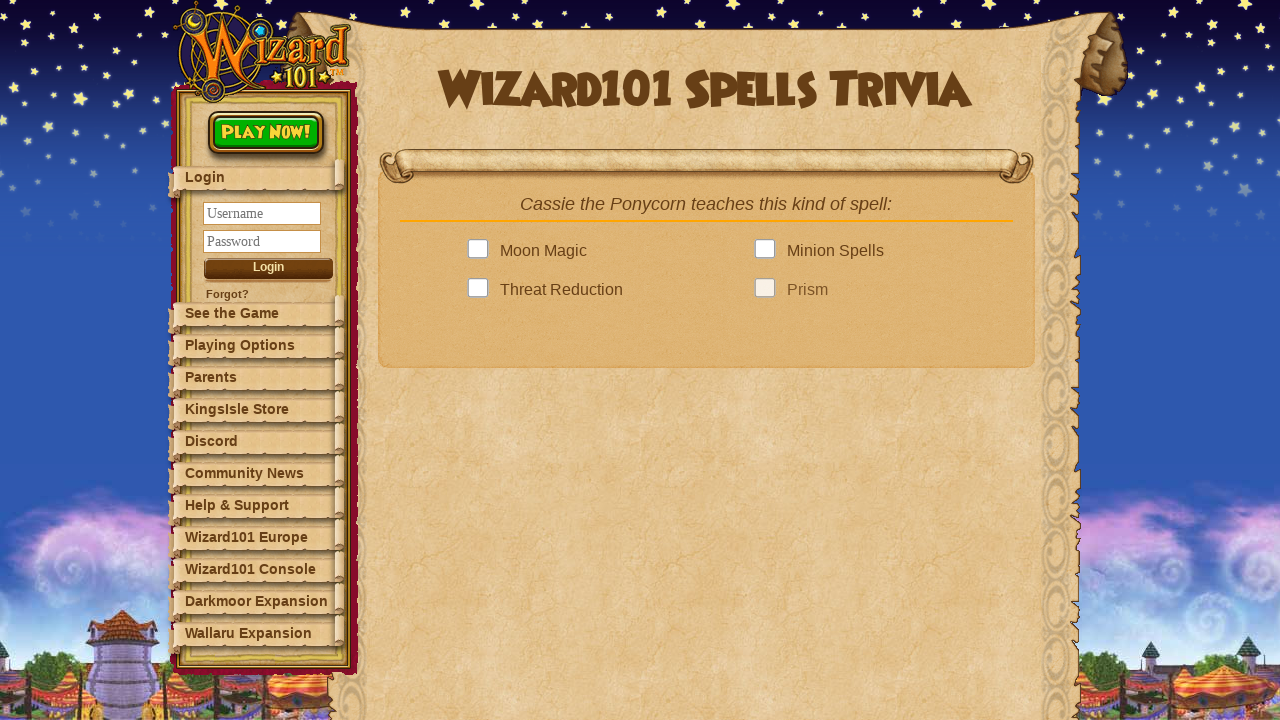

Question 4: Clicked an answer option at (482, 251) on .answer >> nth=0 >> .answerBox
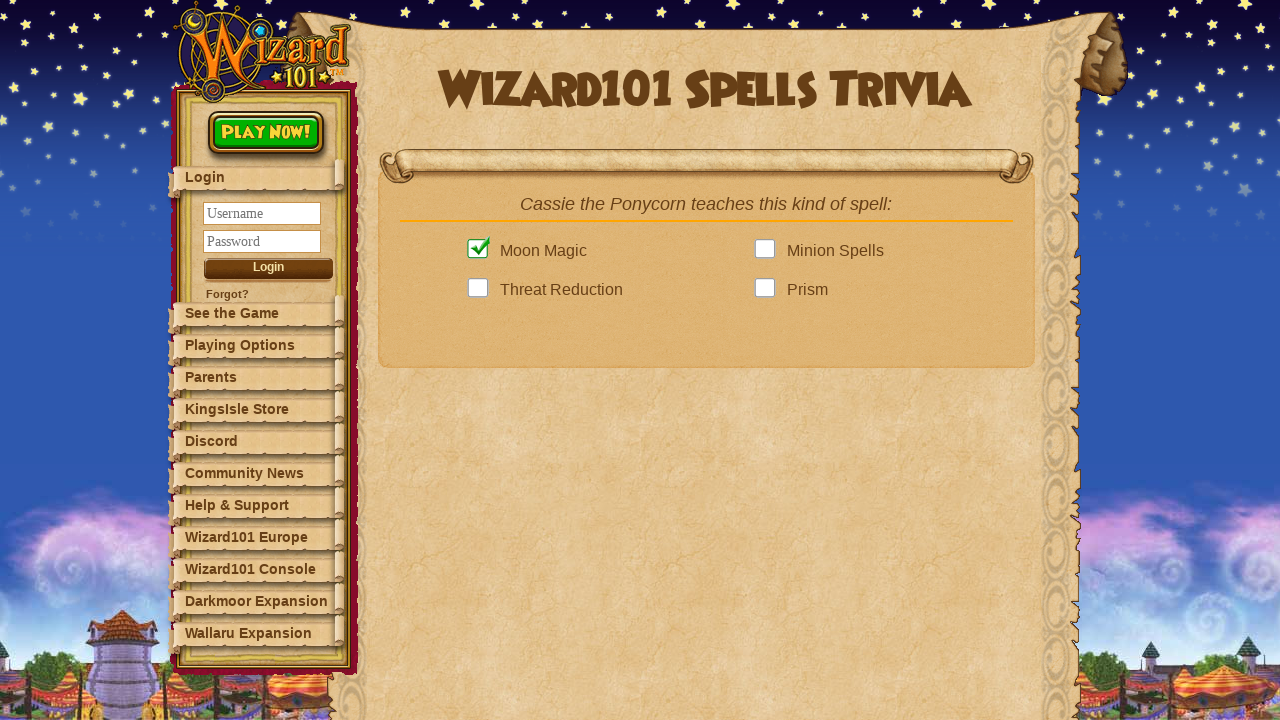

Question 4: Next button became available
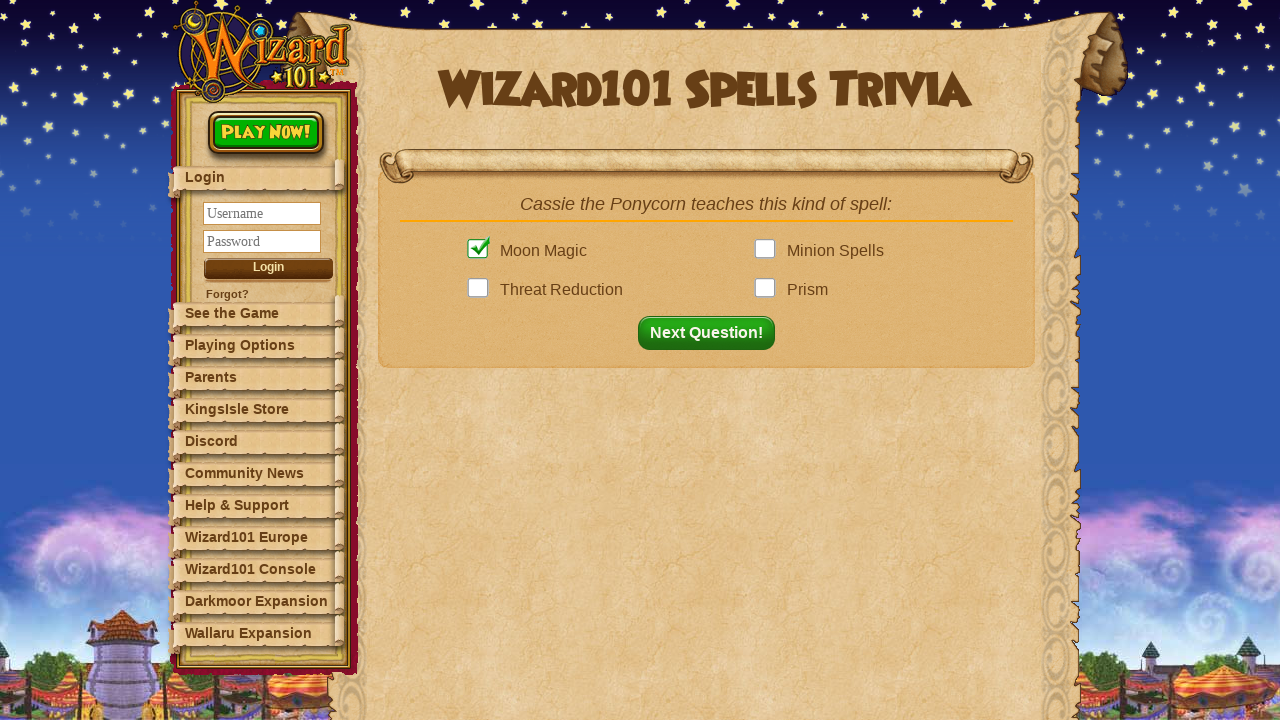

Question 4: Clicked next question button at (712, 333) on button#nextQuestion.fadeIn
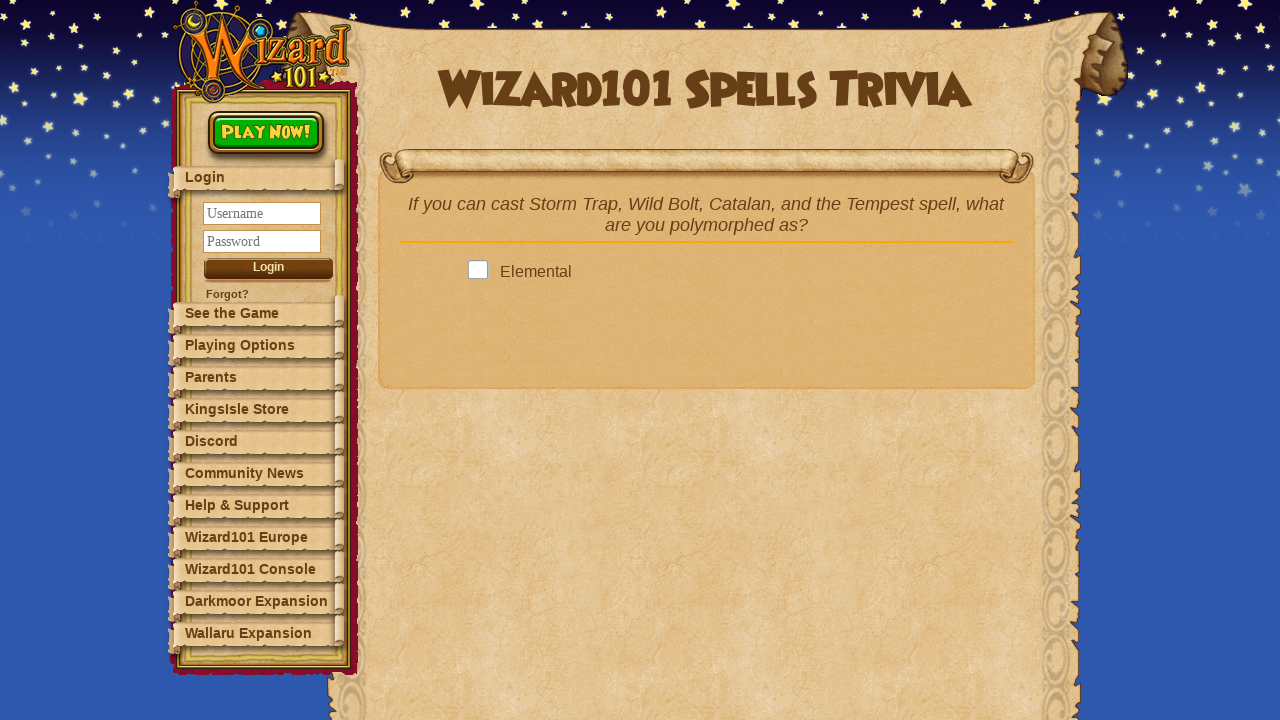

Question 5: Waited for question to be visible
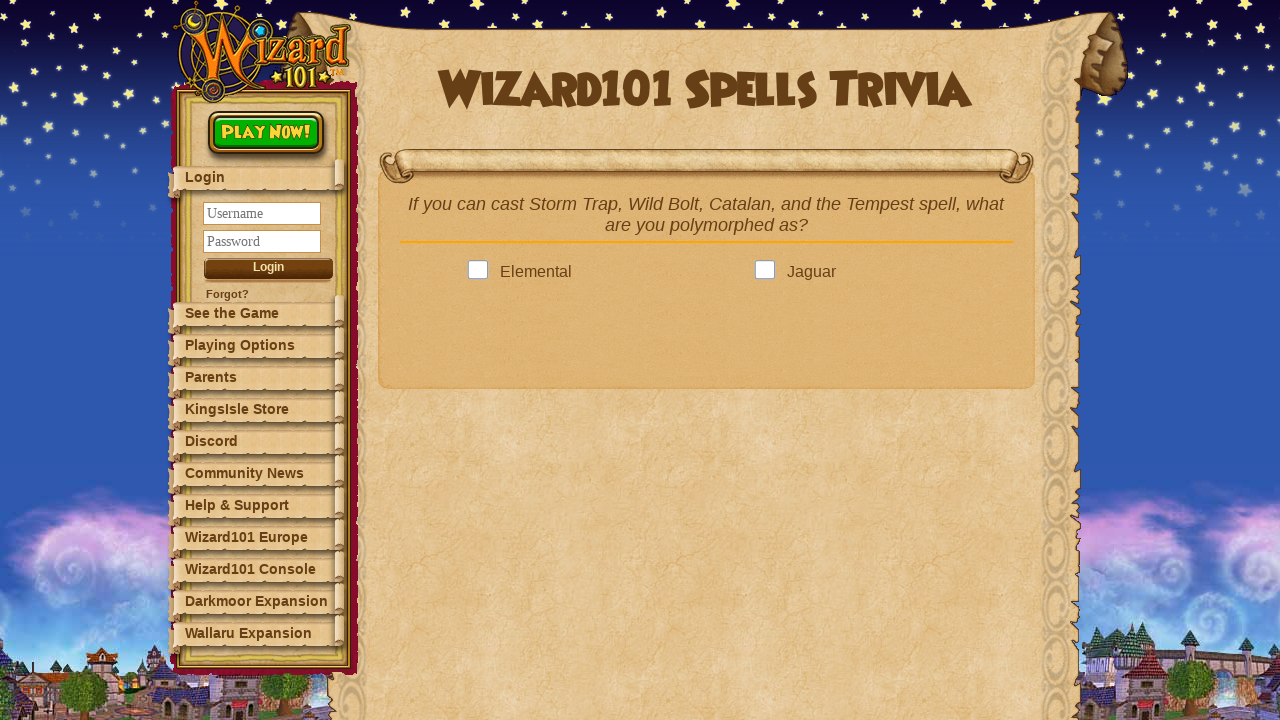

Question 5: Retrieved question text: If you can cast Storm Trap, Wild Bolt, Catalan, an...
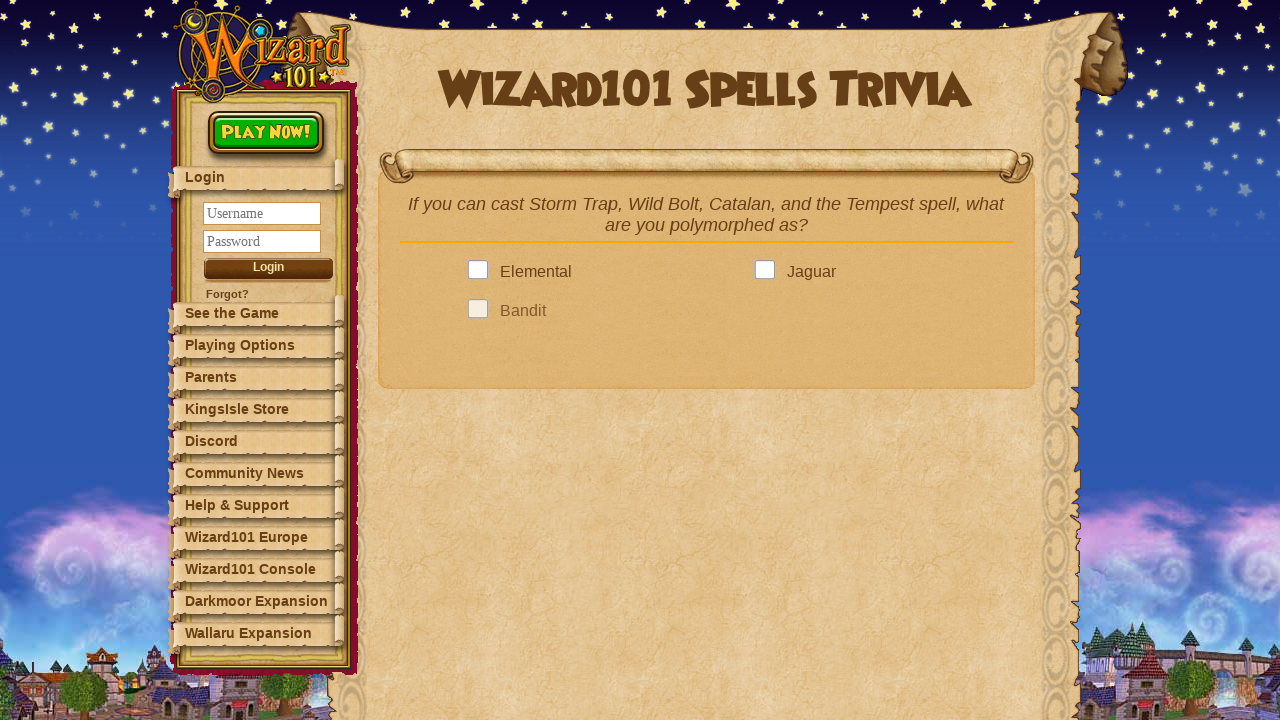

Question 5: Answer options loaded
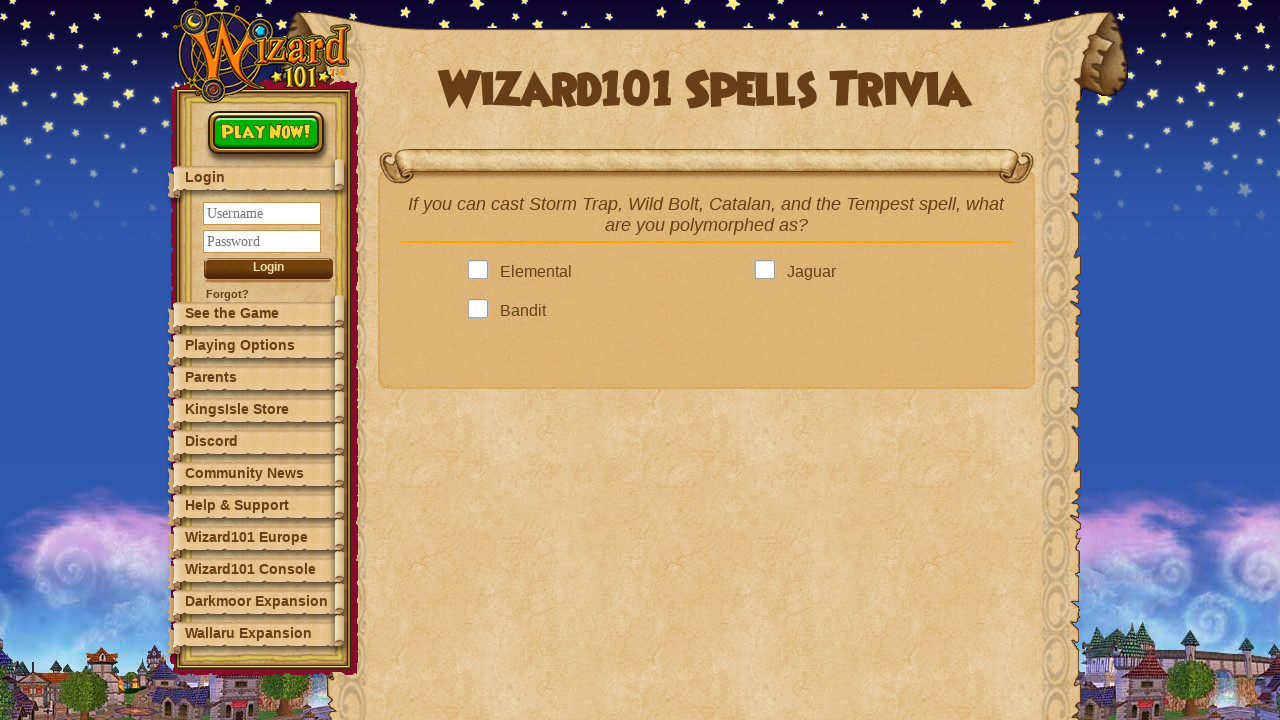

Question 5: Retrieved 4 answer options
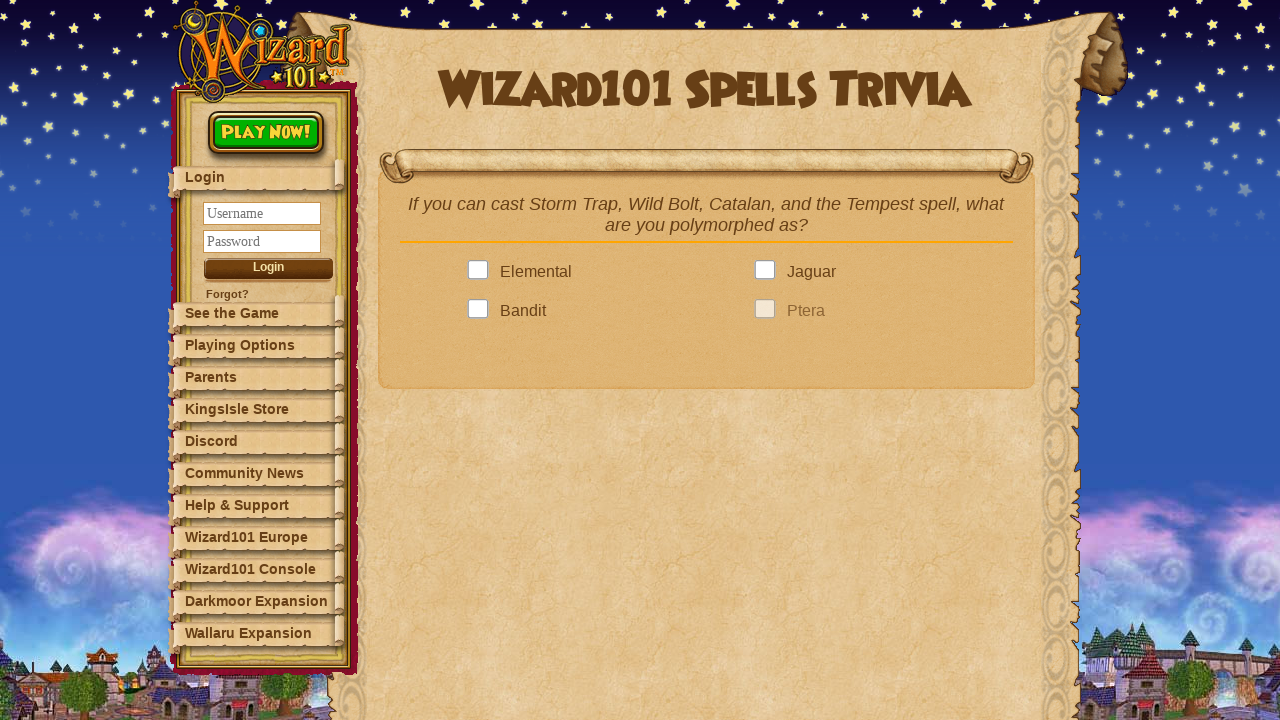

Question 5: Clicked an answer option at (482, 272) on .answer >> nth=0 >> .answerBox
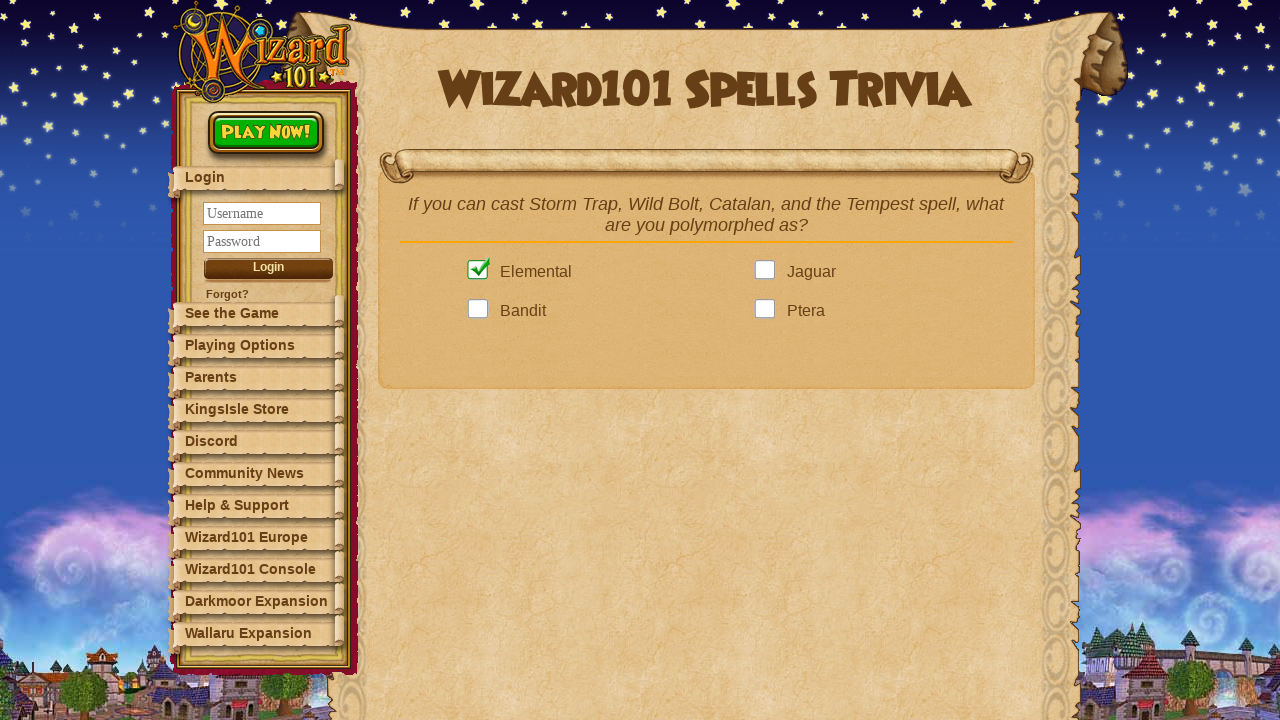

Question 5: Next button became available
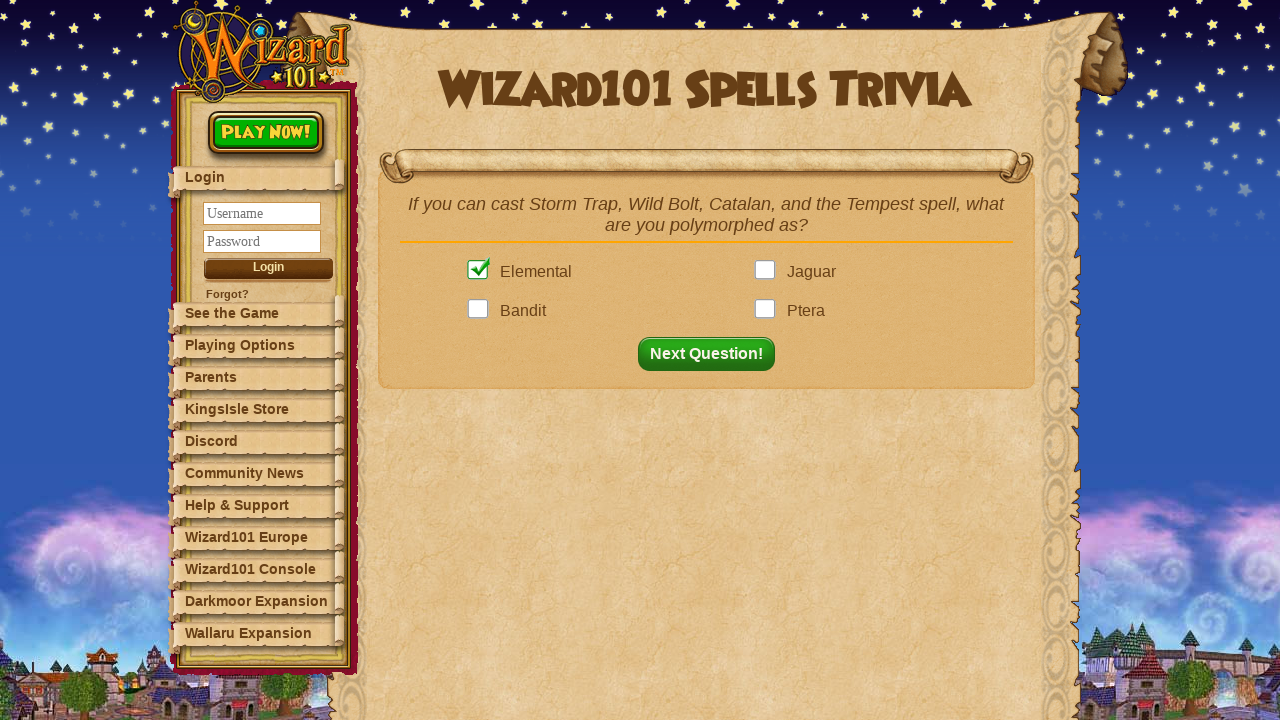

Question 5: Clicked next question button at (712, 354) on button#nextQuestion.fadeIn
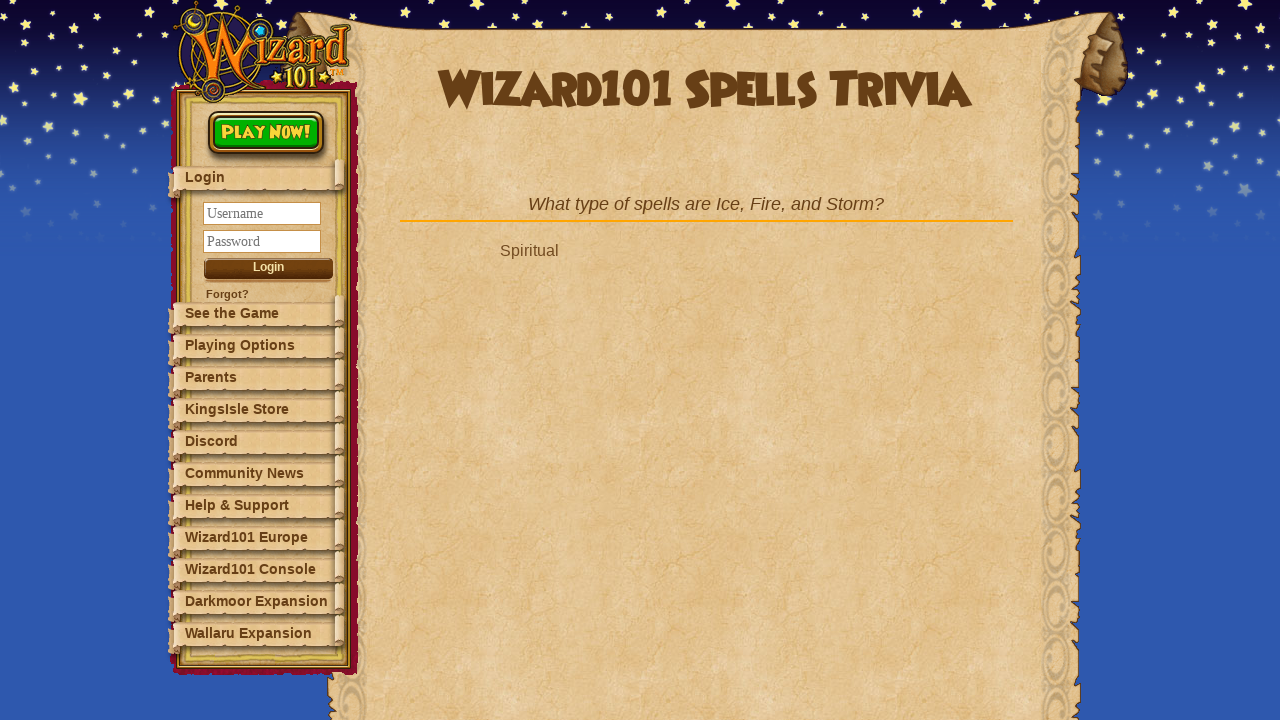

Question 6: Waited for question to be visible
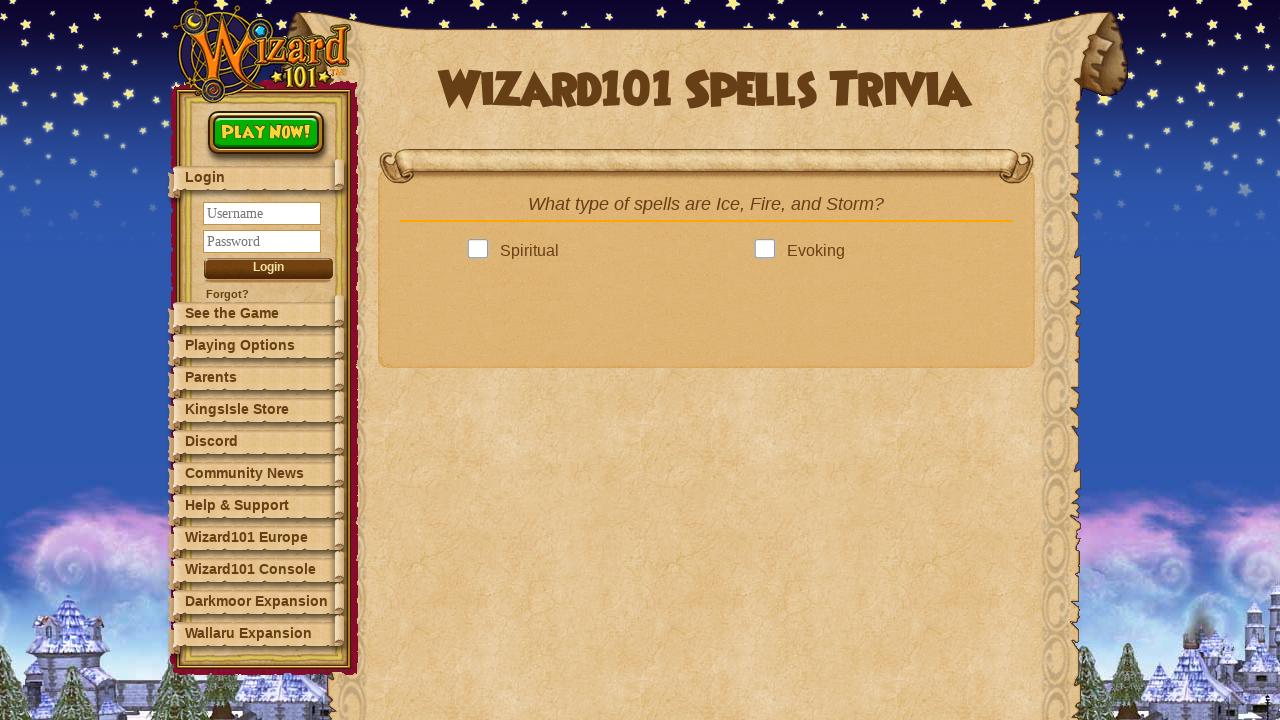

Question 6: Retrieved question text: What type of spells are Ice, Fire, and Storm?...
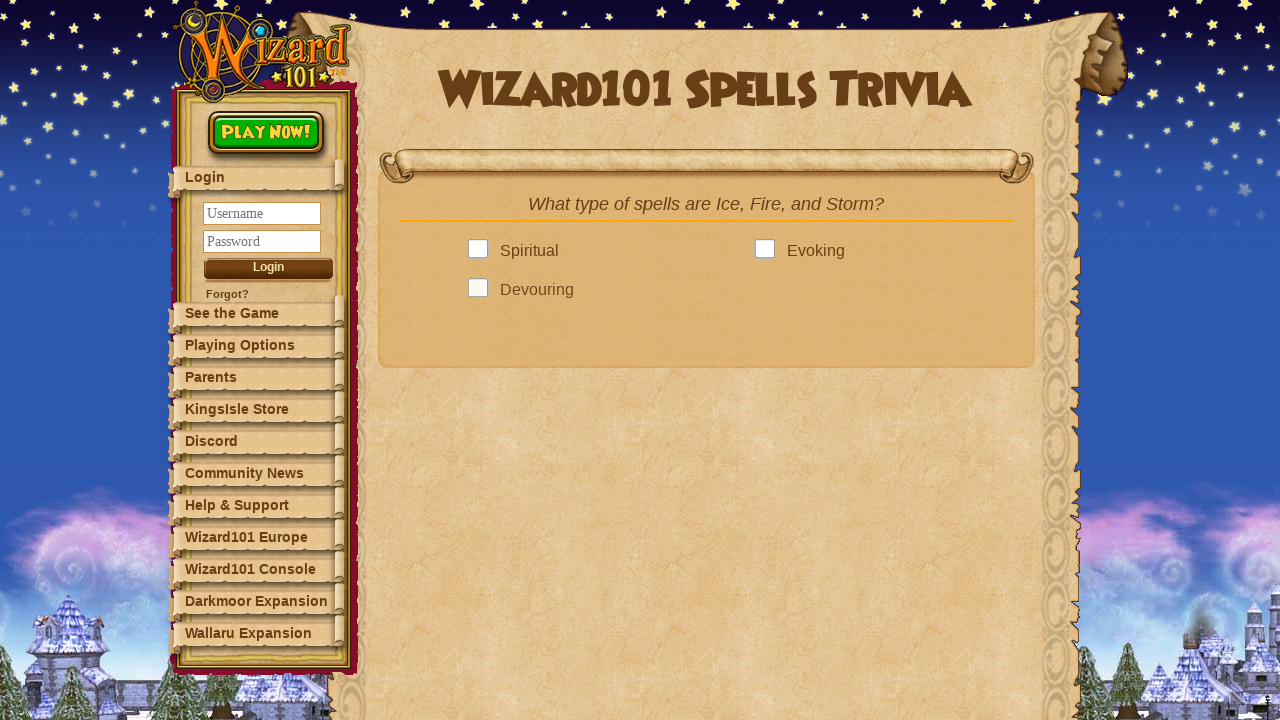

Question 6: Answer options loaded
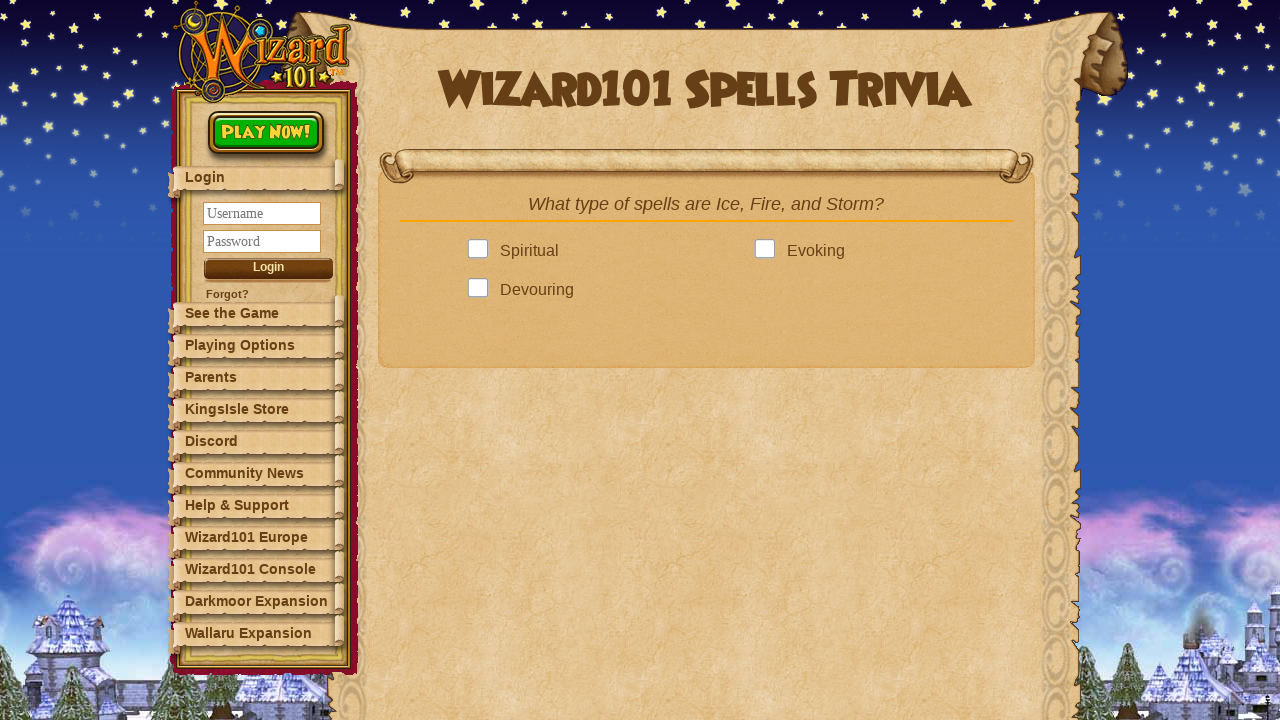

Question 6: Retrieved 4 answer options
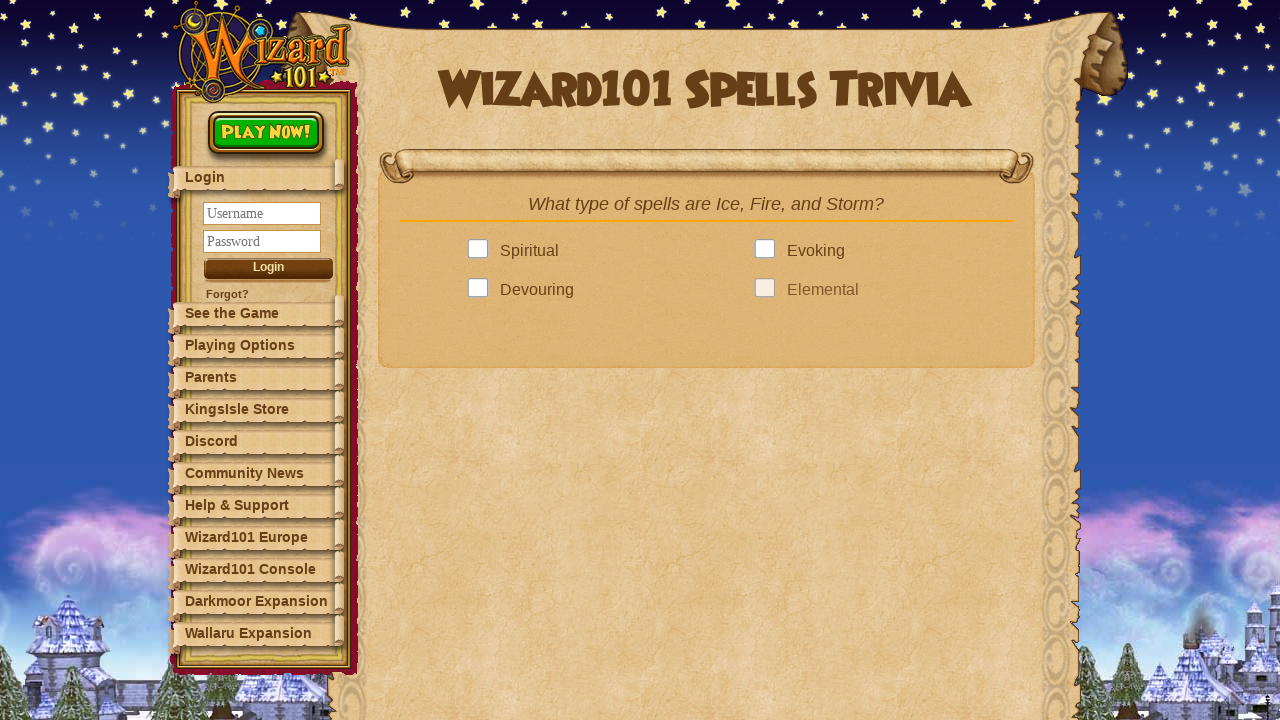

Question 6: Clicked an answer option at (482, 251) on .answer >> nth=0 >> .answerBox
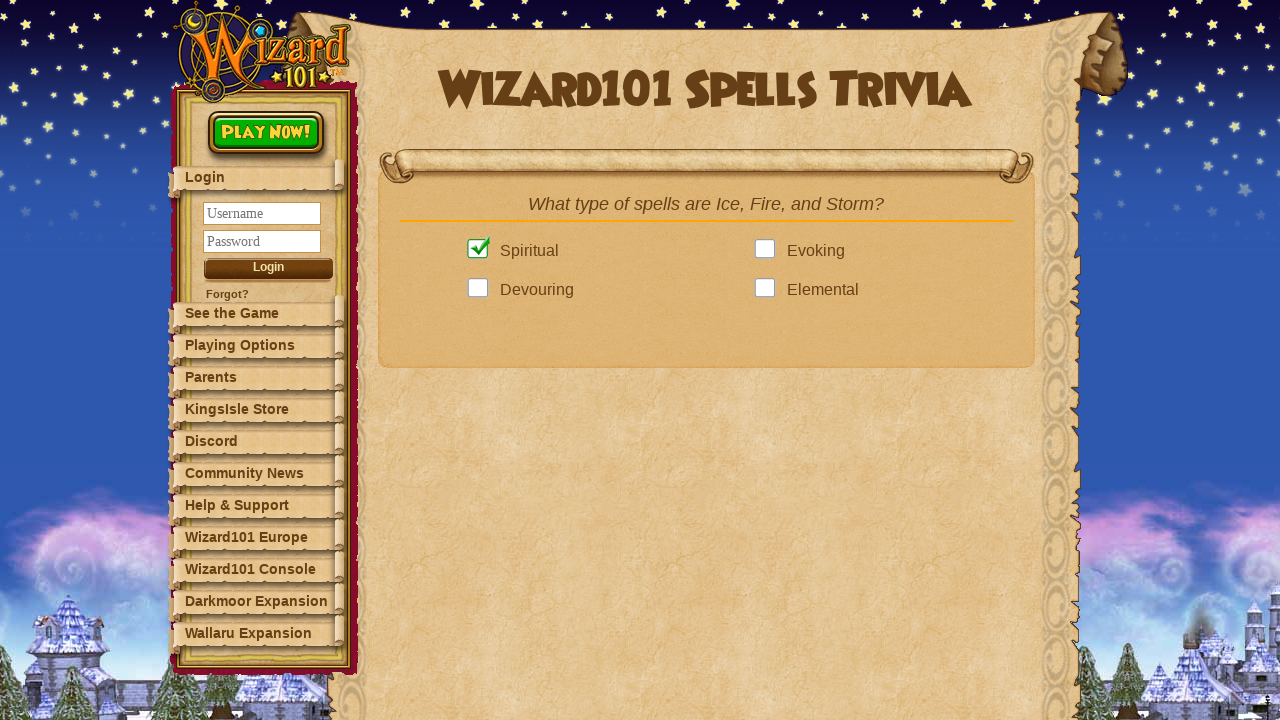

Question 6: Next button became available
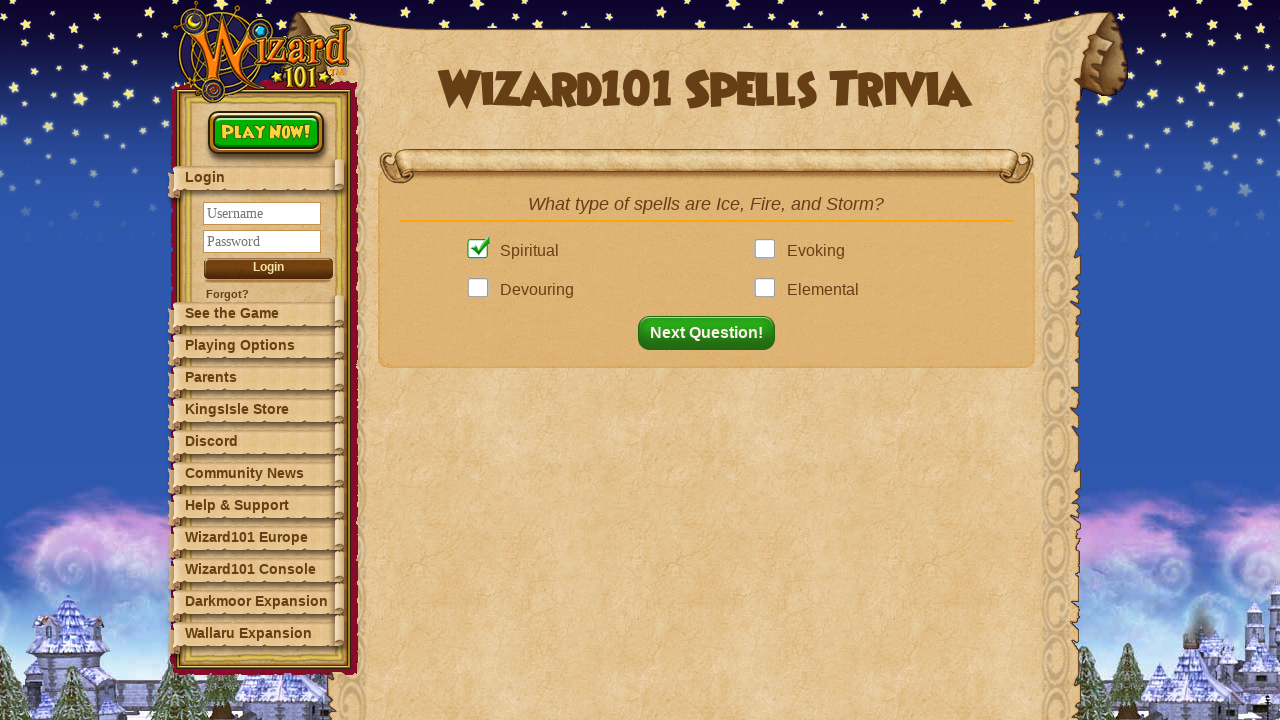

Question 6: Clicked next question button at (712, 333) on button#nextQuestion.fadeIn
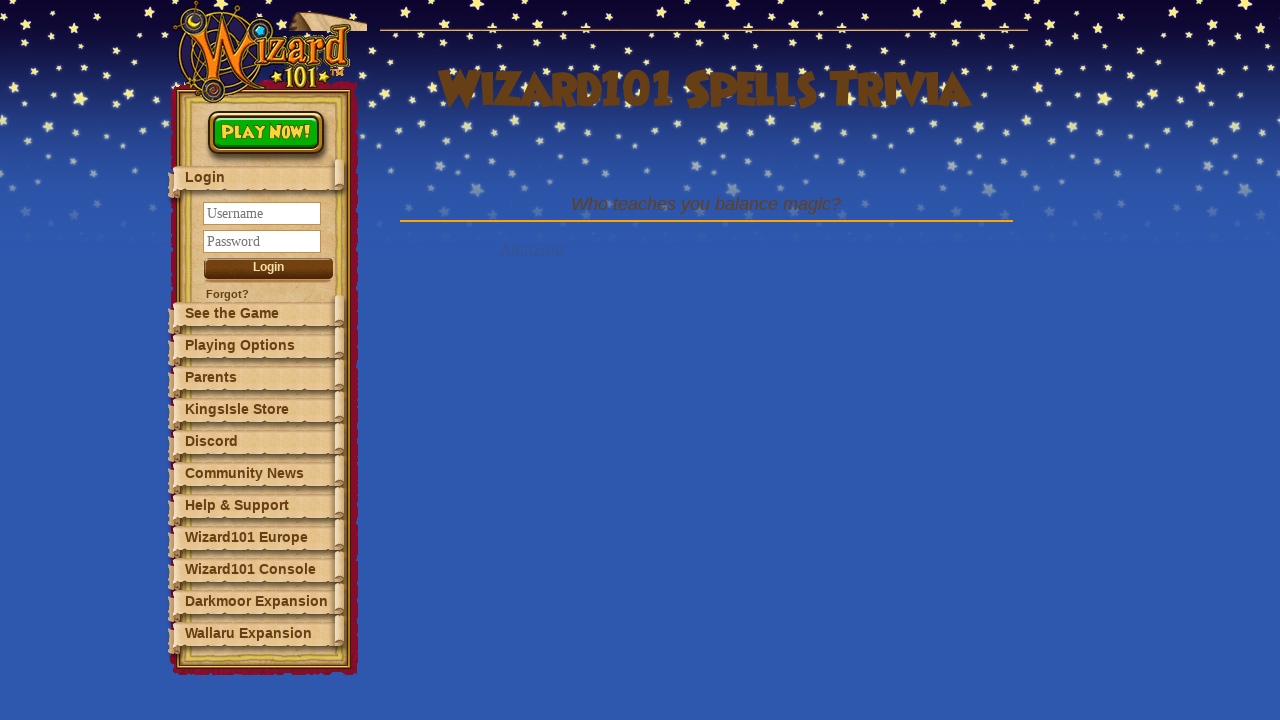

Question 7: Waited for question to be visible
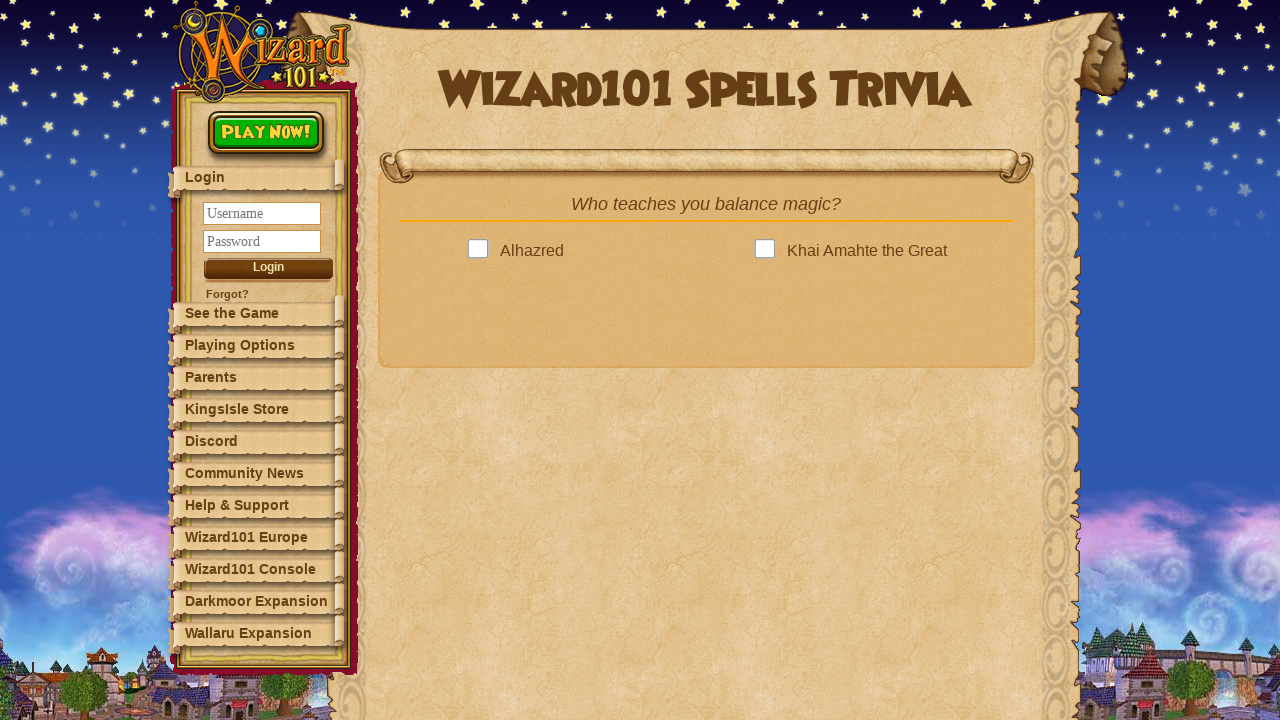

Question 7: Retrieved question text: Who teaches you balance magic?...
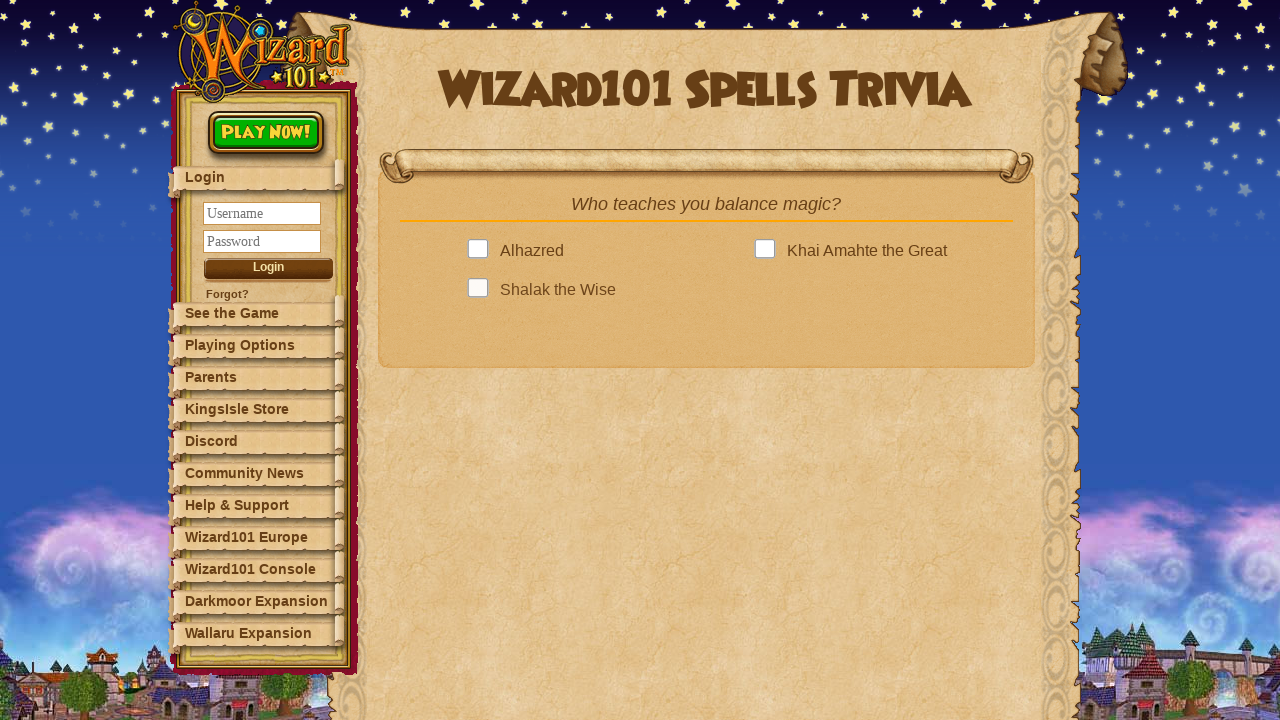

Question 7: Answer options loaded
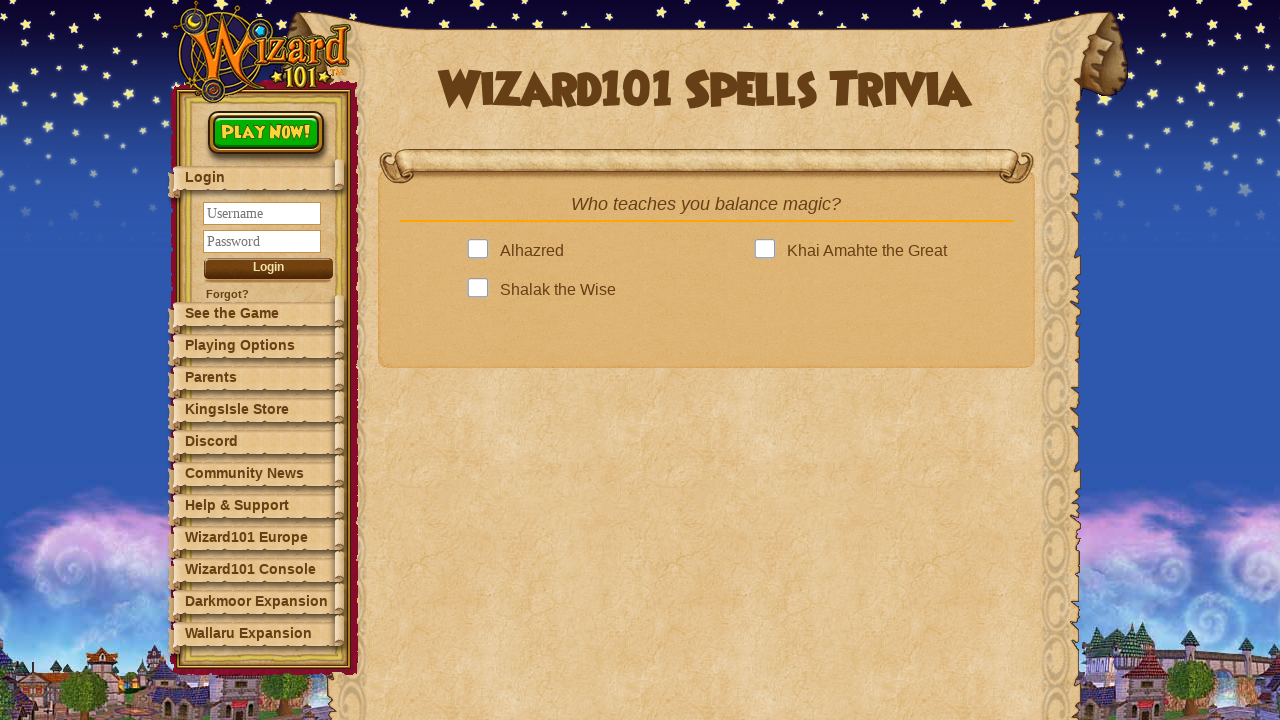

Question 7: Retrieved 4 answer options
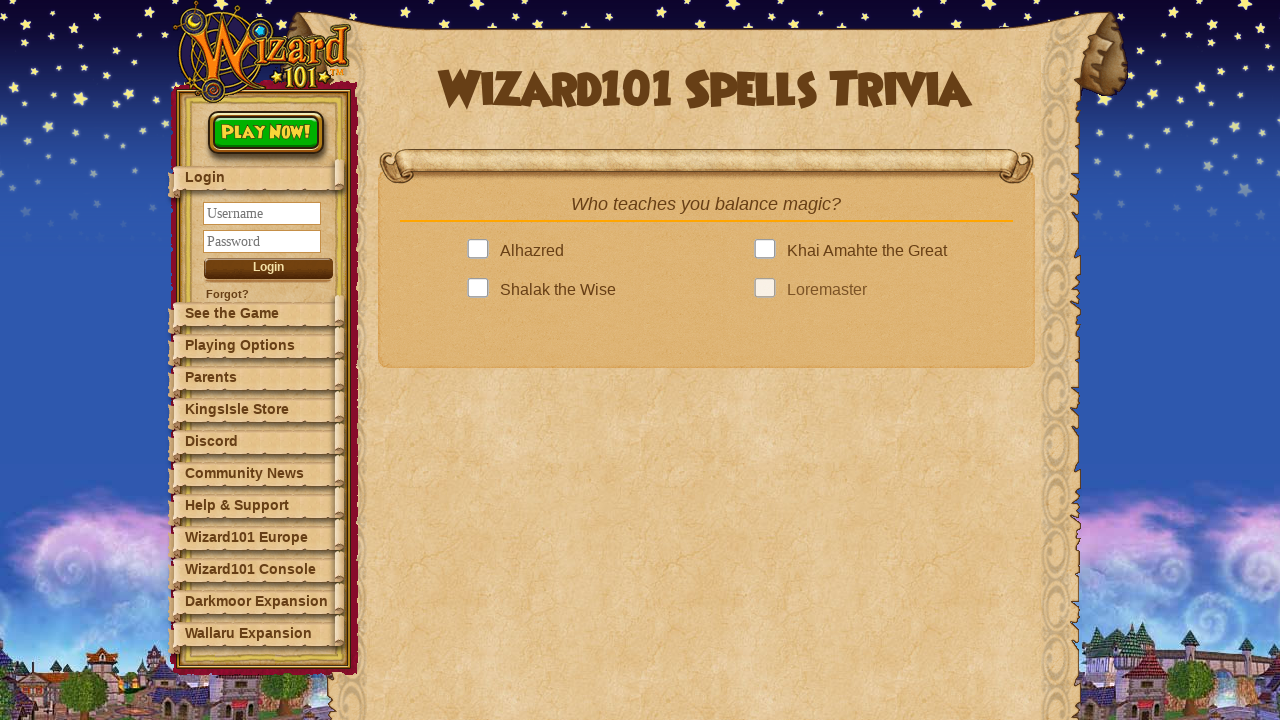

Question 7: Clicked an answer option at (482, 251) on .answer >> nth=0 >> .answerBox
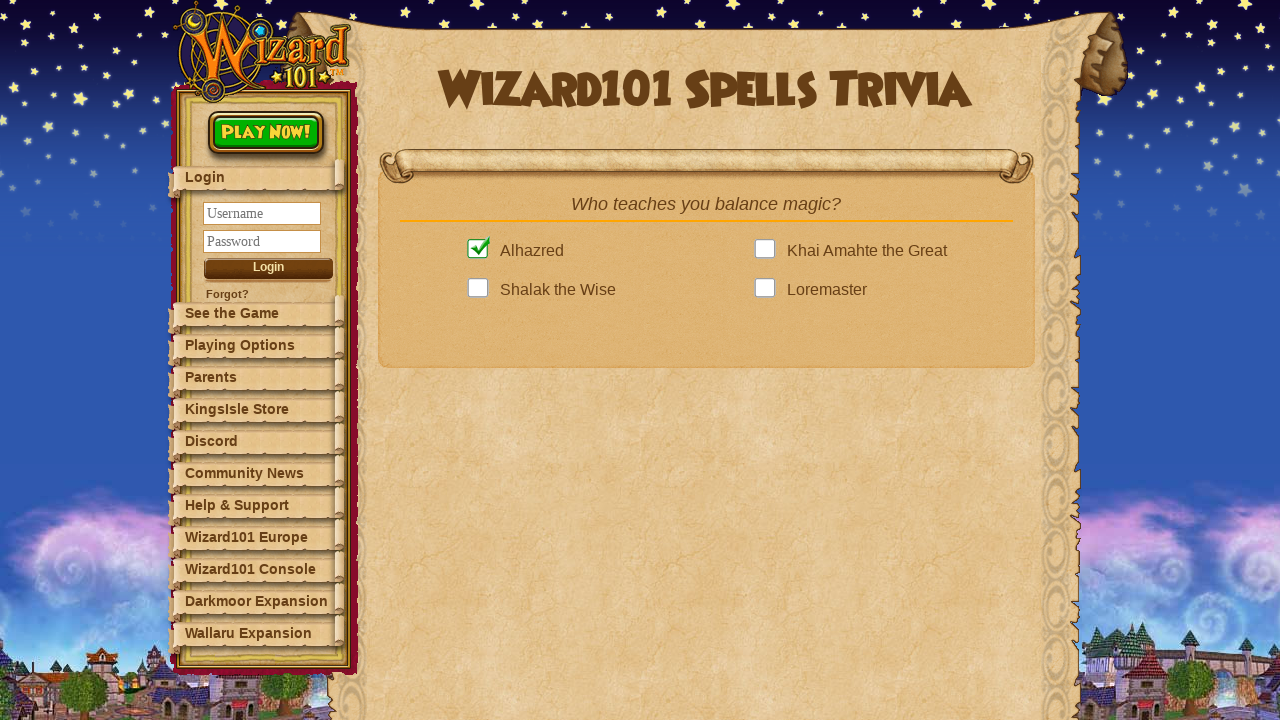

Question 7: Next button became available
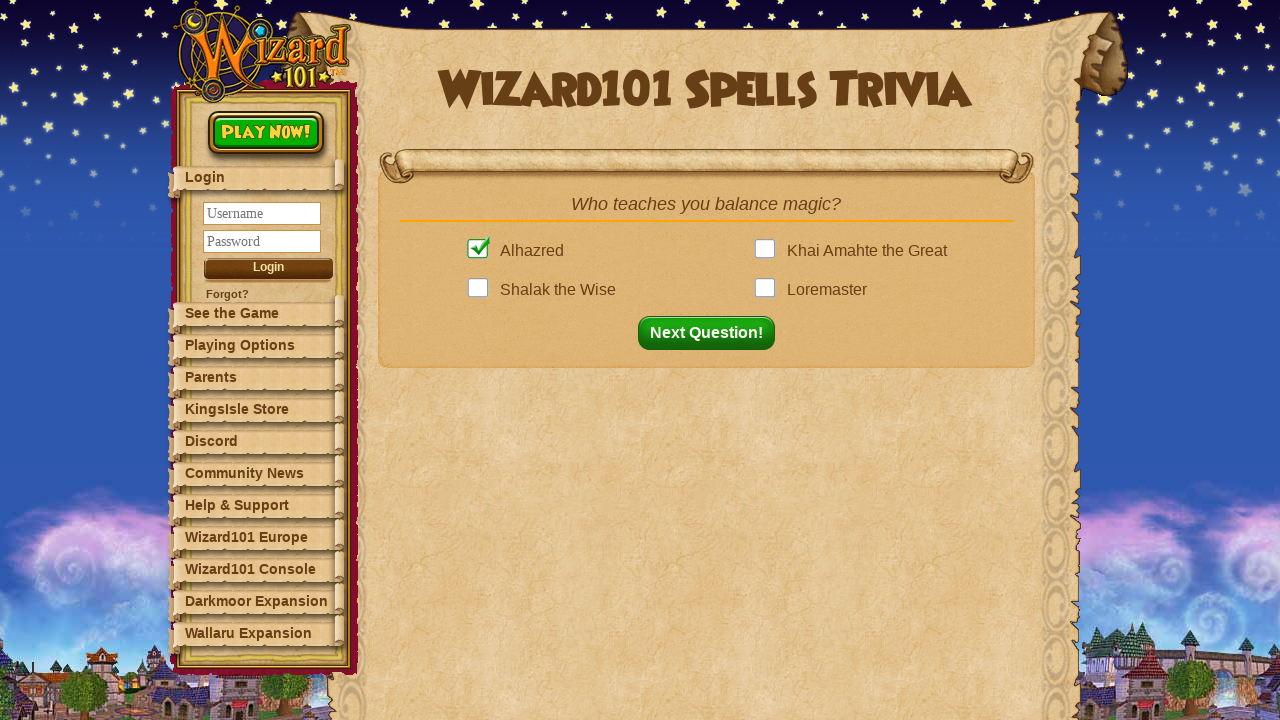

Question 7: Clicked next question button at (712, 333) on button#nextQuestion.fadeIn
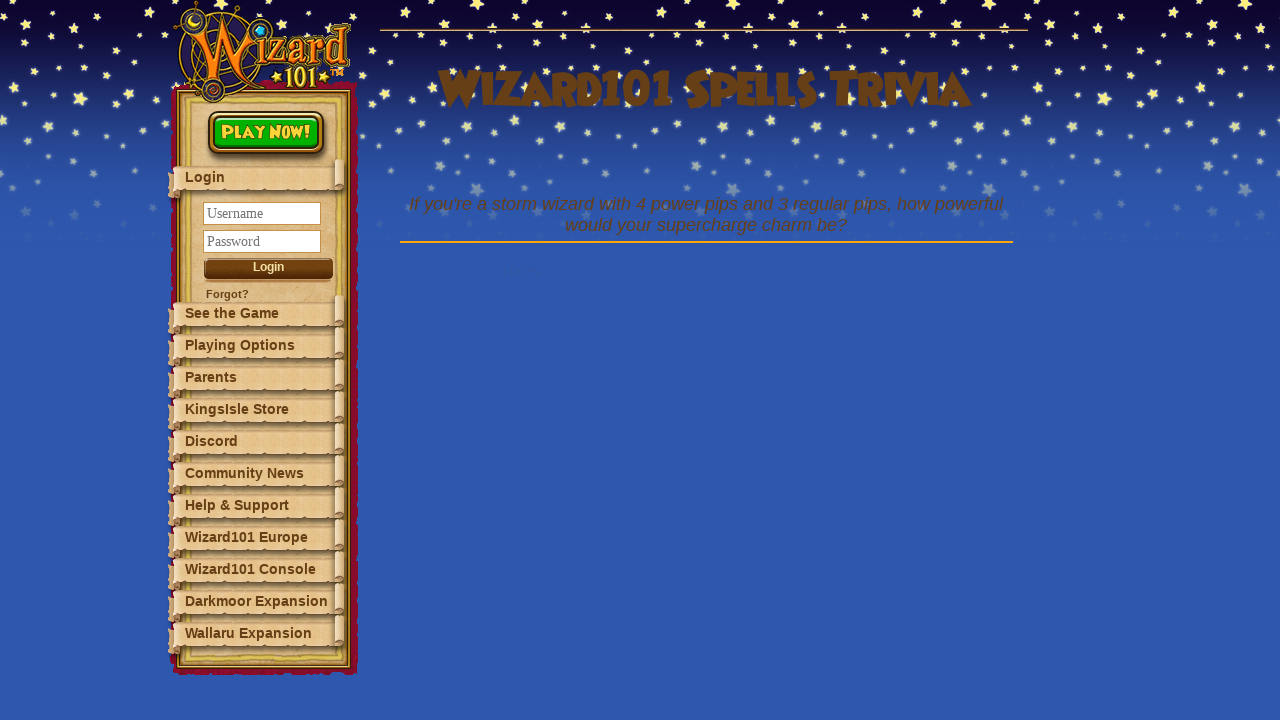

Question 8: Waited for question to be visible
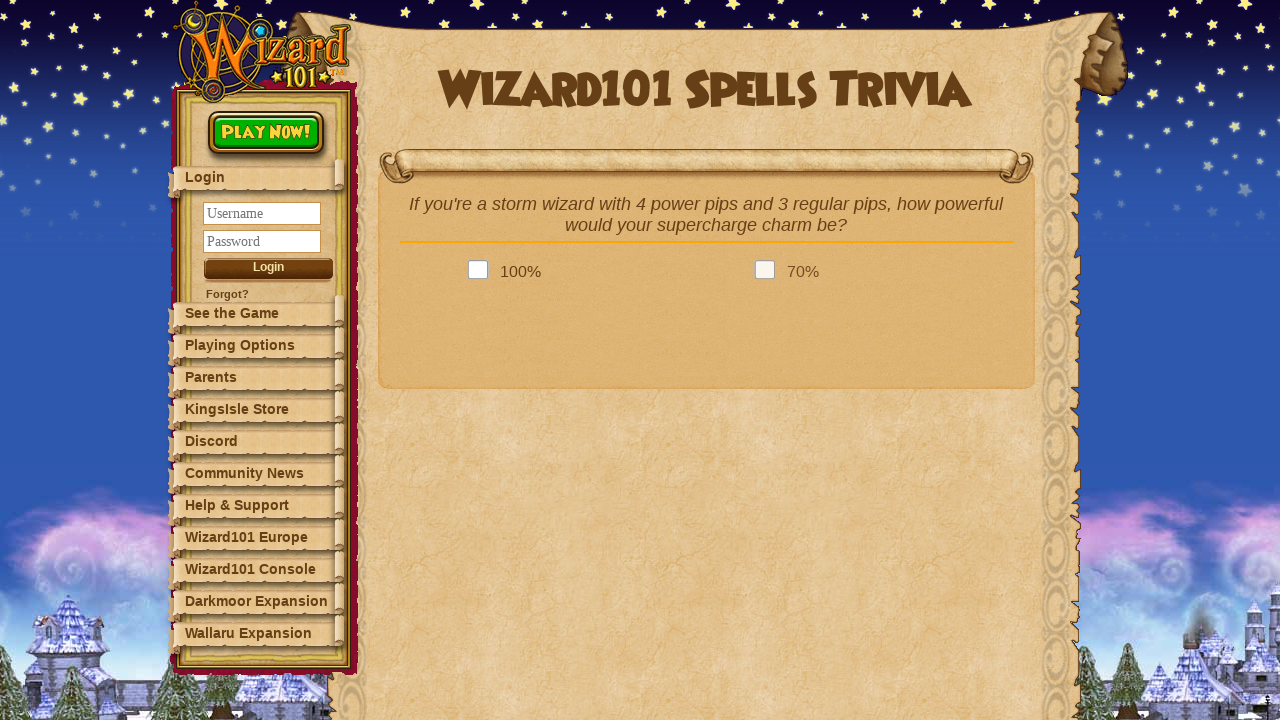

Question 8: Retrieved question text: If you're a storm wizard with 4 power pips and 3 r...
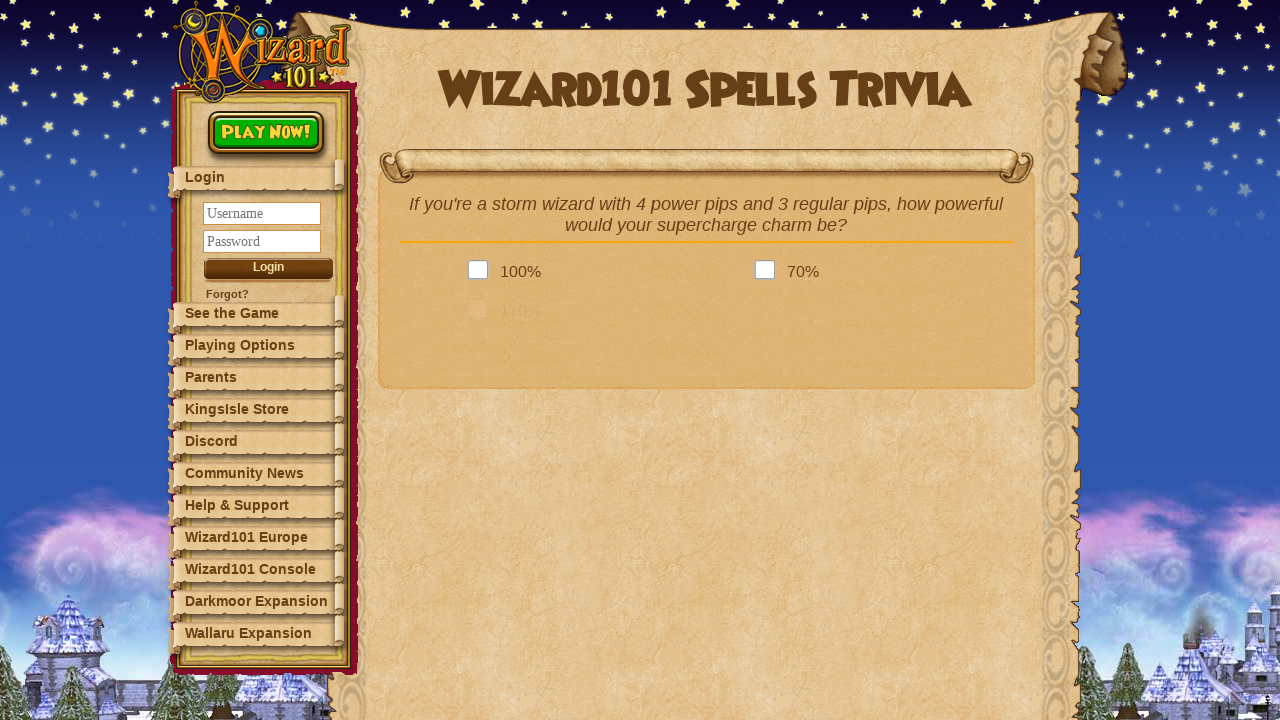

Question 8: Answer options loaded
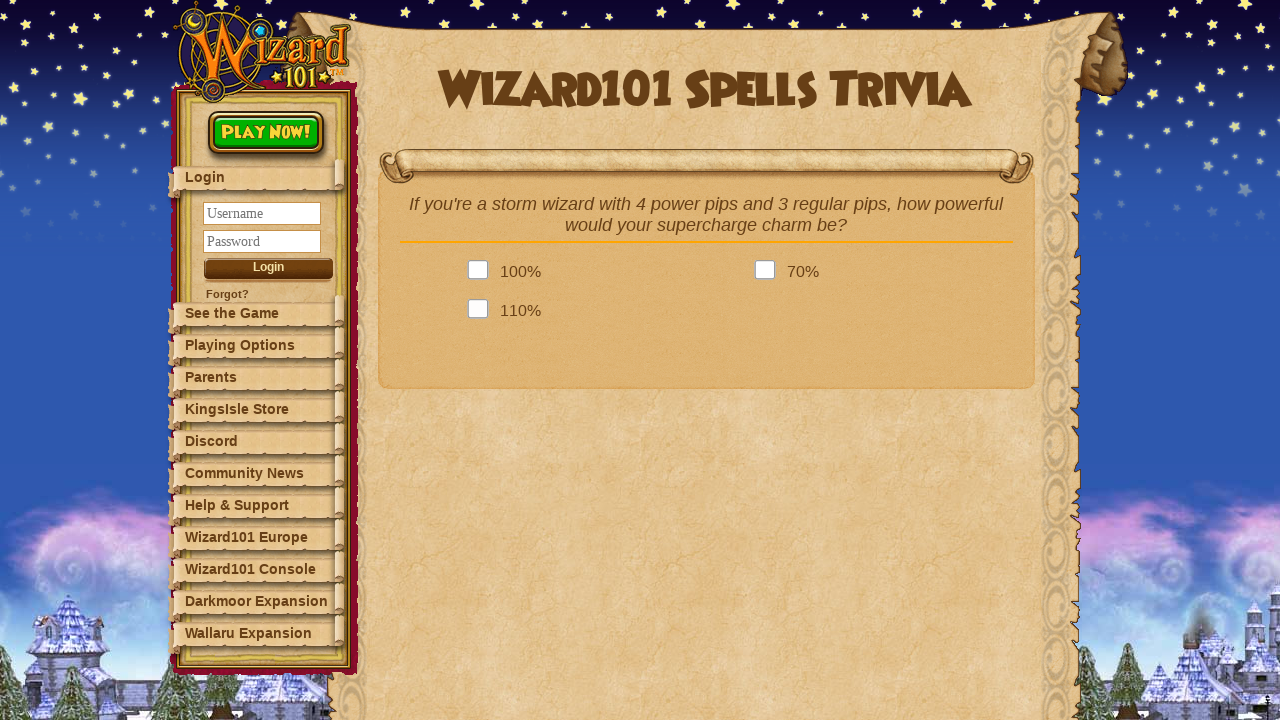

Question 8: Retrieved 4 answer options
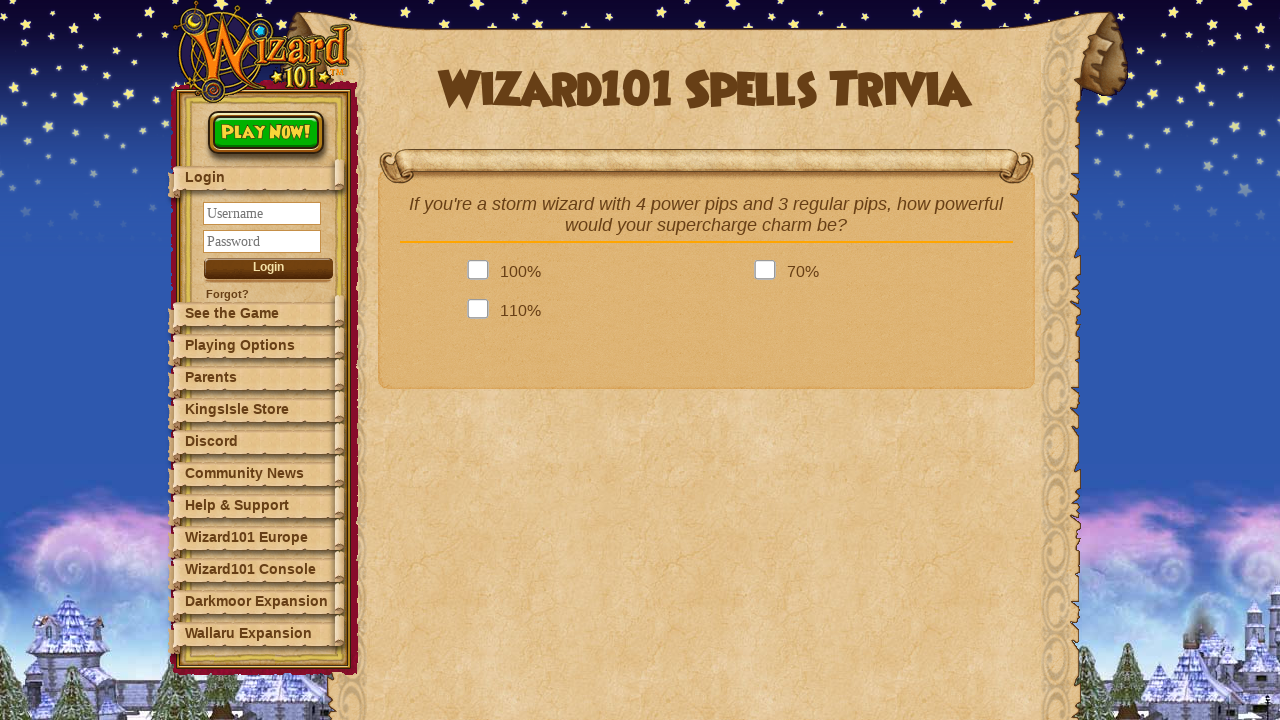

Question 8: Clicked an answer option at (482, 272) on .answer >> nth=0 >> .answerBox
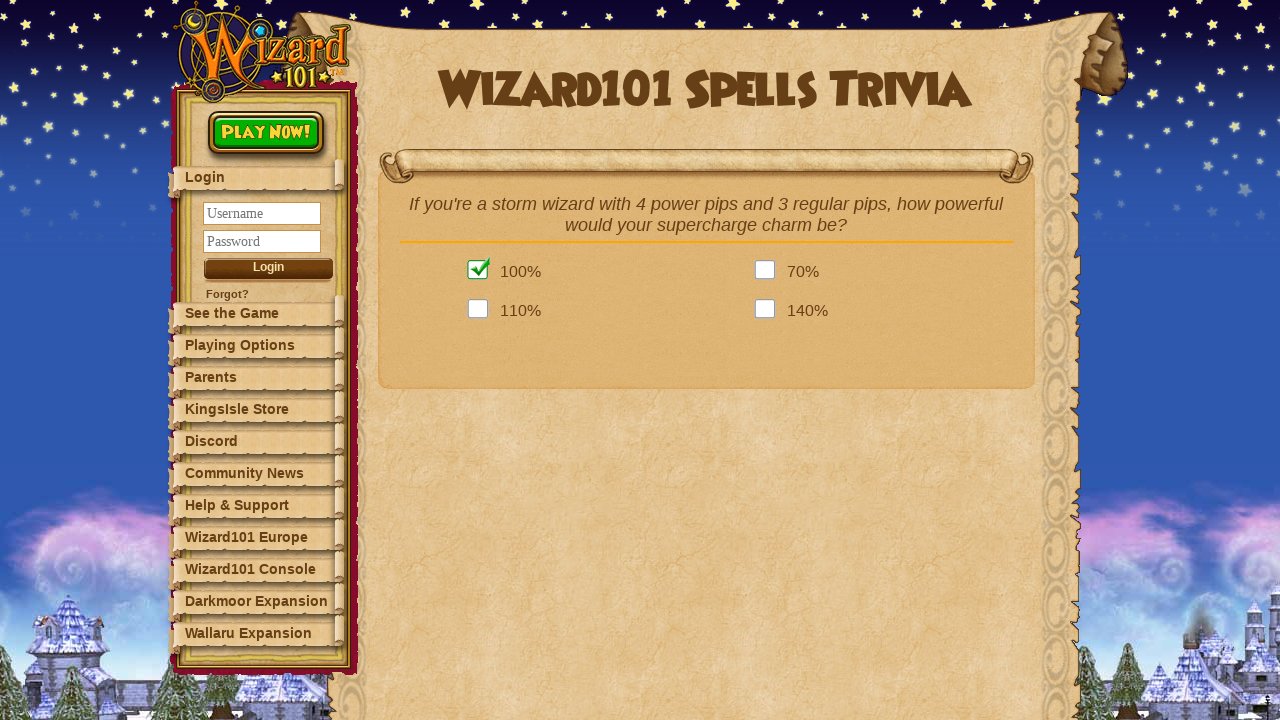

Question 8: Next button became available
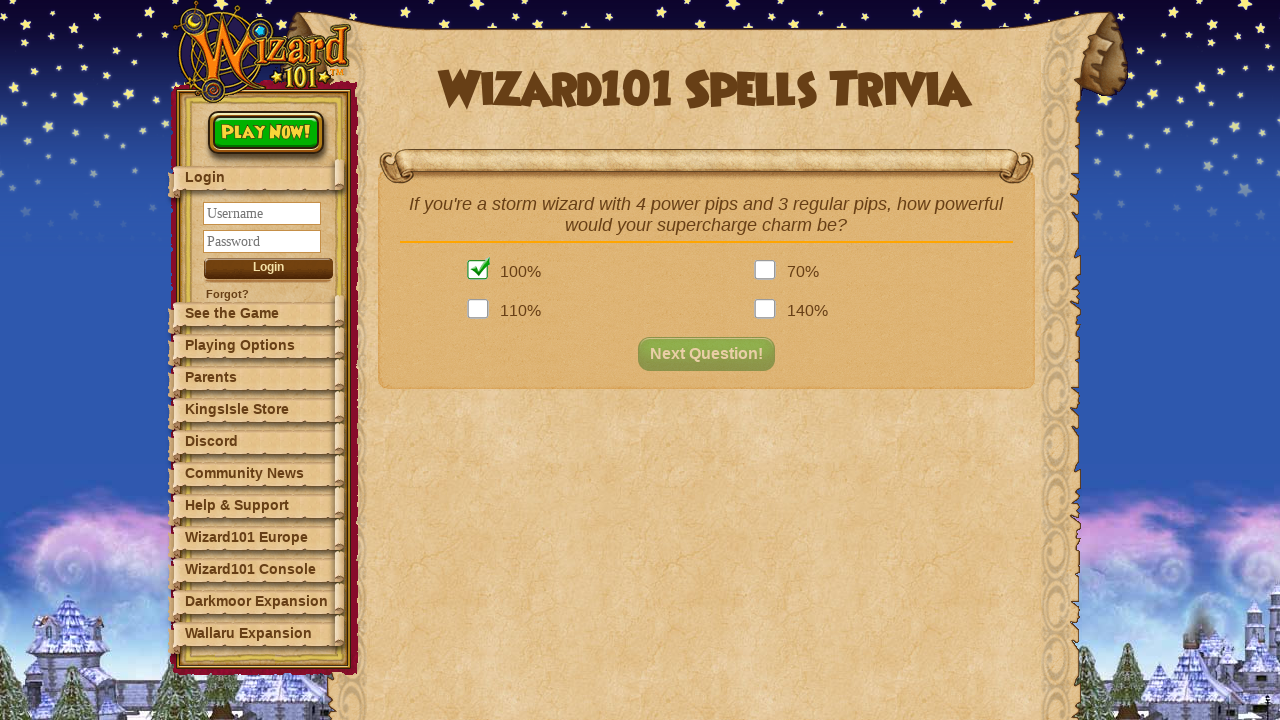

Question 8: Clicked next question button at (712, 354) on button#nextQuestion.fadeIn
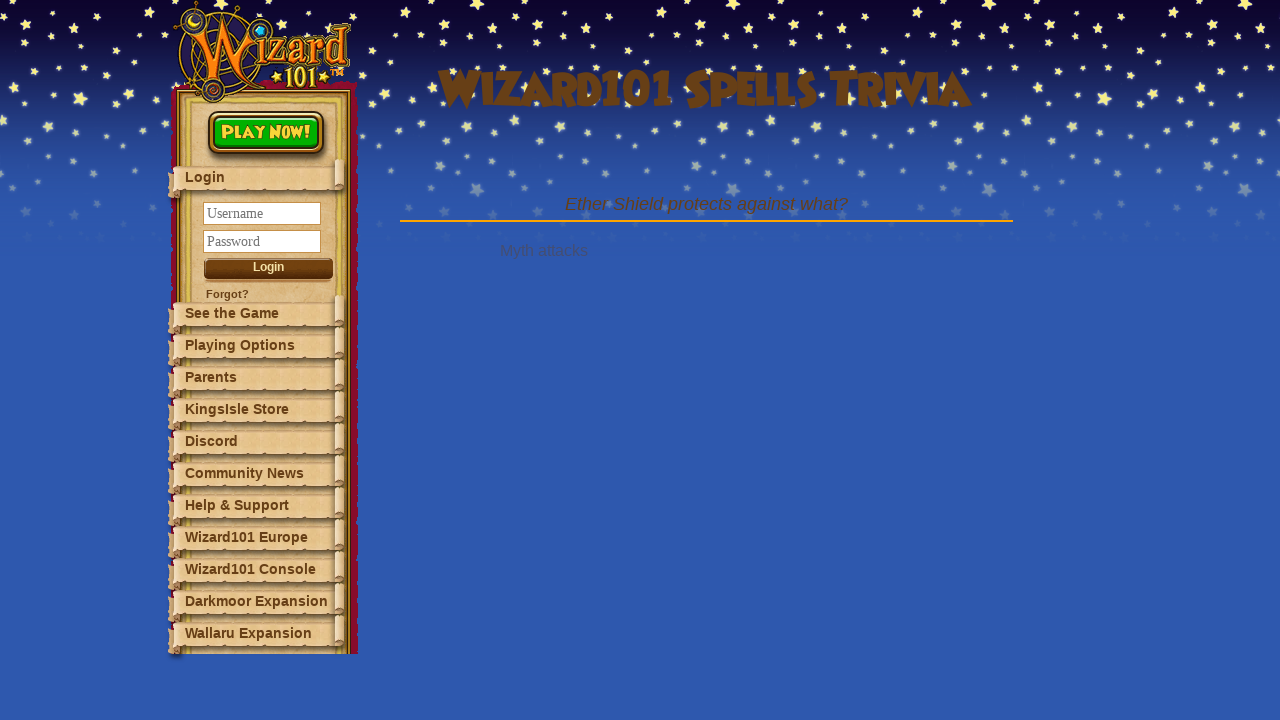

Question 9: Waited for question to be visible
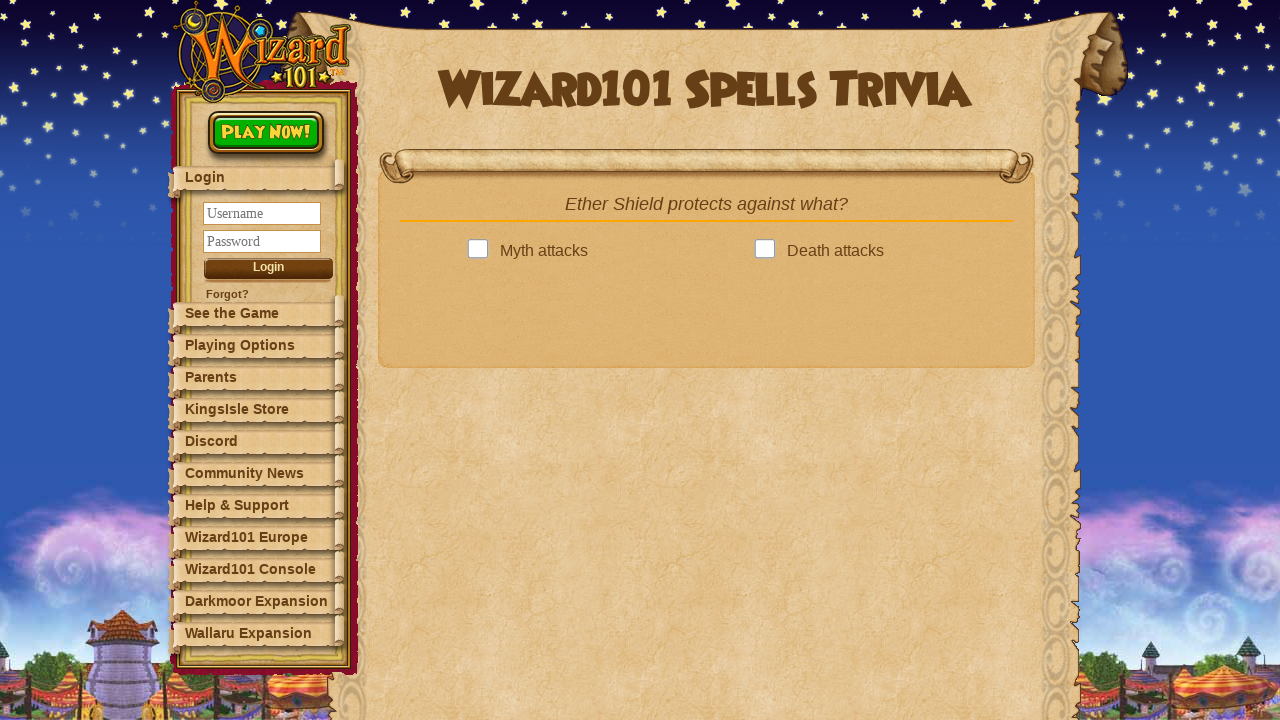

Question 9: Retrieved question text: Ether Shield protects against what?...
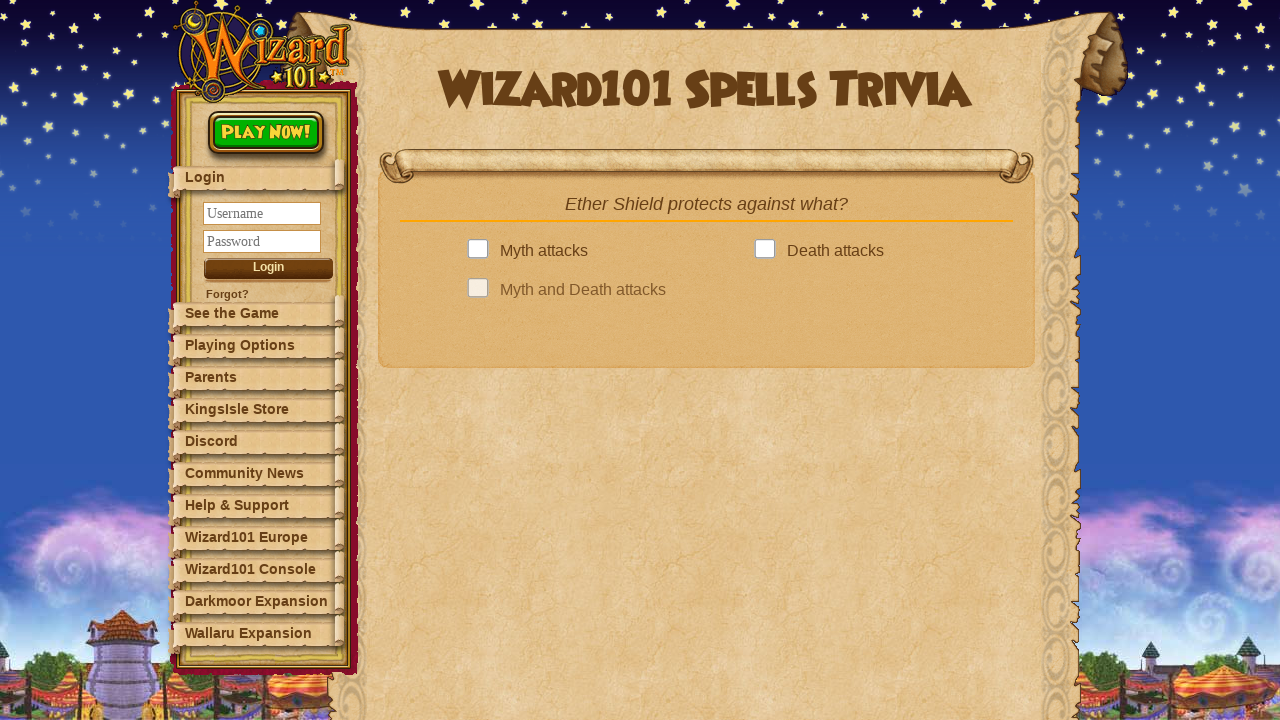

Question 9: Answer options loaded
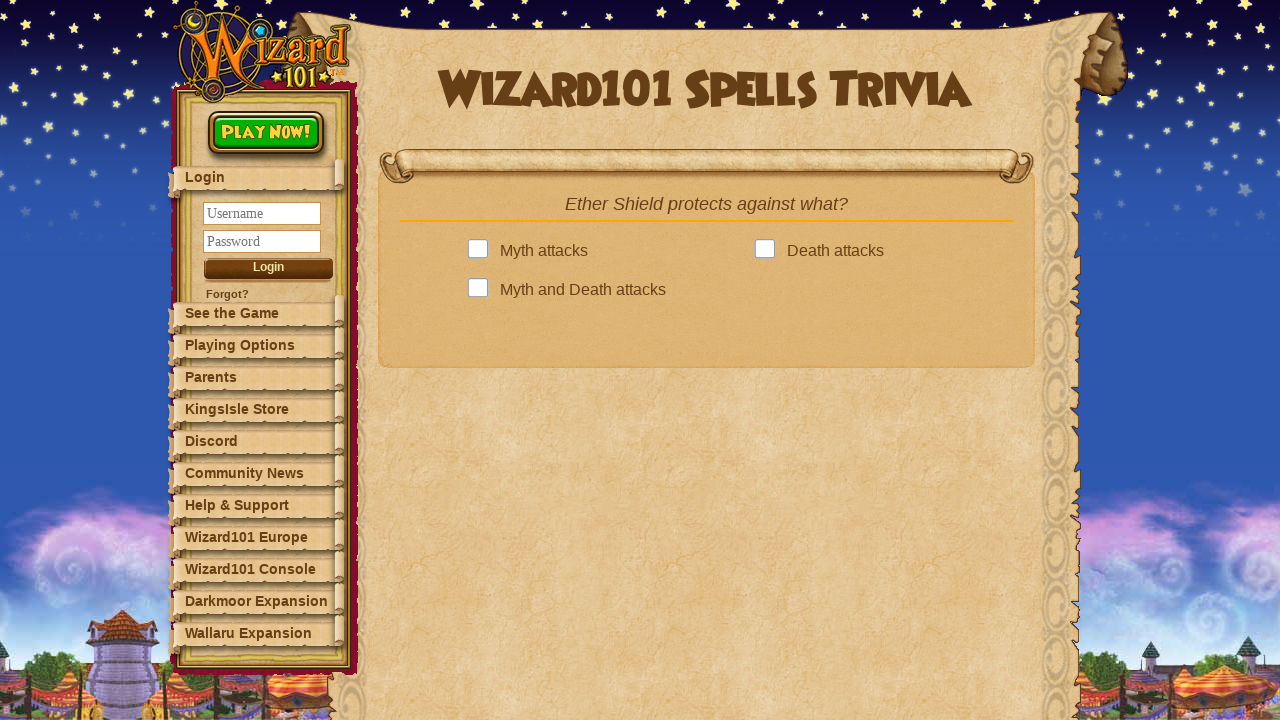

Question 9: Retrieved 4 answer options
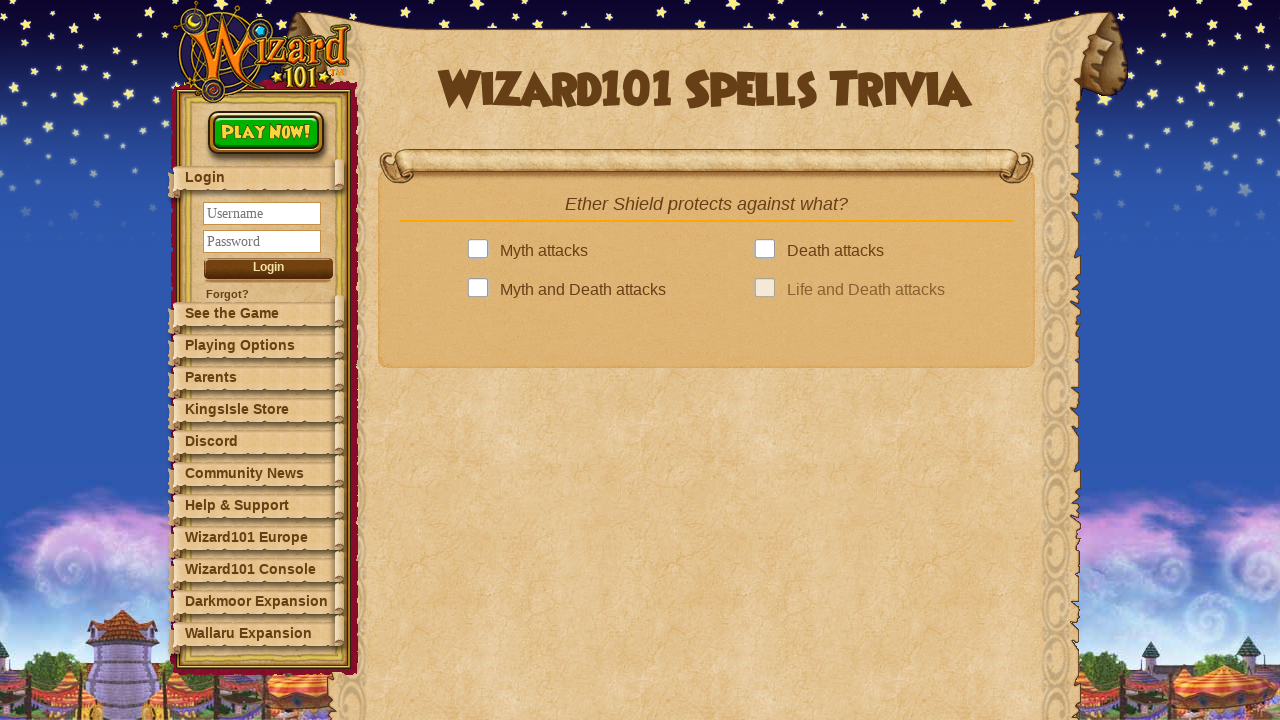

Question 9: Clicked an answer option at (482, 251) on .answer >> nth=0 >> .answerBox
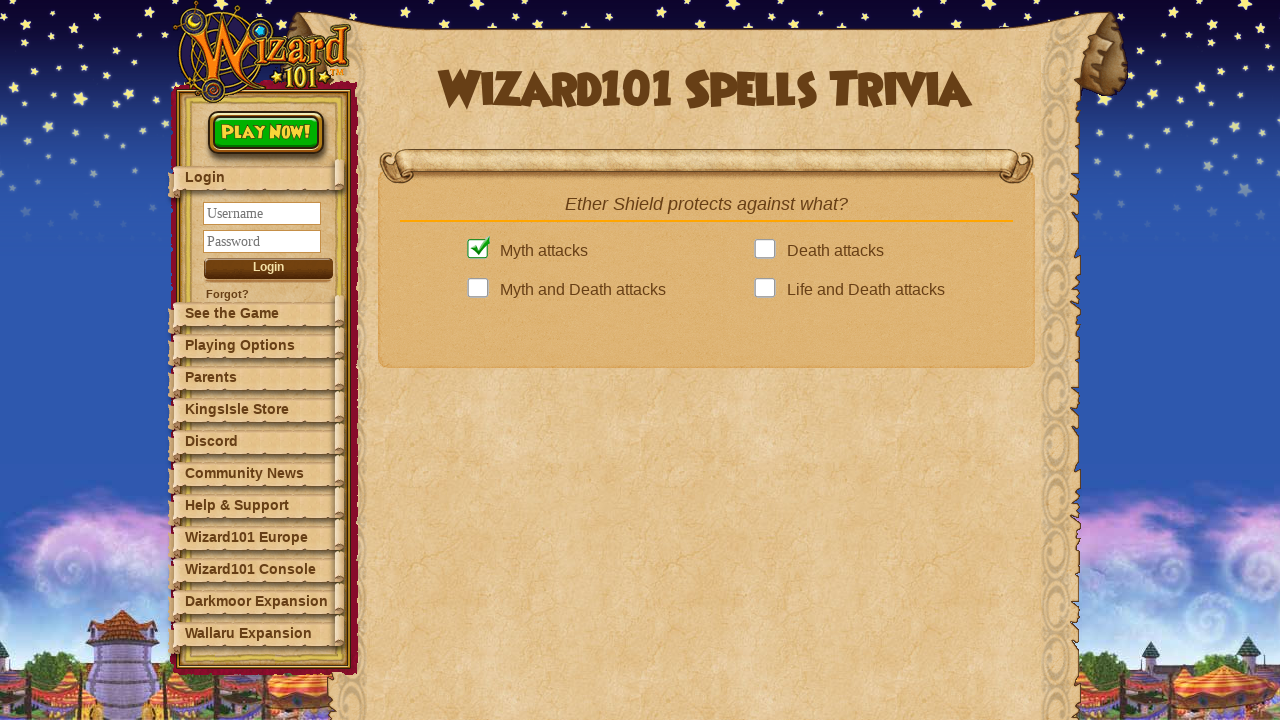

Question 9: Next button became available
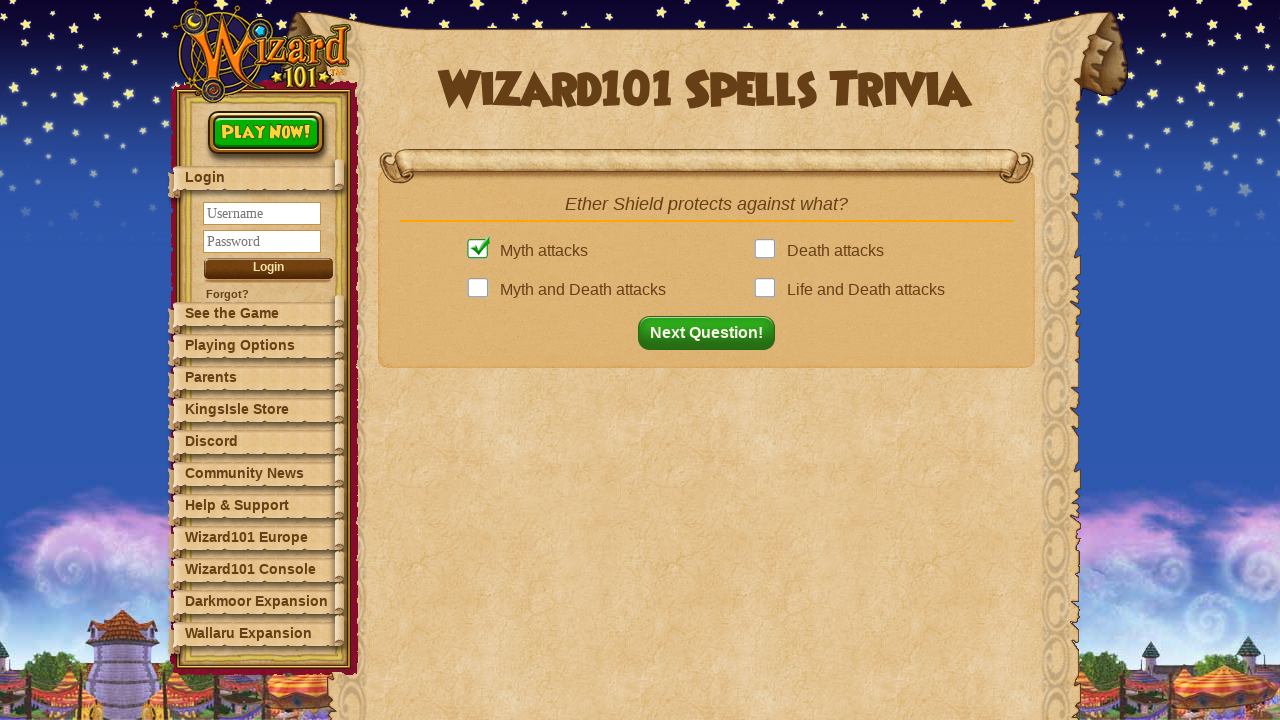

Question 9: Clicked next question button at (712, 333) on button#nextQuestion.fadeIn
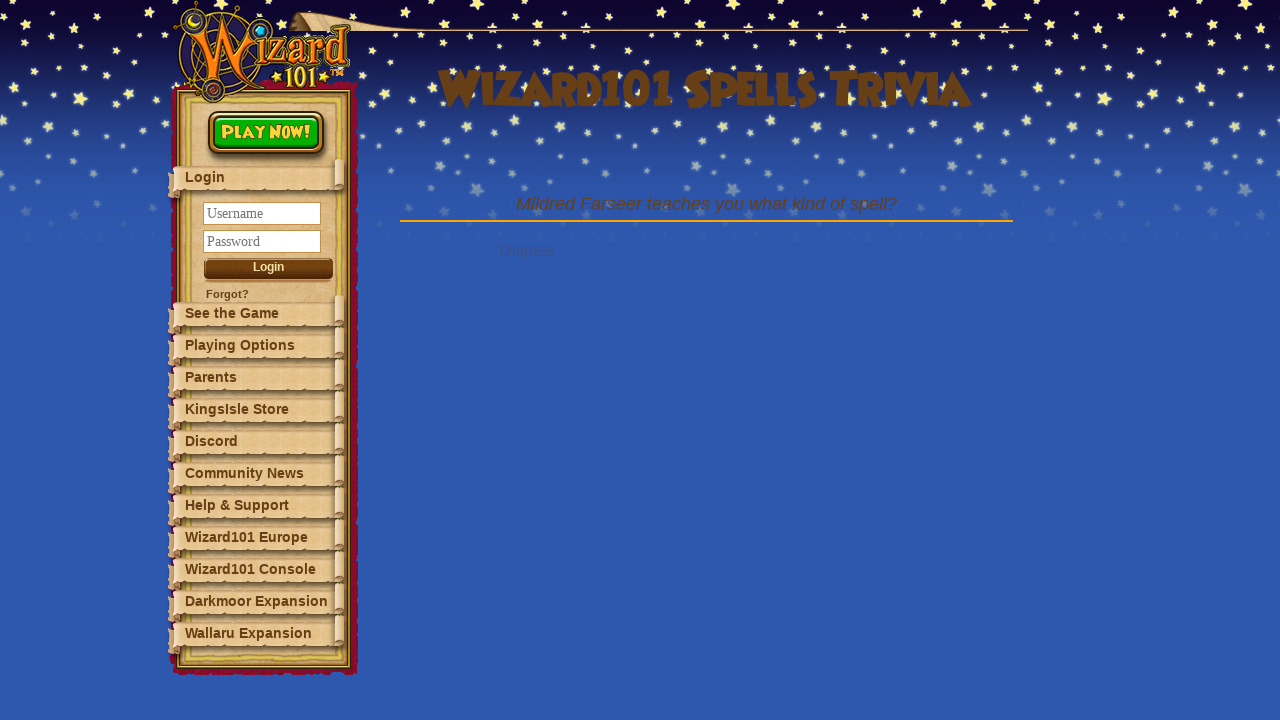

Question 10: Waited for question to be visible
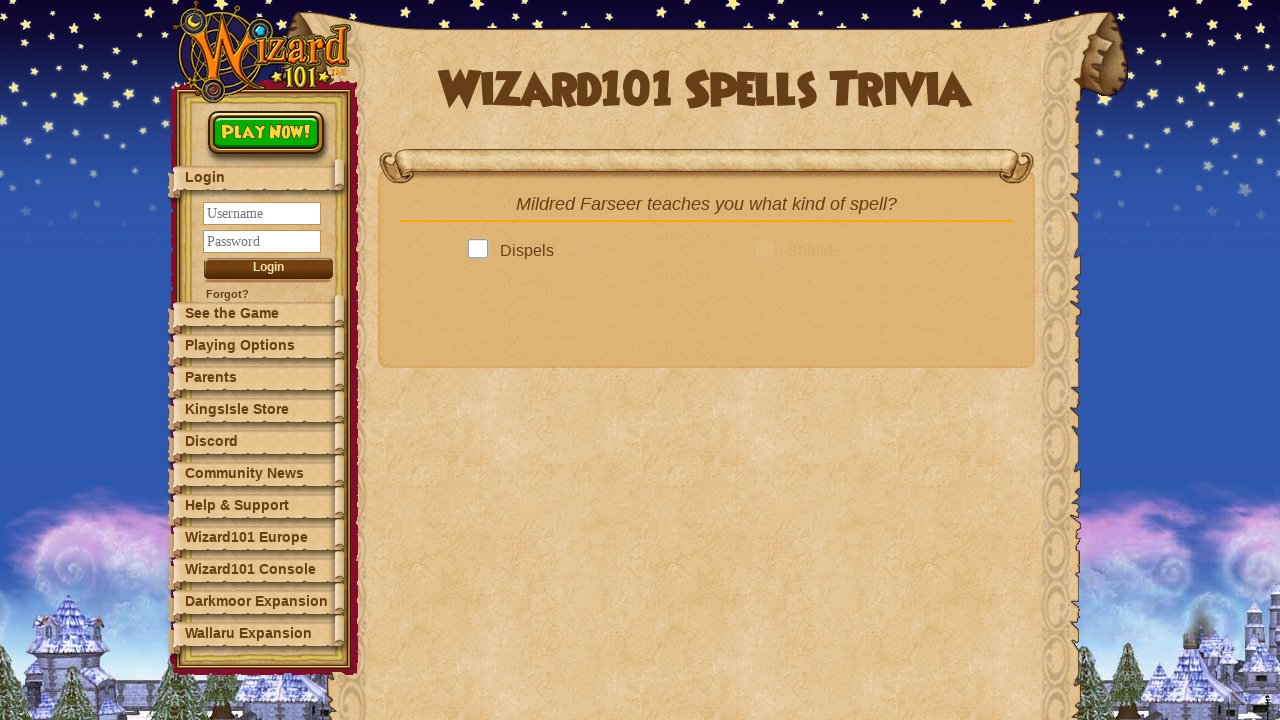

Question 10: Retrieved question text: Mildred Farseer teaches you what kind of spell?...
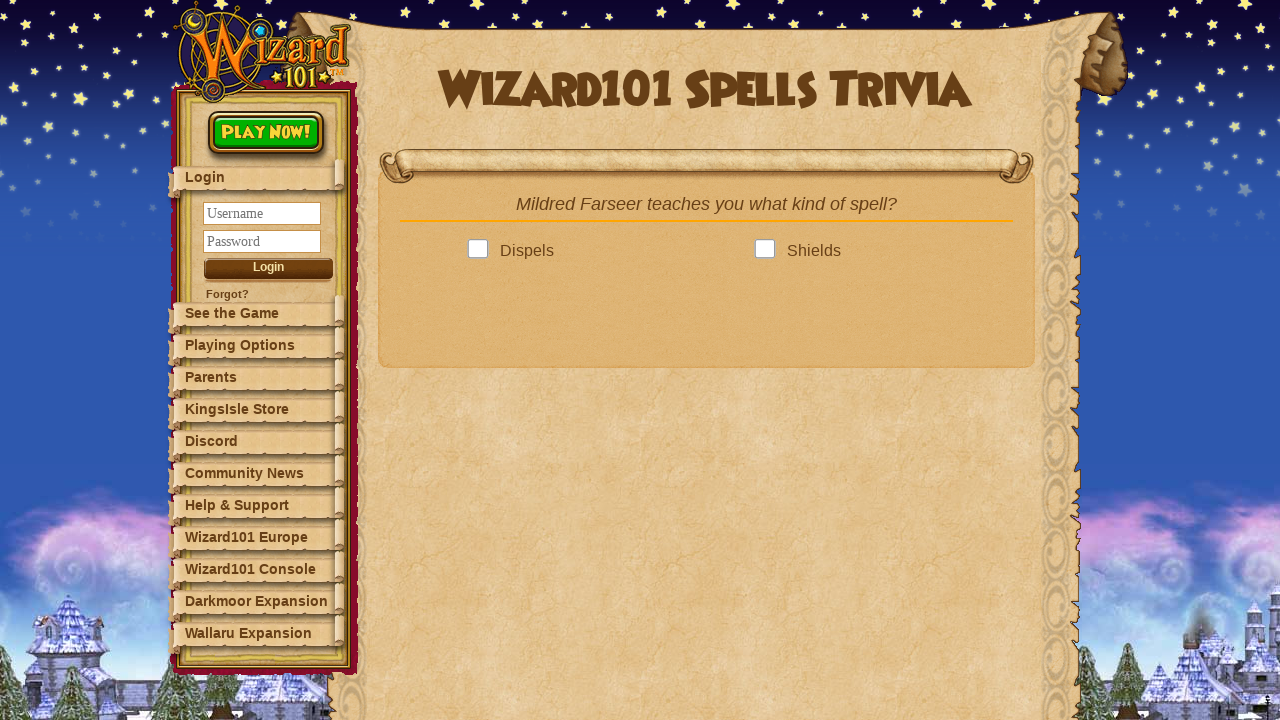

Question 10: Answer options loaded
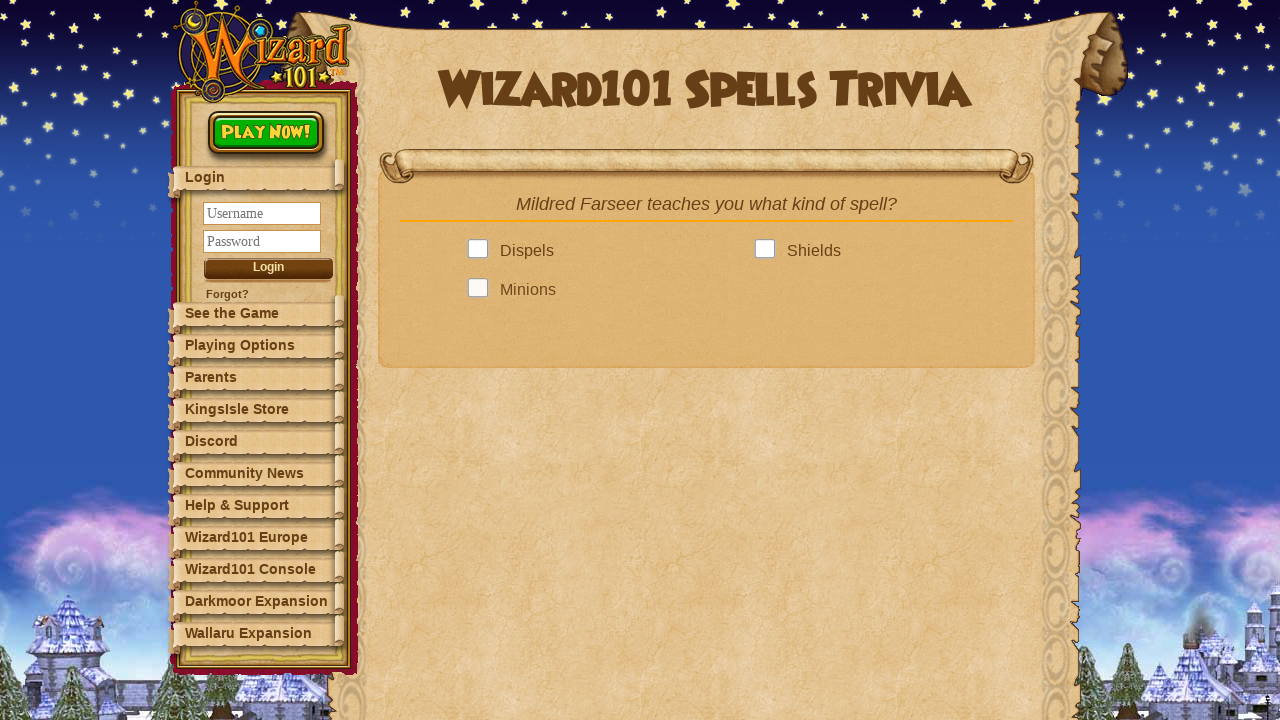

Question 10: Retrieved 4 answer options
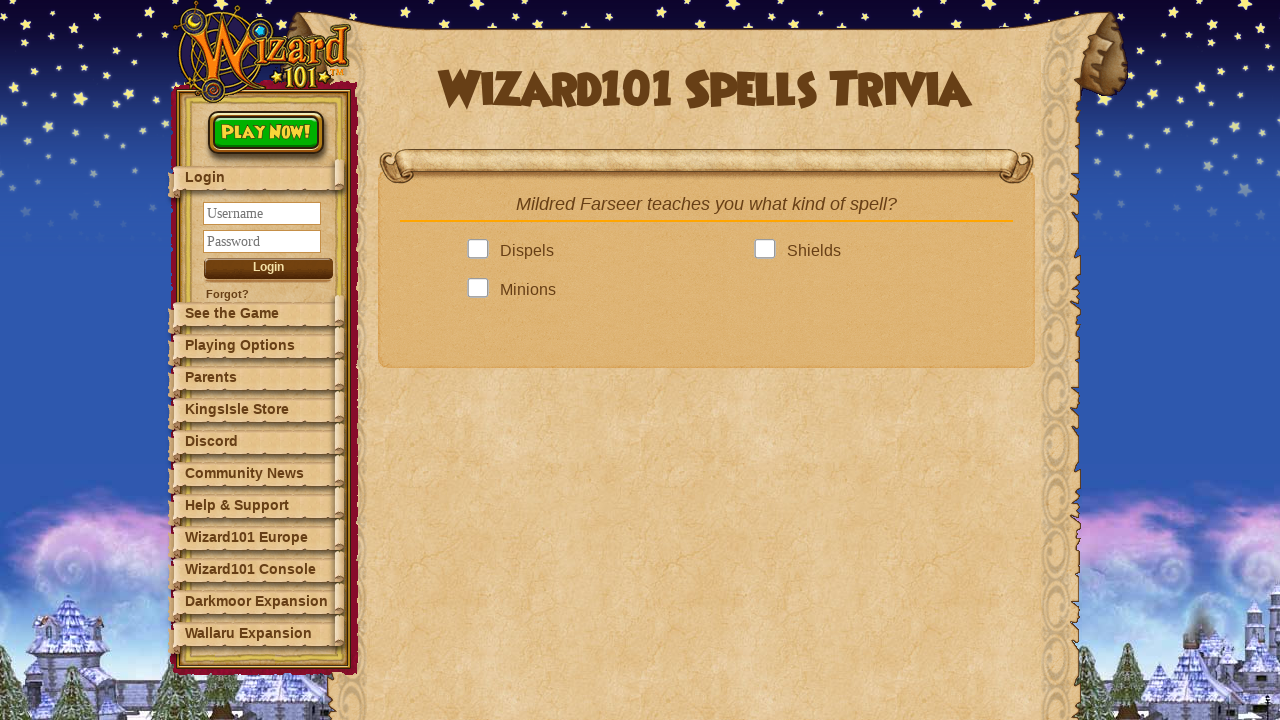

Question 10: Clicked an answer option at (482, 251) on .answer >> nth=0 >> .answerBox
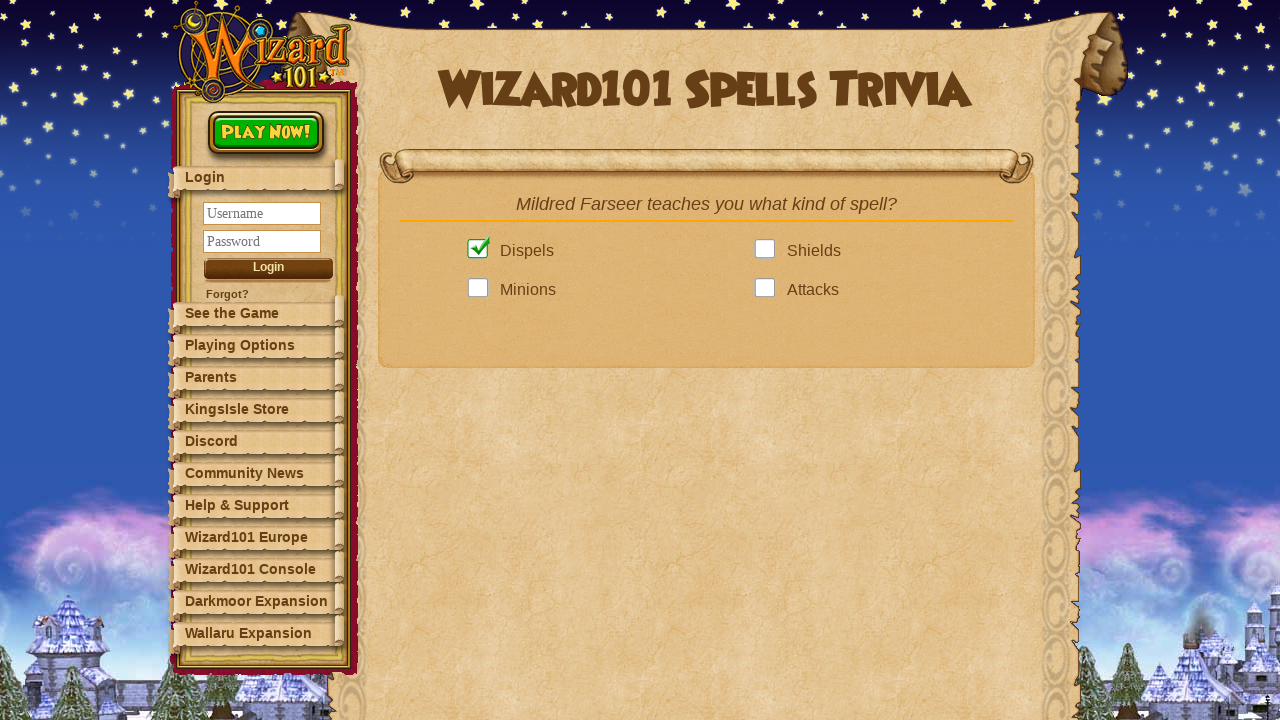

Question 10: Next button became available
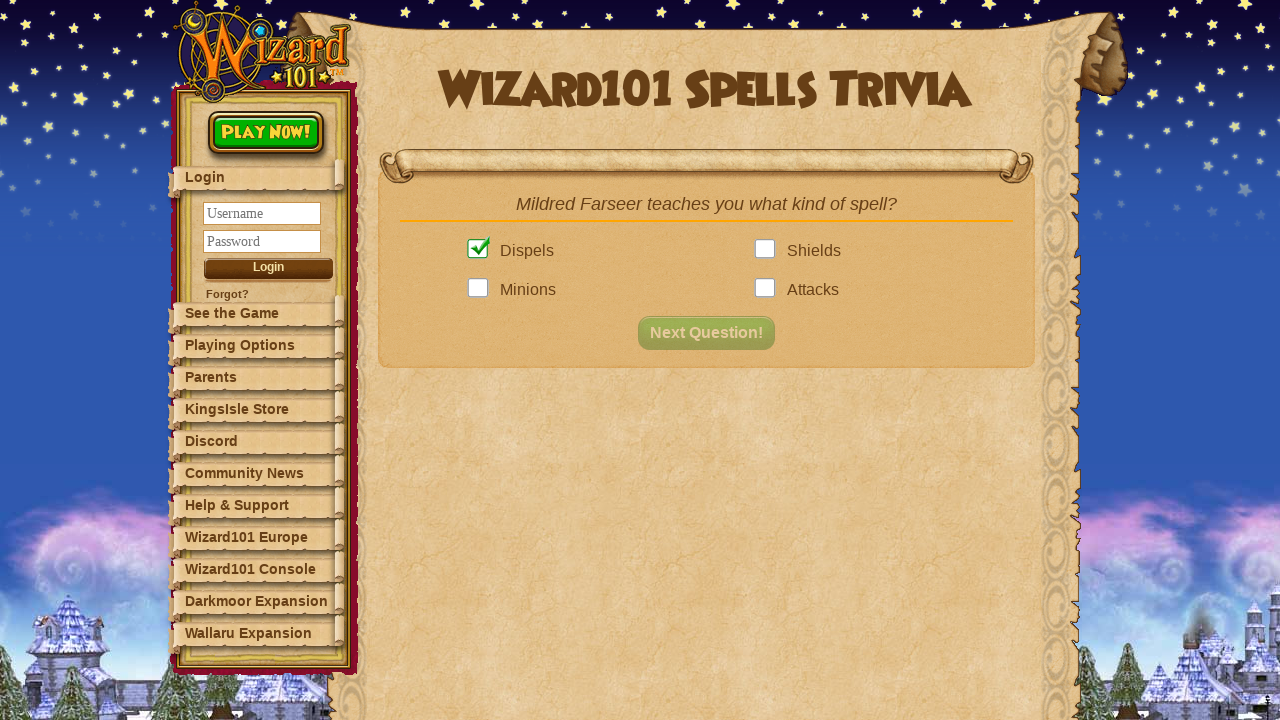

Question 10: Clicked next question button at (712, 333) on button#nextQuestion.fadeIn
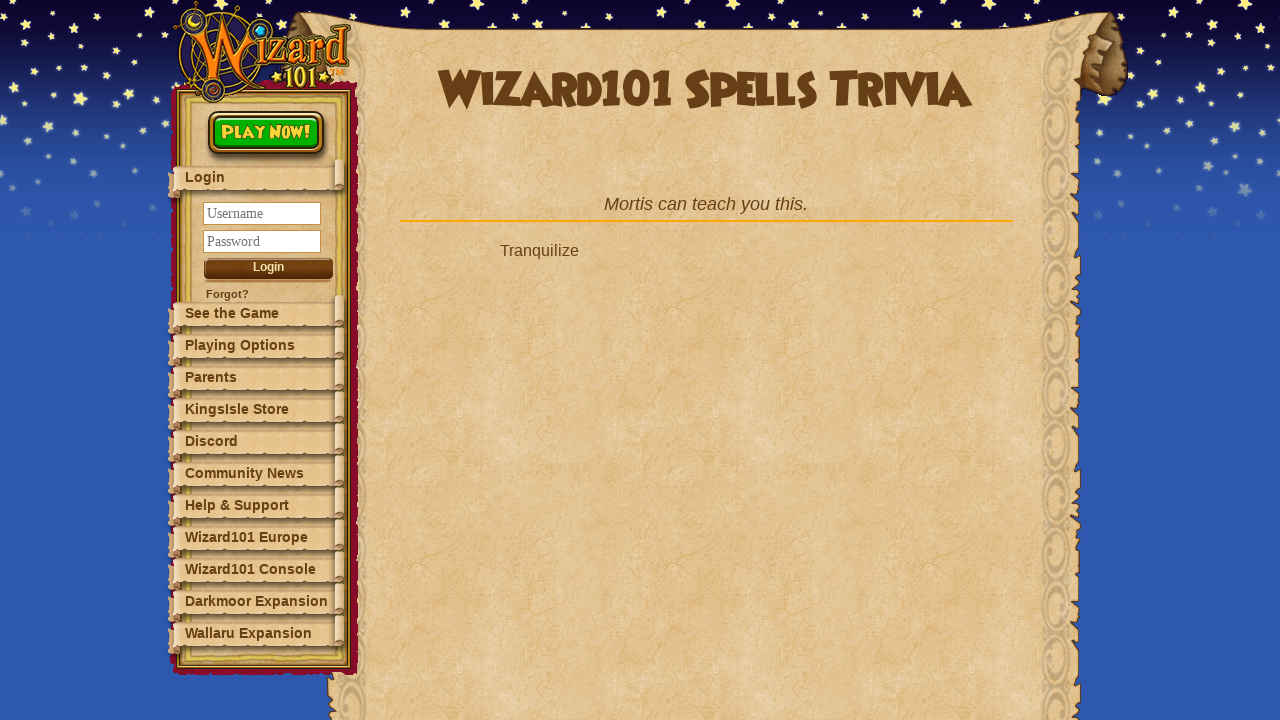

Question 11: Waited for question to be visible
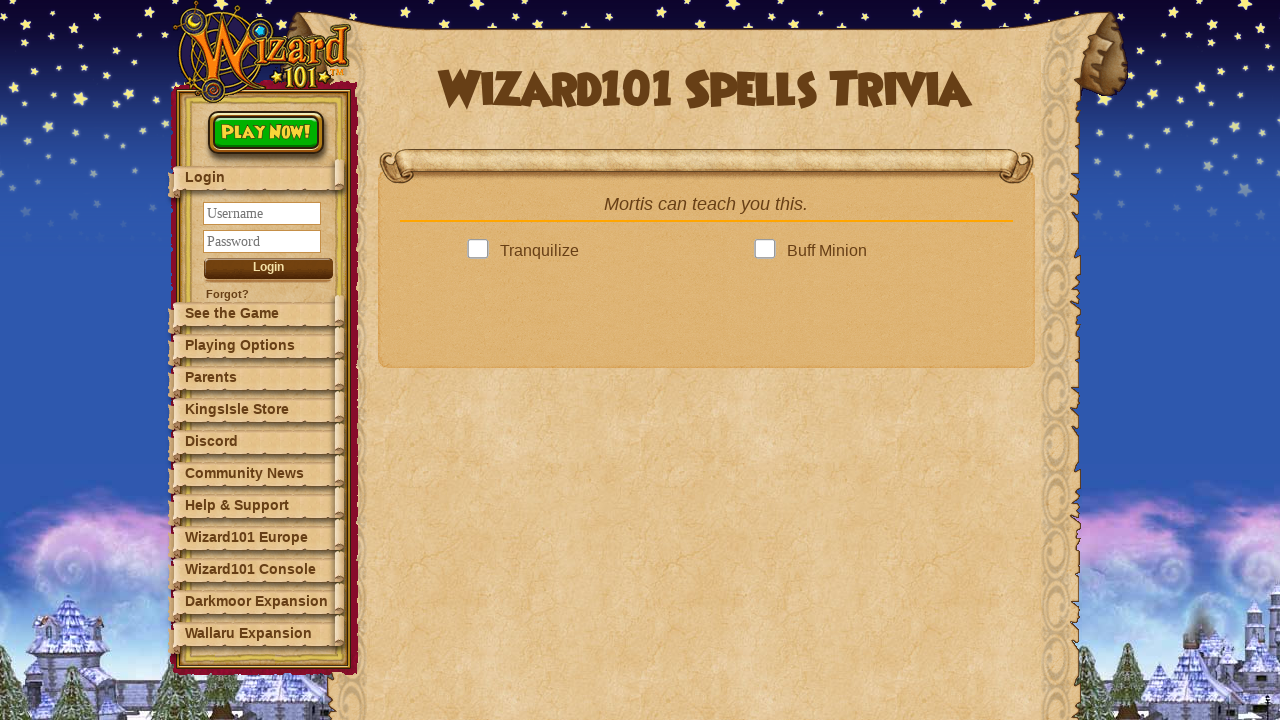

Question 11: Retrieved question text: Mortis can teach you this....
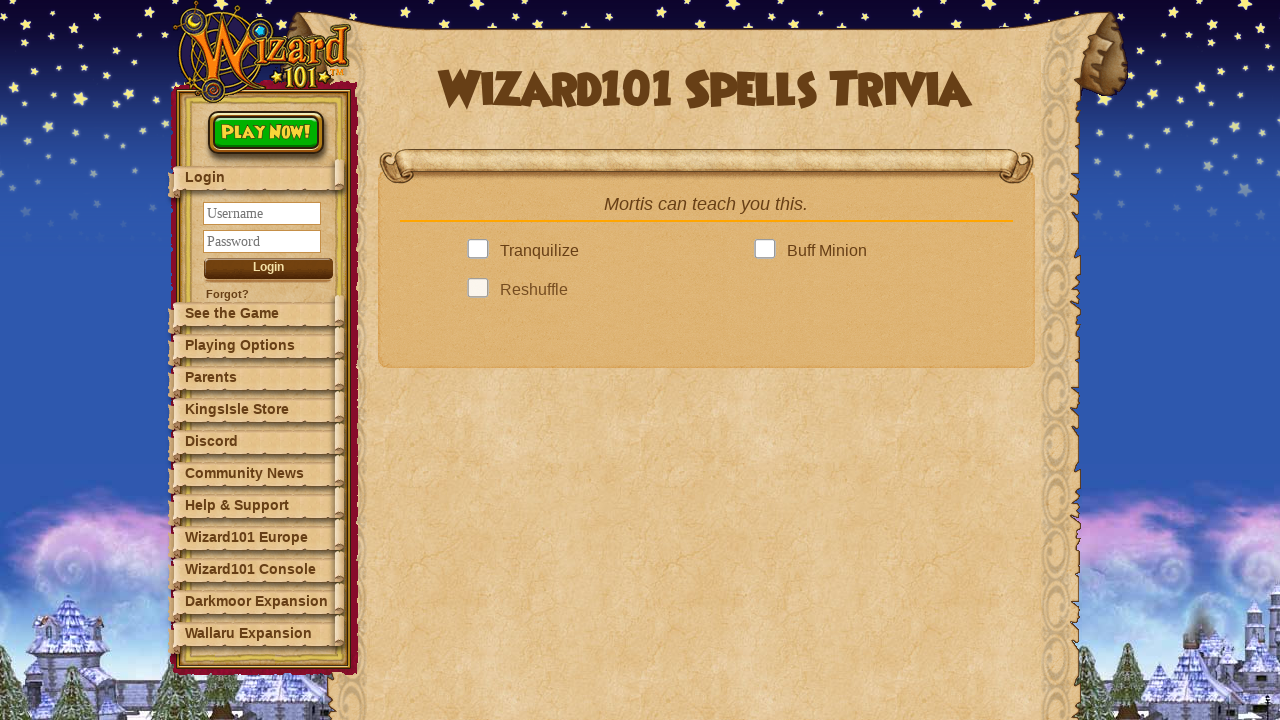

Question 11: Answer options loaded
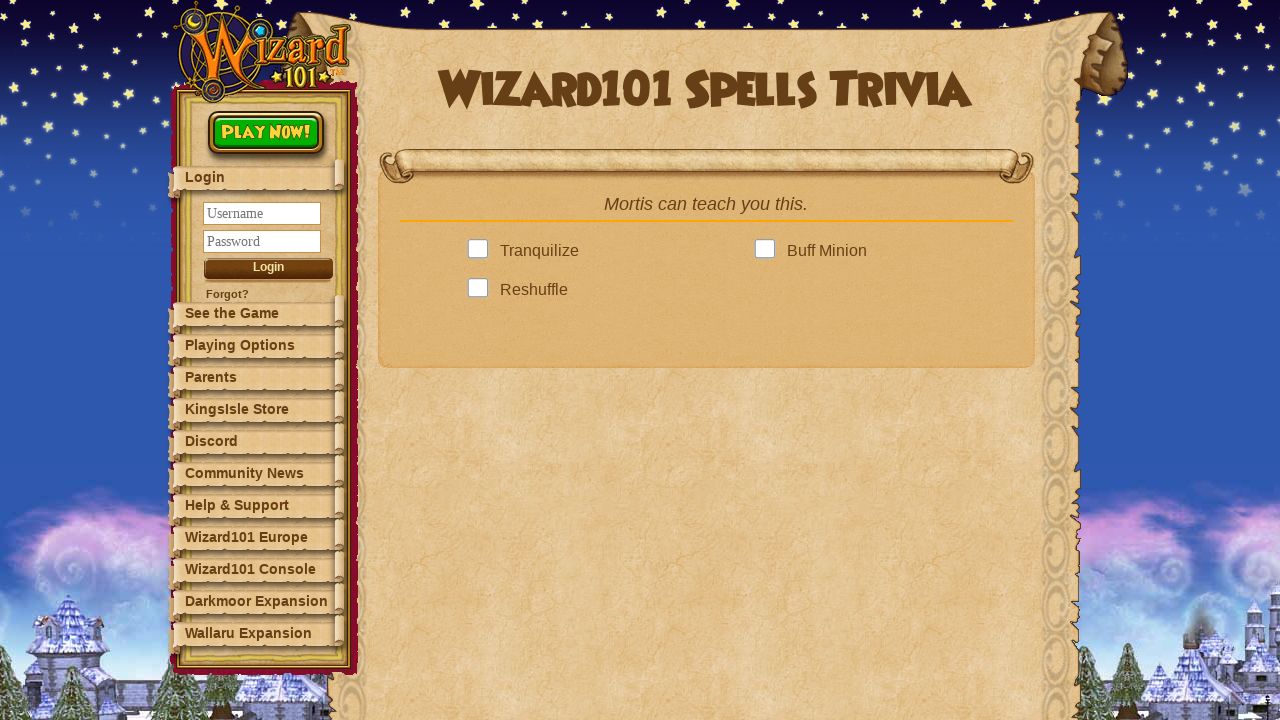

Question 11: Retrieved 4 answer options
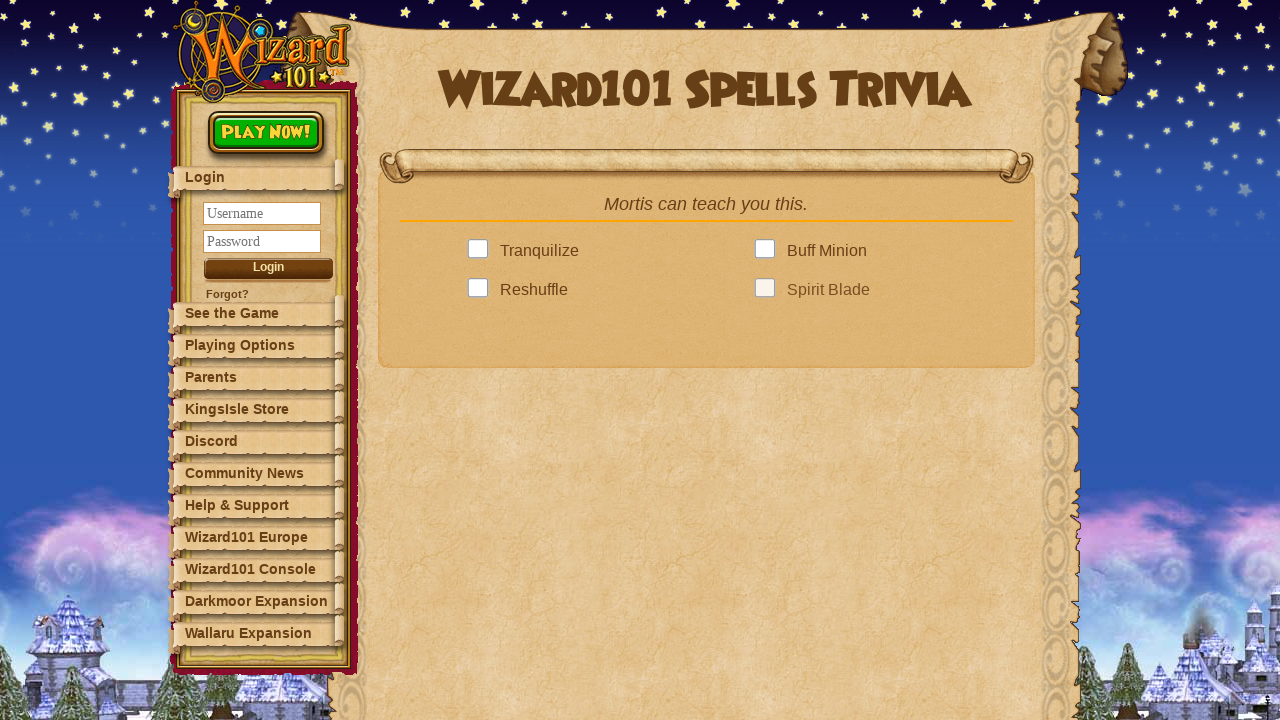

Question 11: Clicked an answer option at (482, 251) on .answer >> nth=0 >> .answerBox
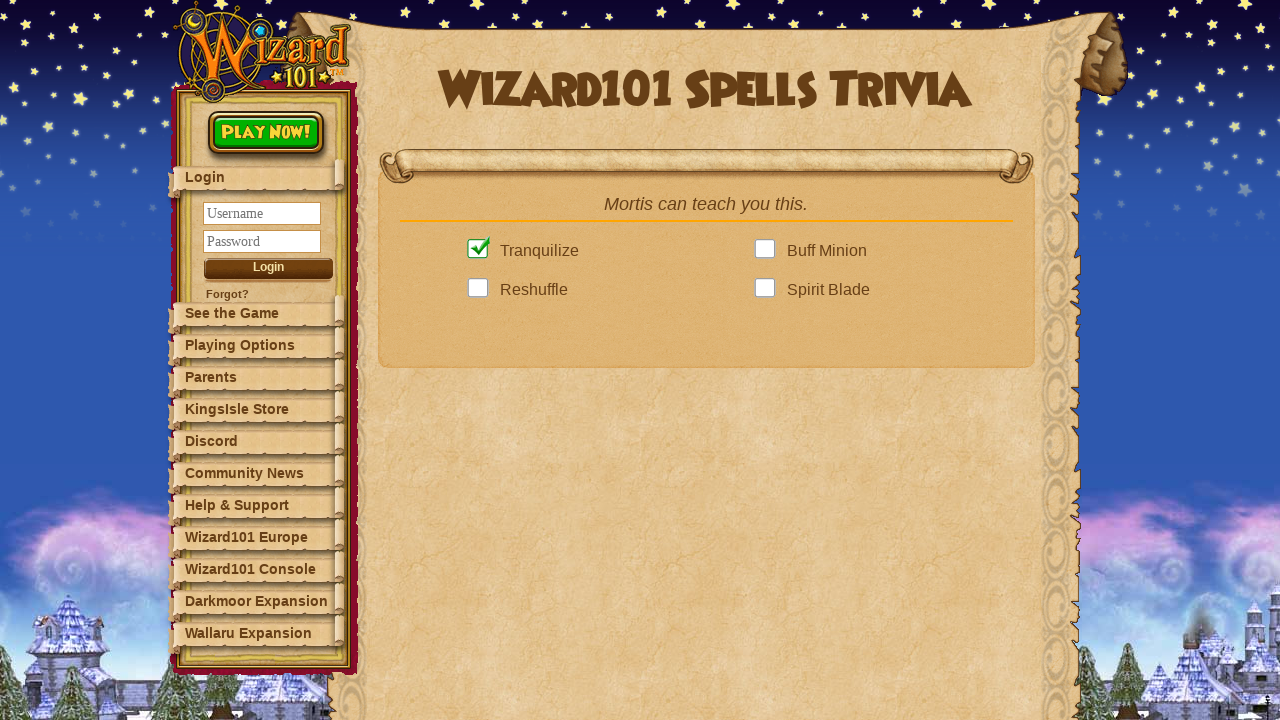

Question 11: Next button became available
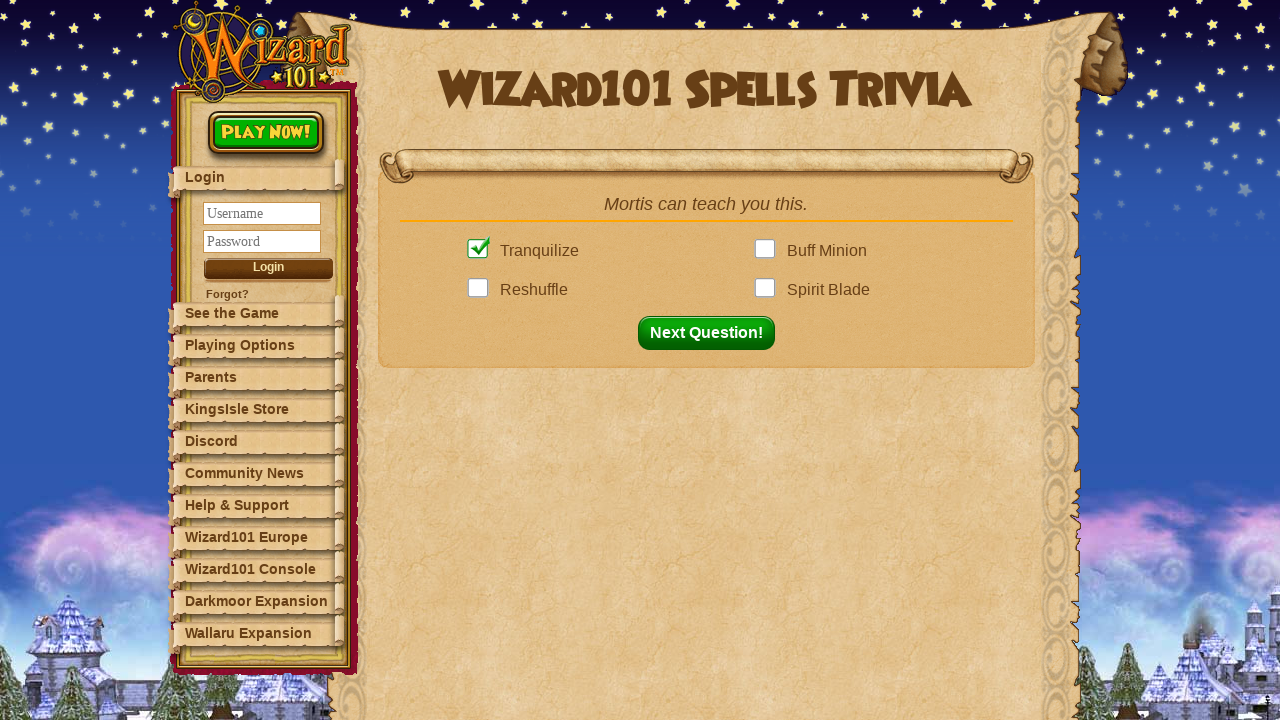

Question 11: Clicked next question button at (712, 333) on button#nextQuestion.fadeIn
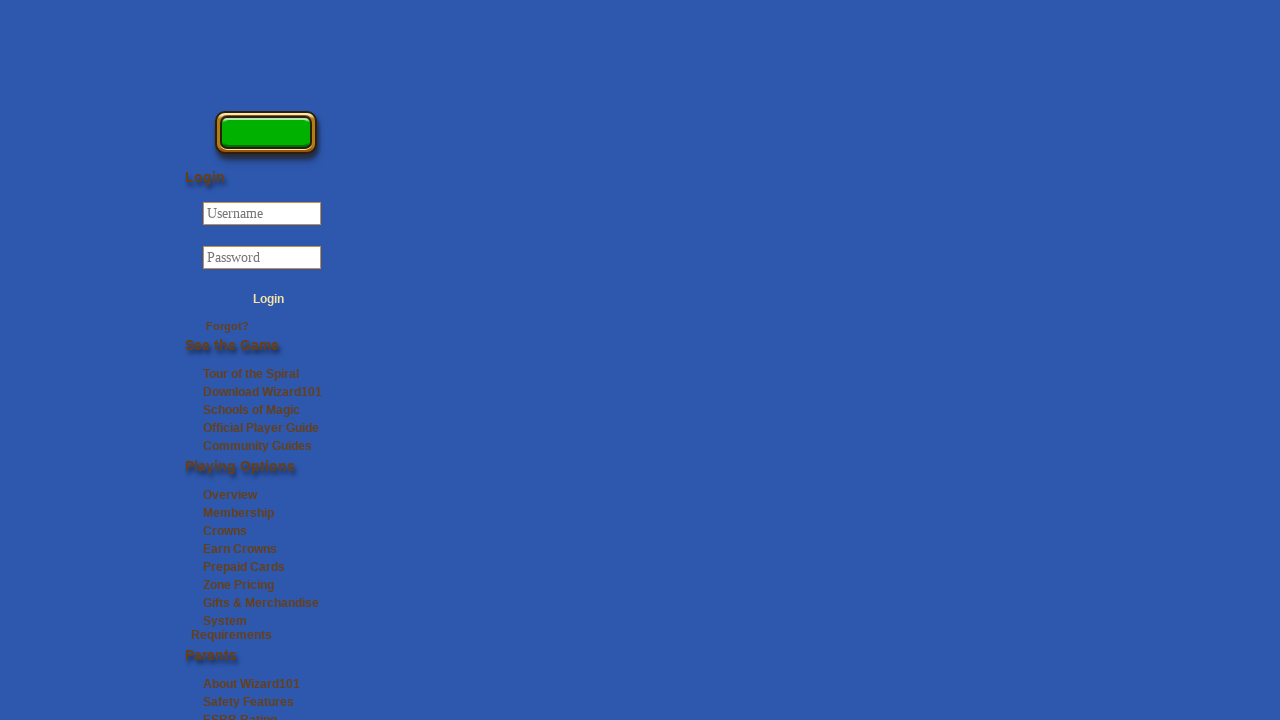

Question 12: Waited for question to be visible
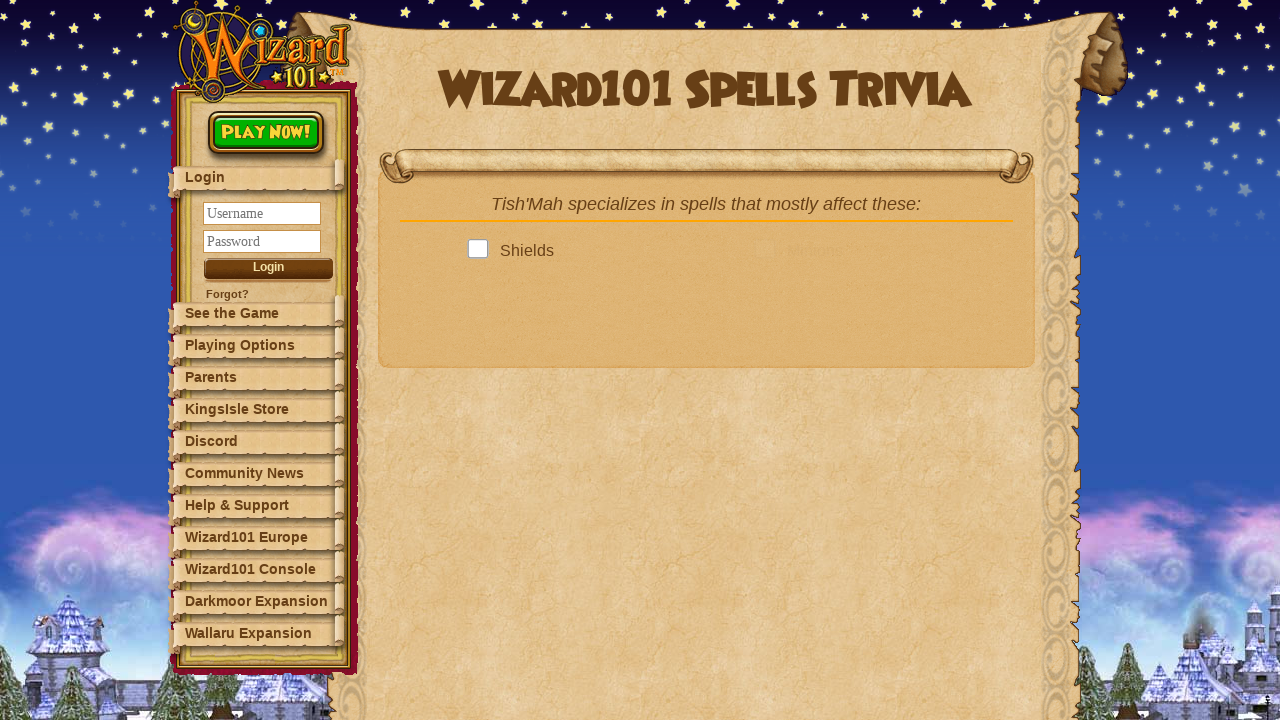

Question 12: Retrieved question text: Tish'Mah specializes in spells that mostly affect ...
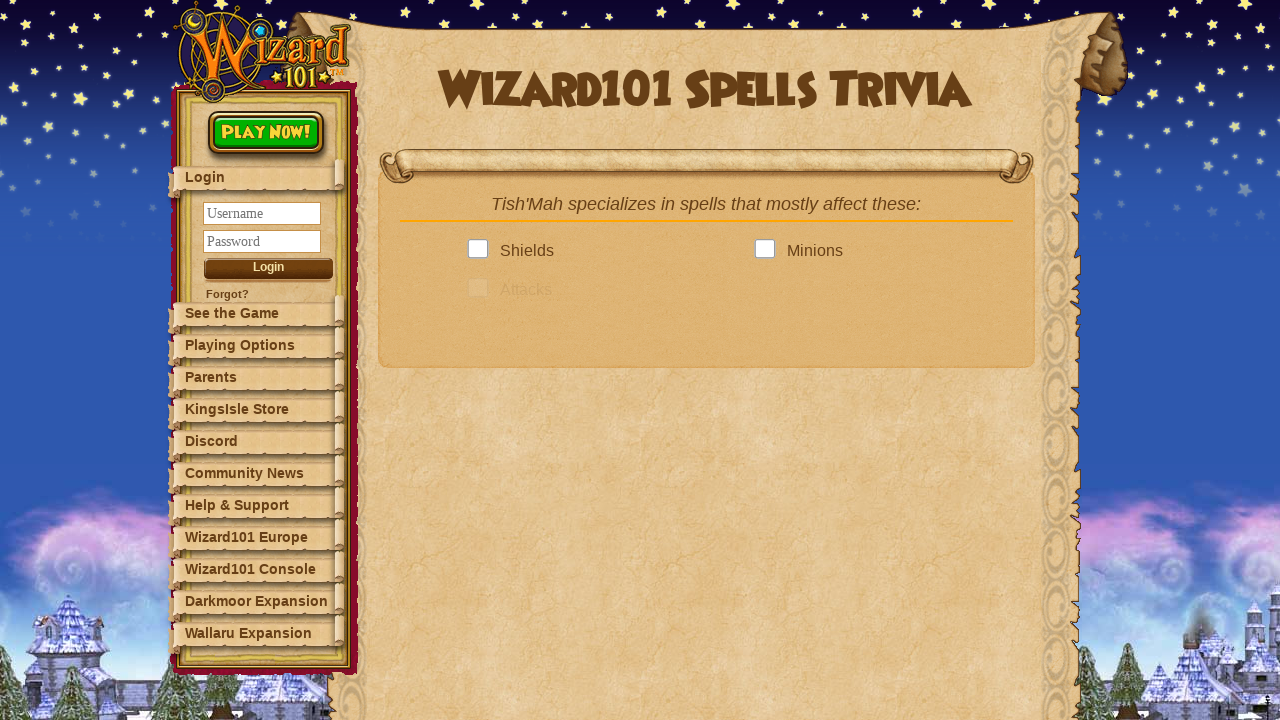

Question 12: Answer options loaded
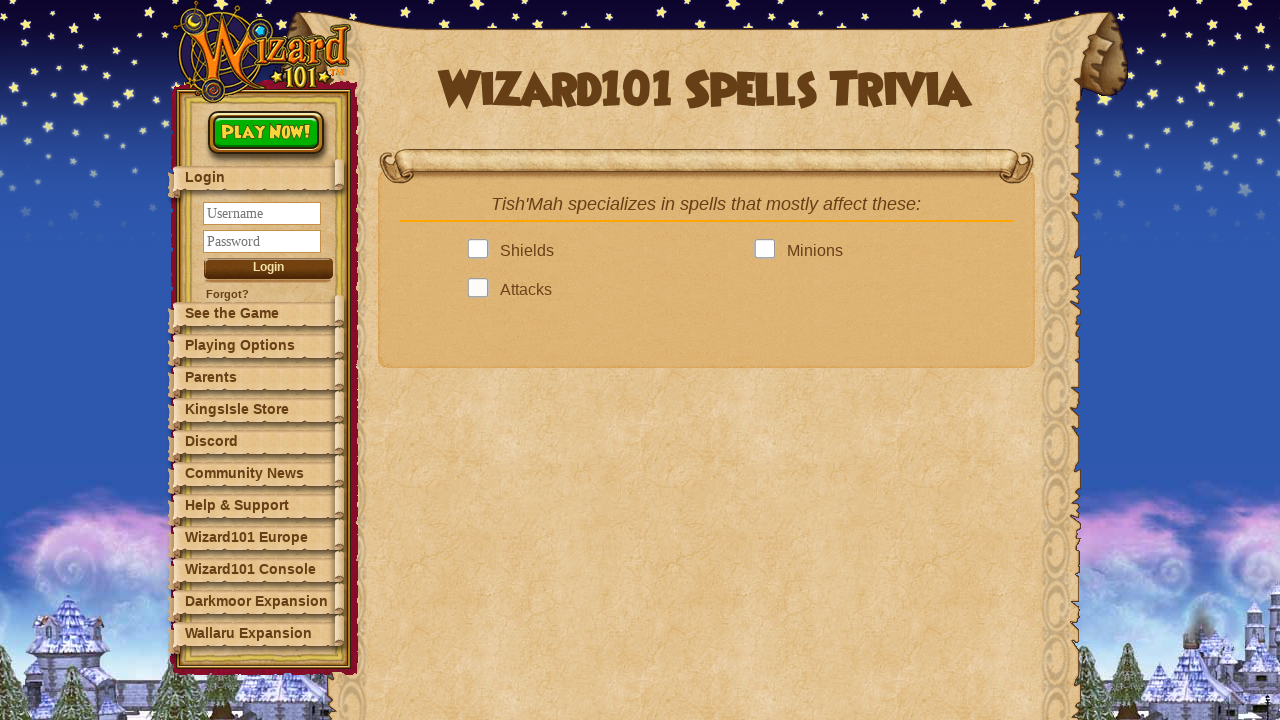

Question 12: Retrieved 4 answer options
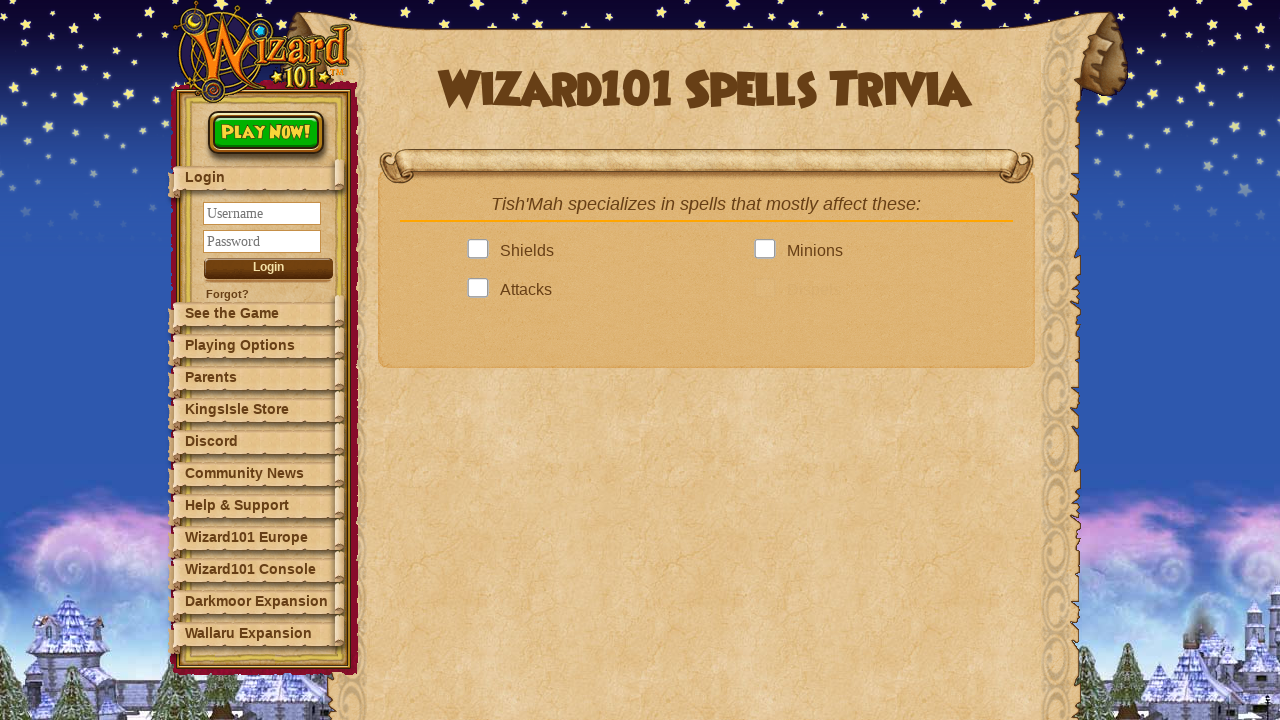

Question 12: Clicked an answer option at (482, 251) on .answer >> nth=0 >> .answerBox
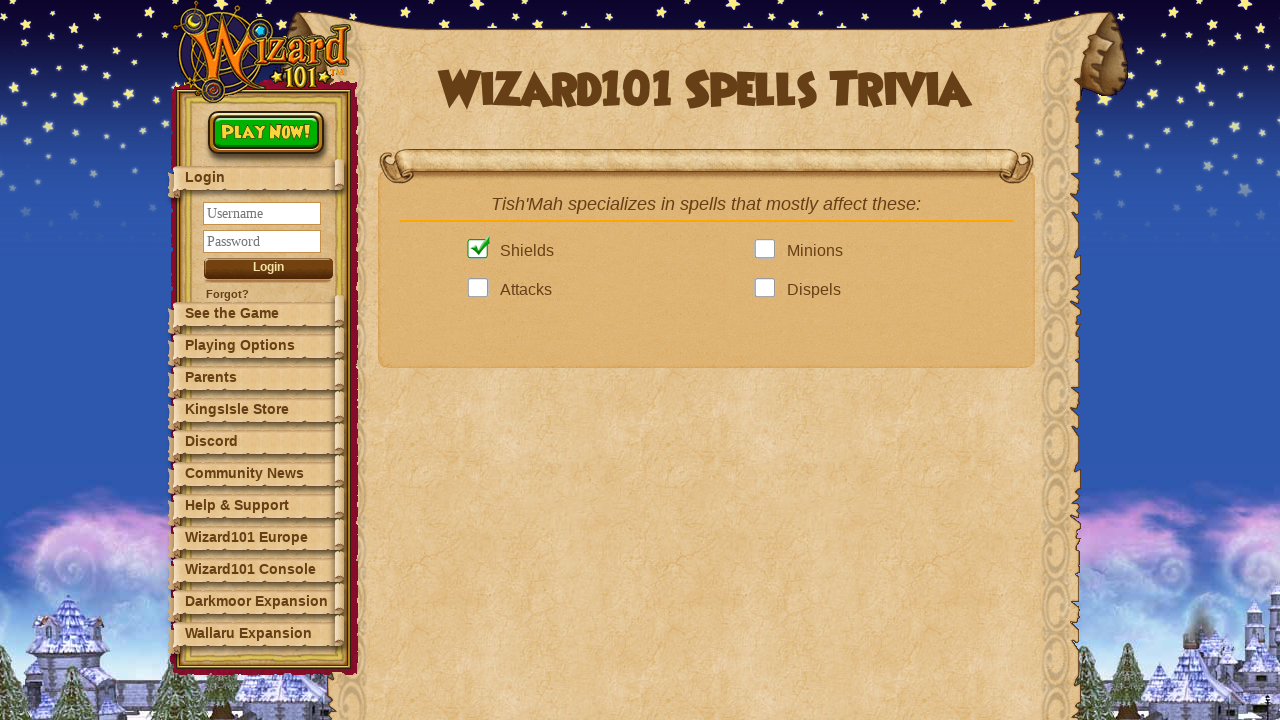

Question 12: Next button became available
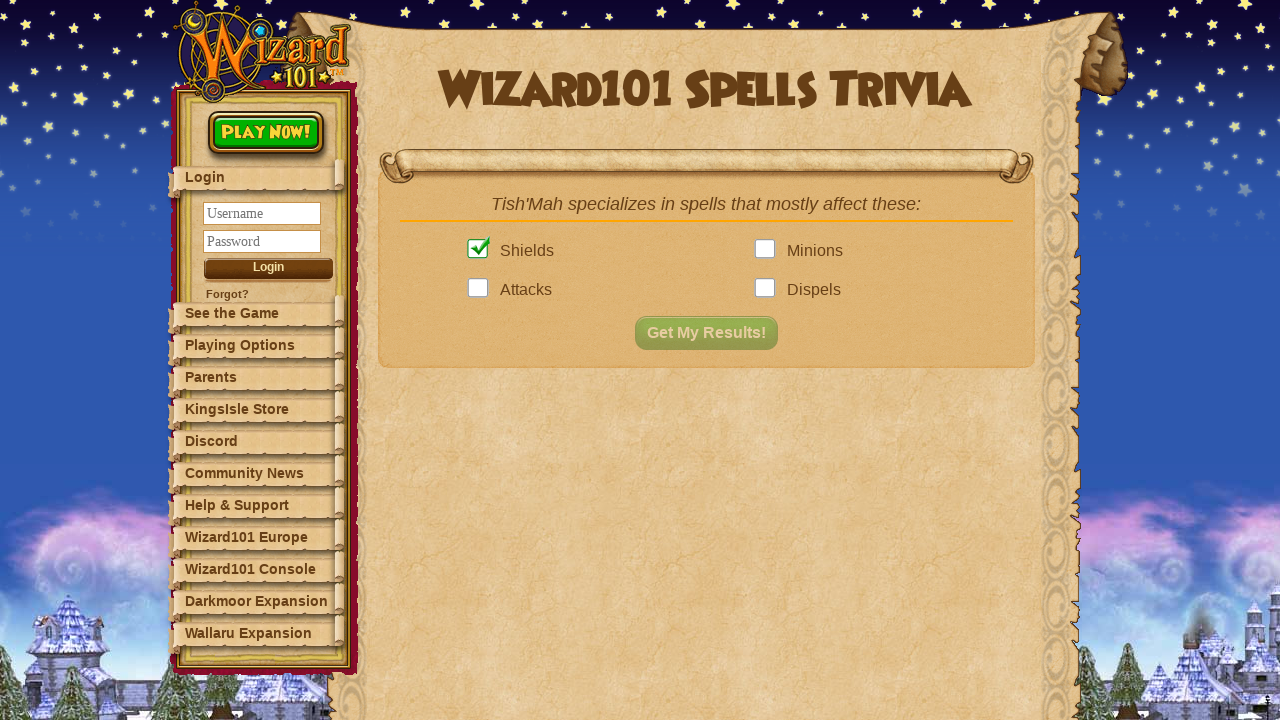

Question 12: Clicked next question button at (712, 333) on button#nextQuestion.fadeIn
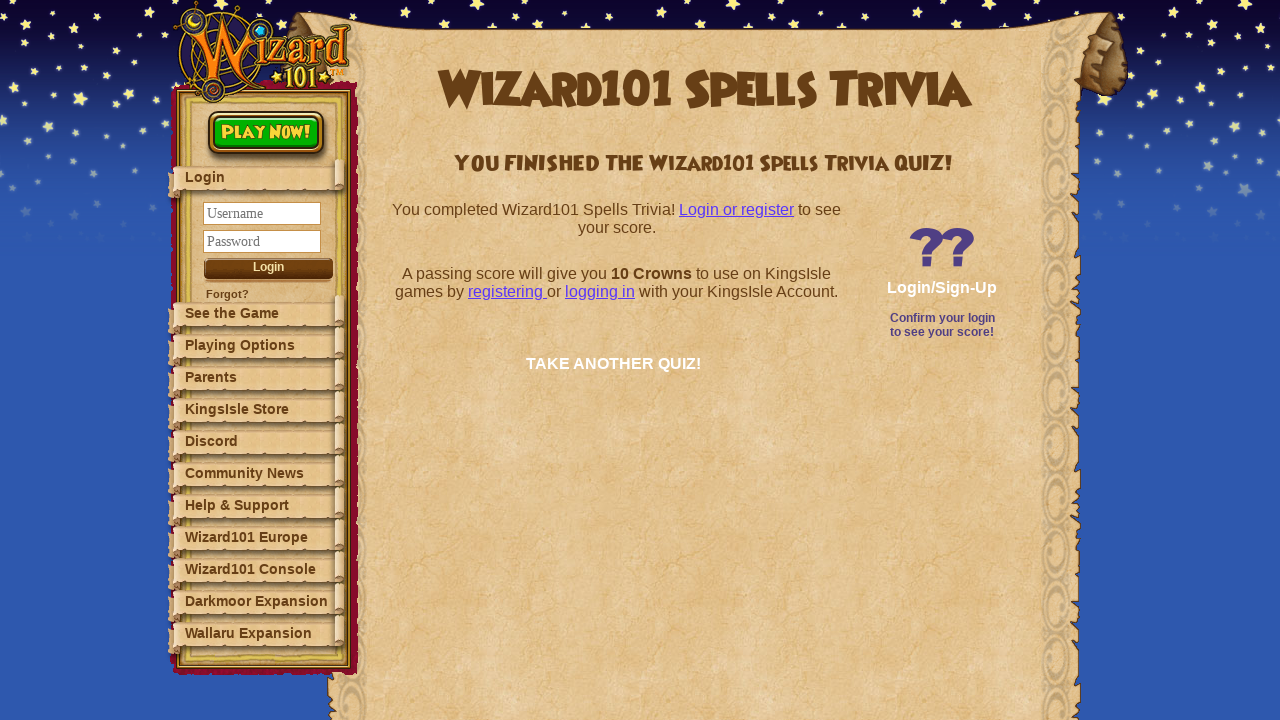

Clicked see results button to view quiz results at (948, 288) on .kiaccountsbuttonblue
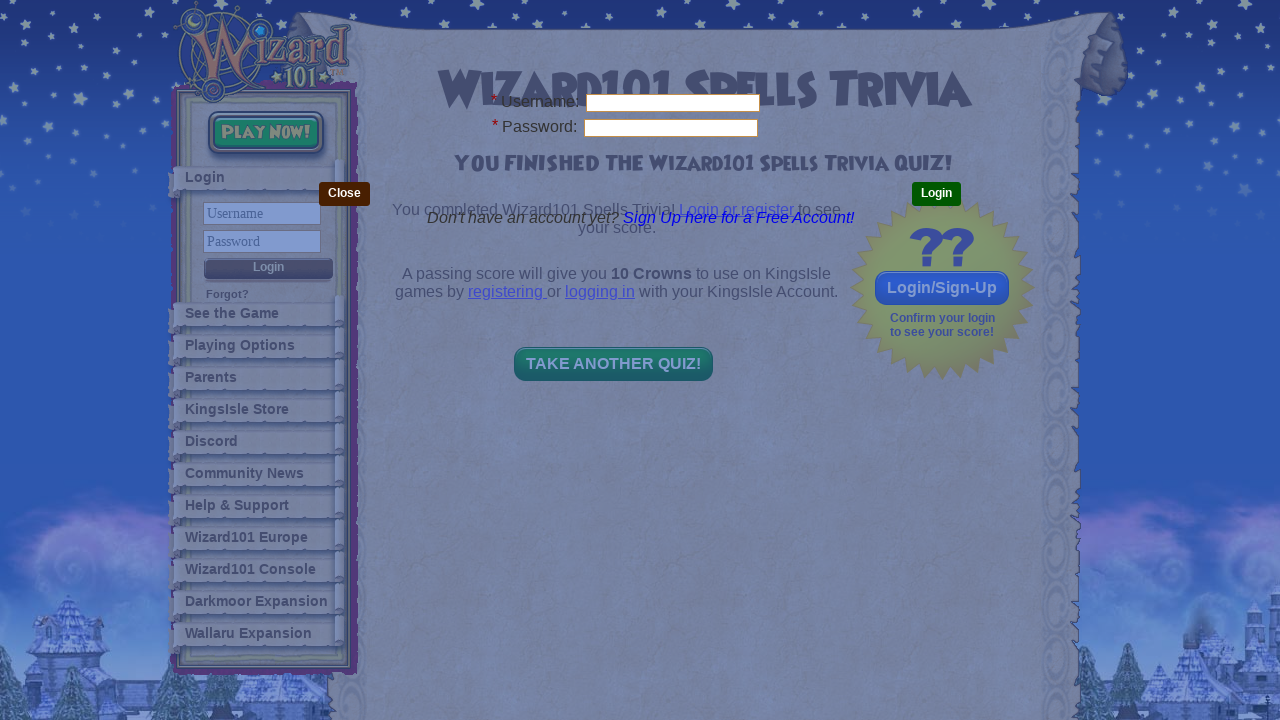

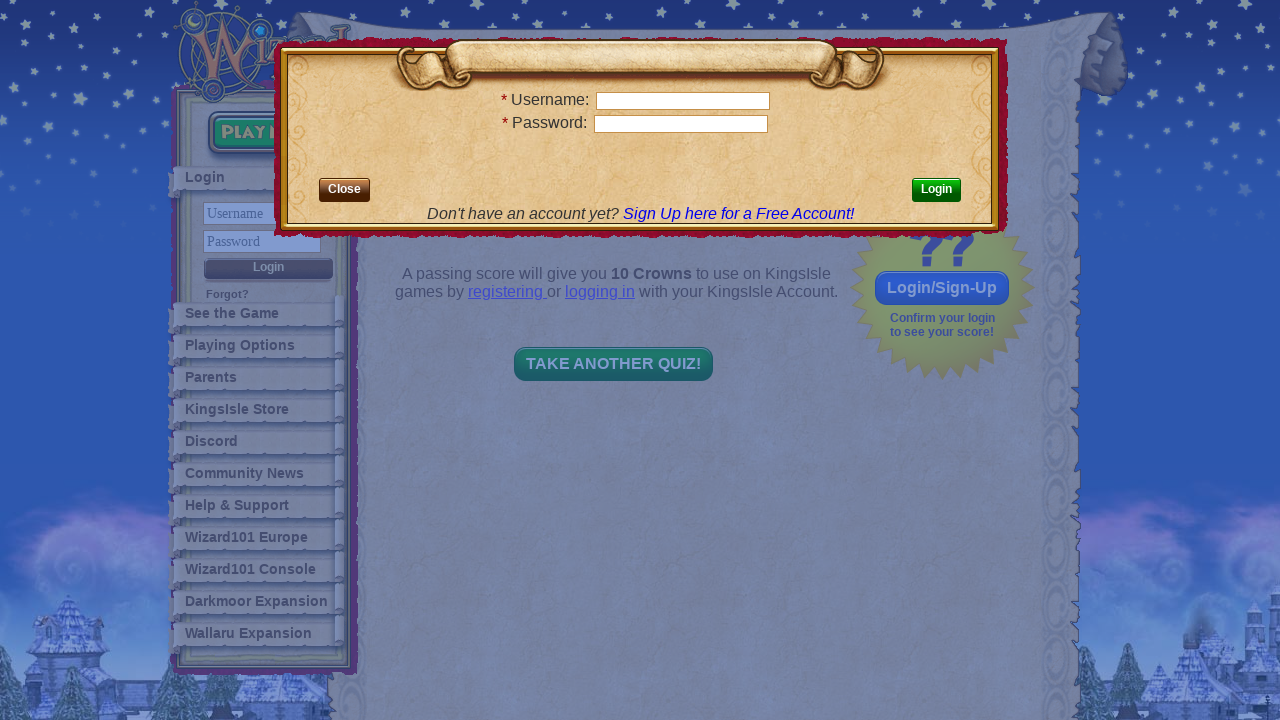